Tests filling a large form by entering text into all input fields and submitting the form via a button click

Starting URL: http://suninjuly.github.io/huge_form.html

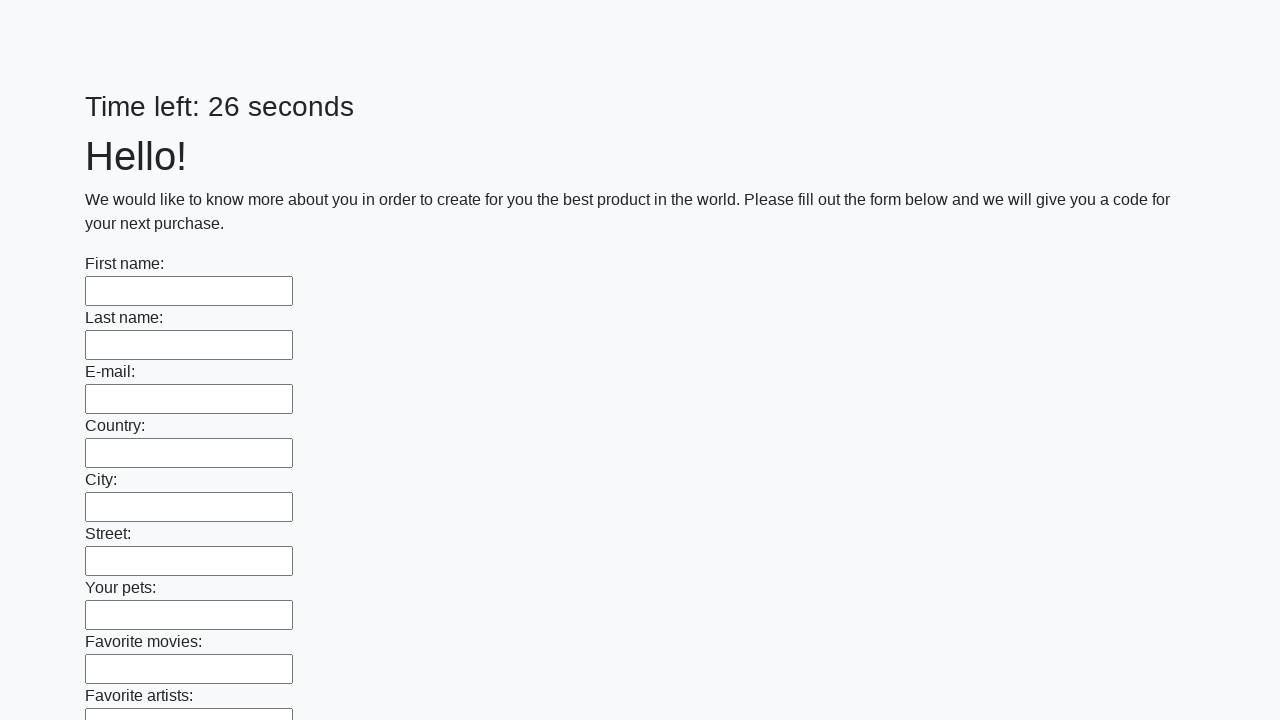

Located all input fields on the huge form
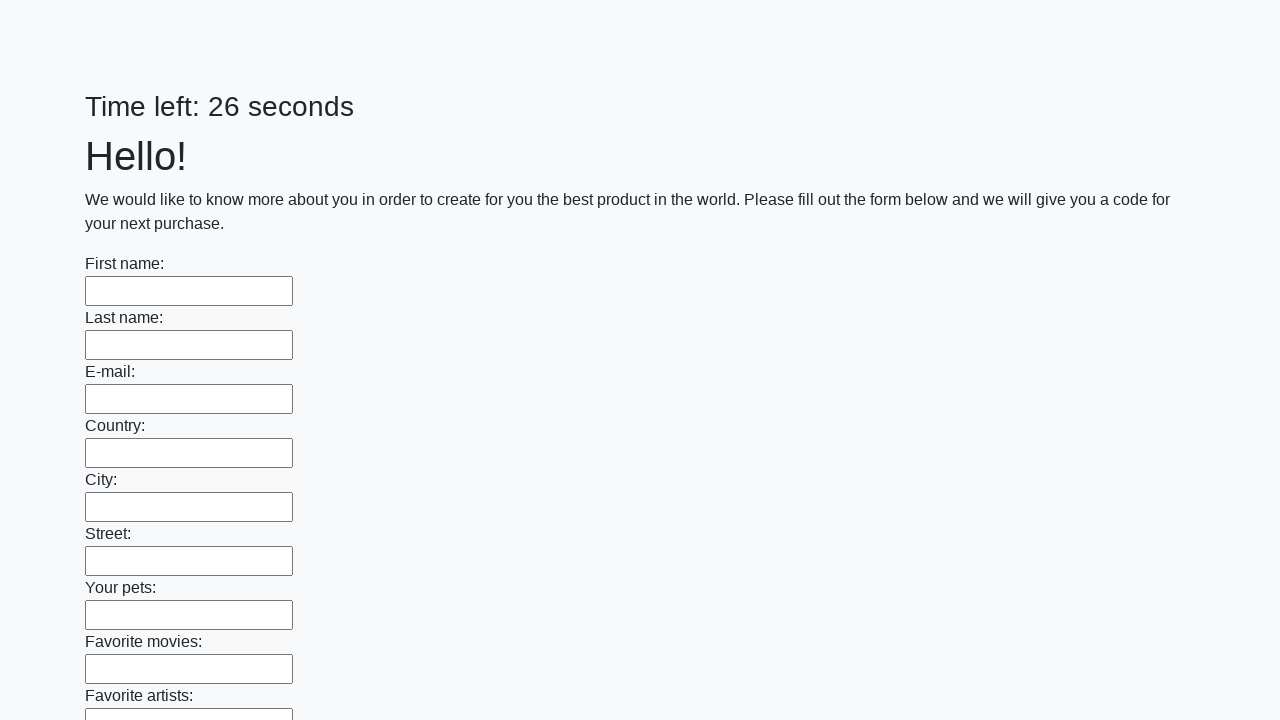

Filled input field with response text on input >> nth=0
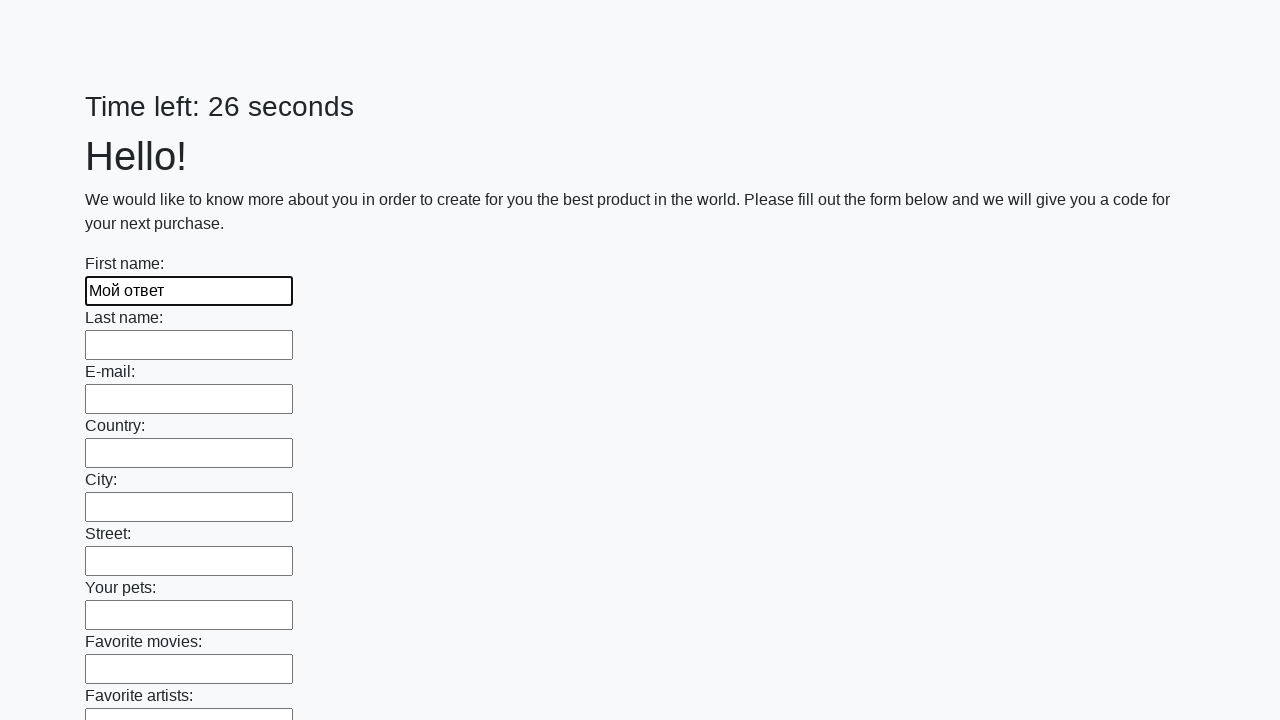

Filled input field with response text on input >> nth=1
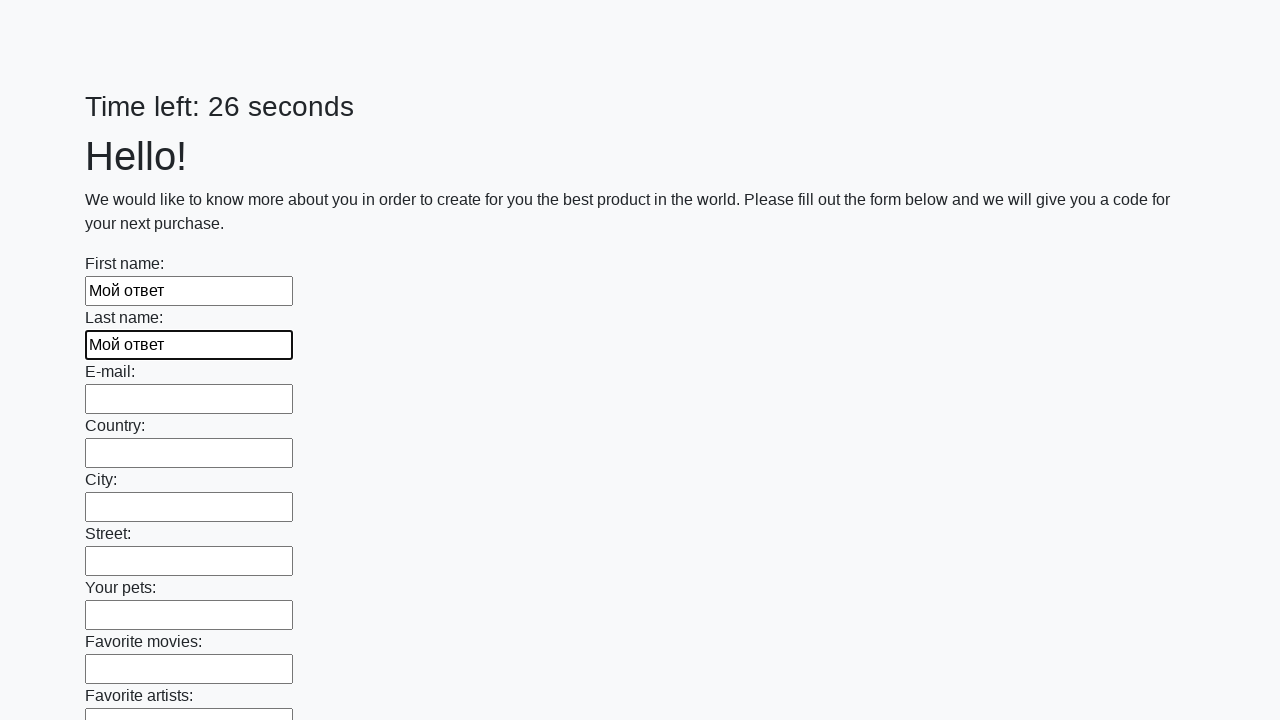

Filled input field with response text on input >> nth=2
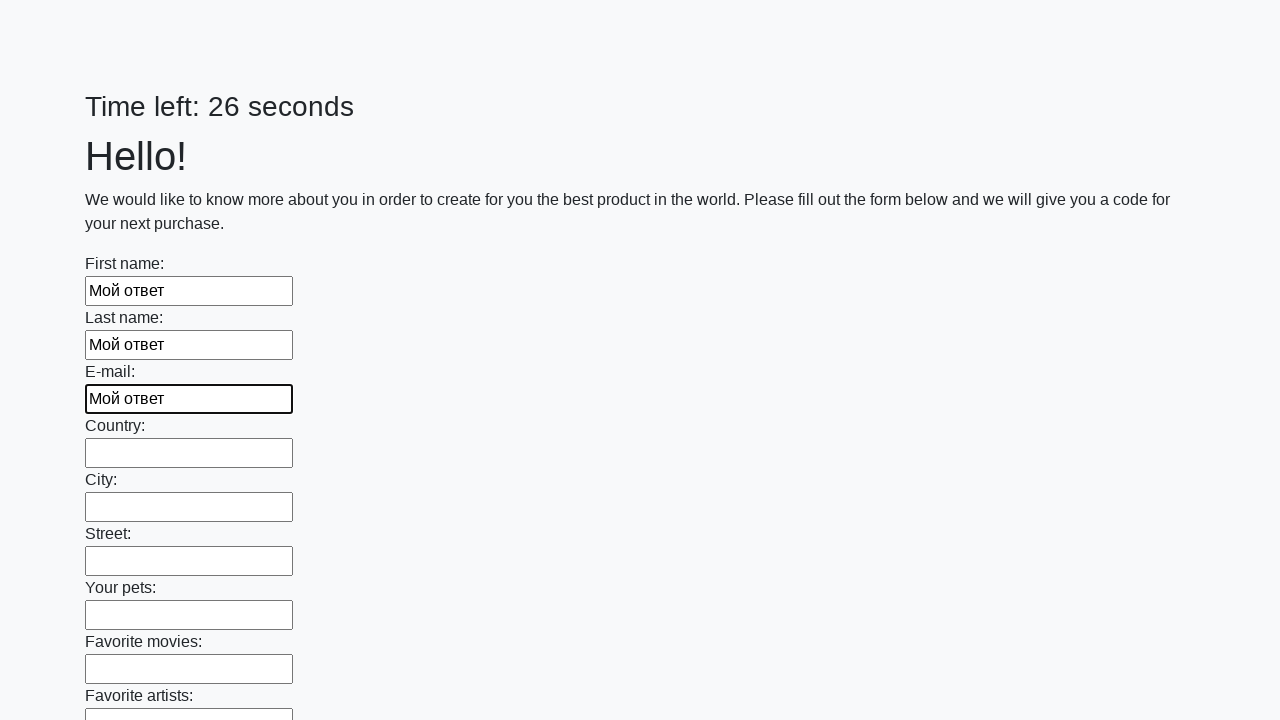

Filled input field with response text on input >> nth=3
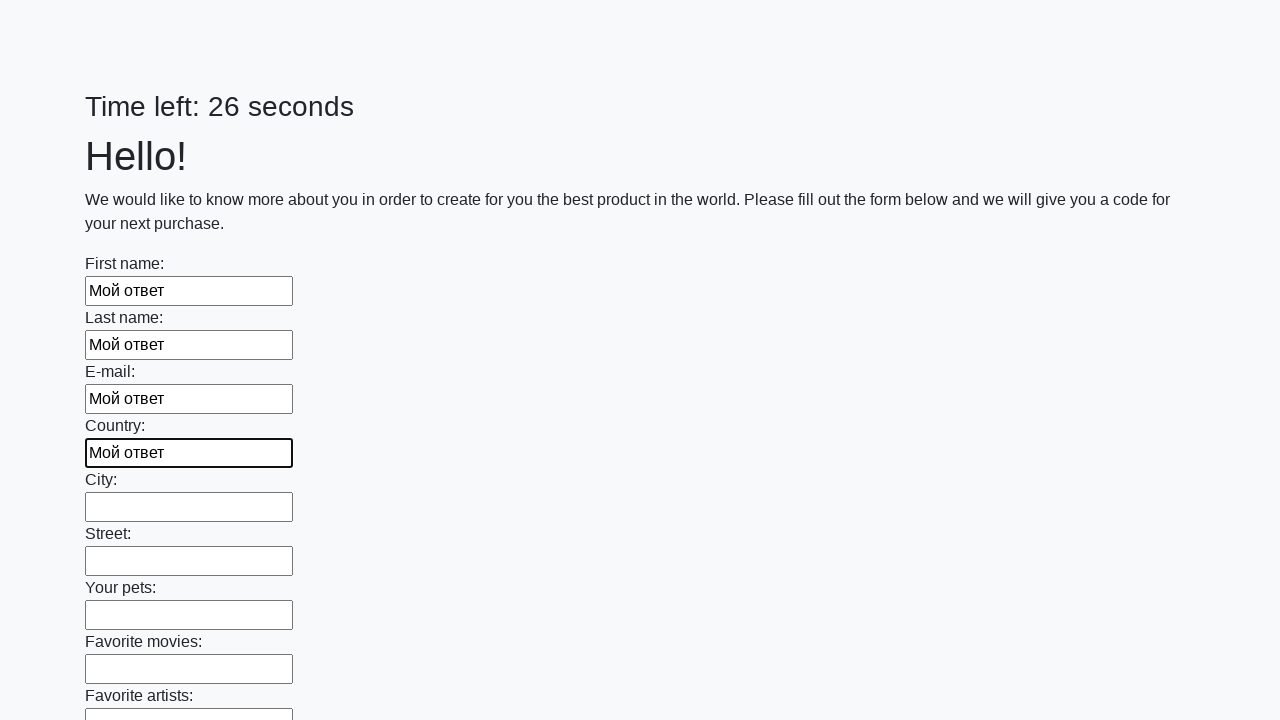

Filled input field with response text on input >> nth=4
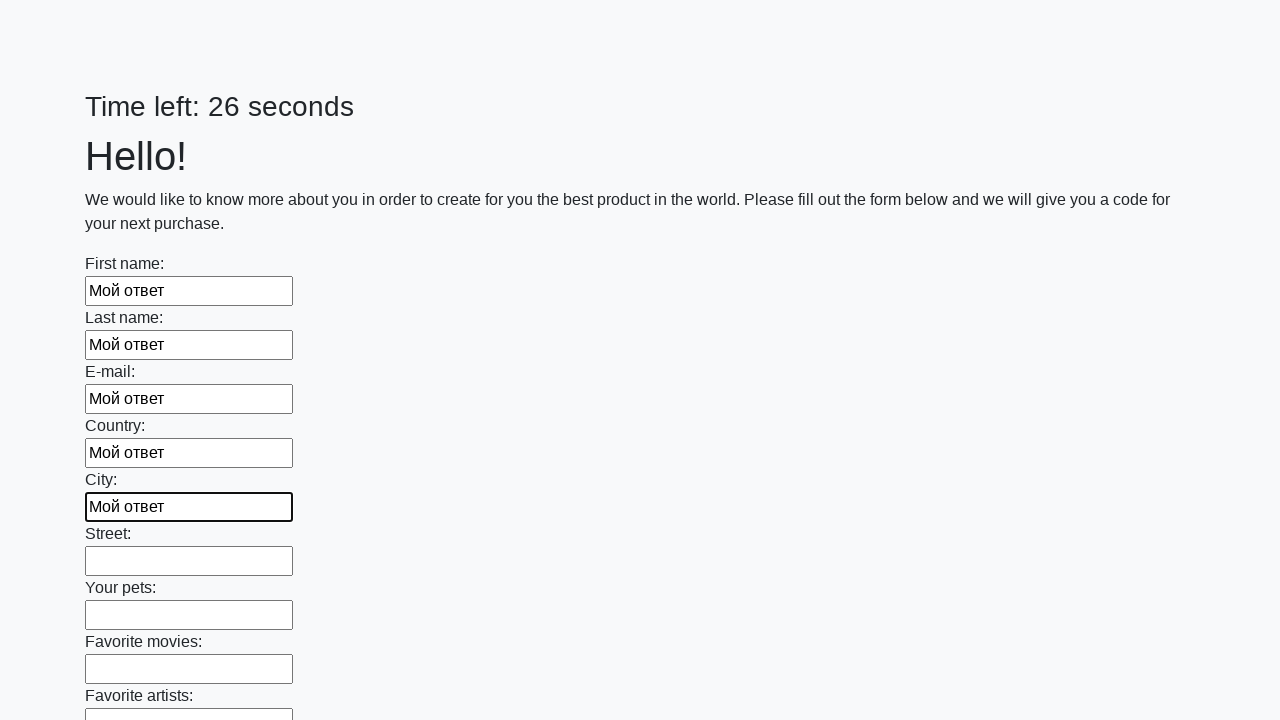

Filled input field with response text on input >> nth=5
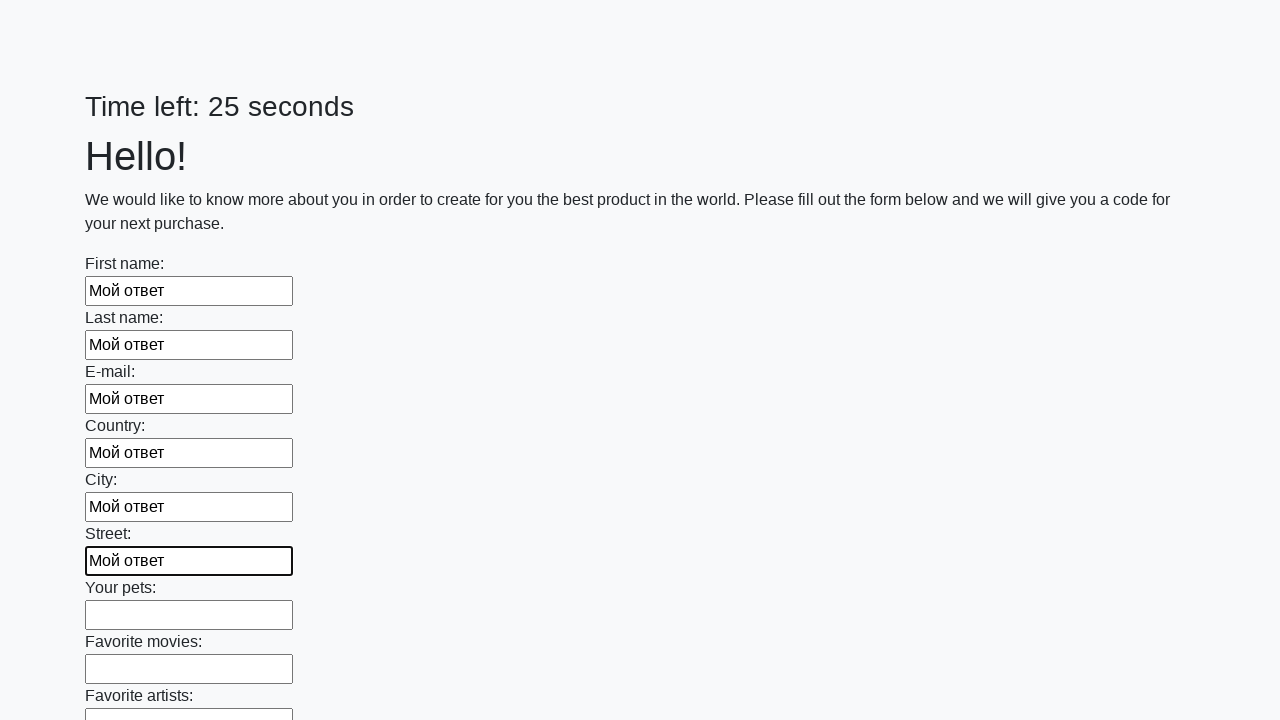

Filled input field with response text on input >> nth=6
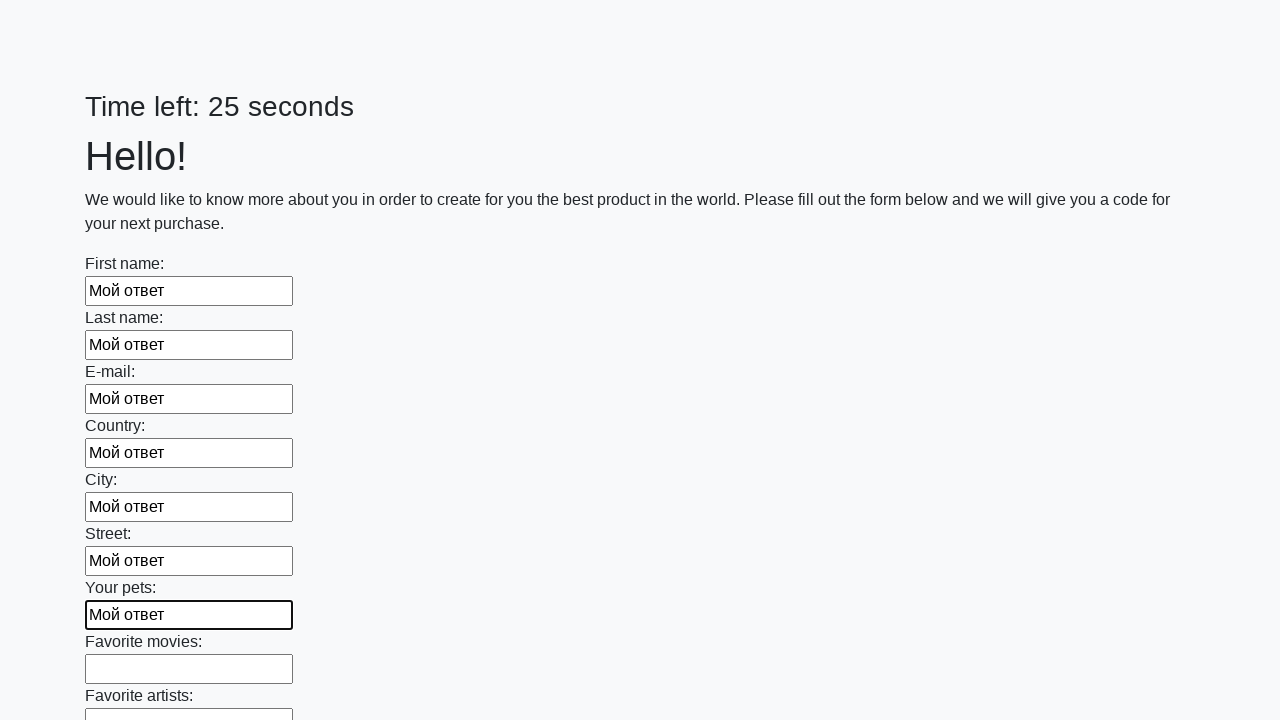

Filled input field with response text on input >> nth=7
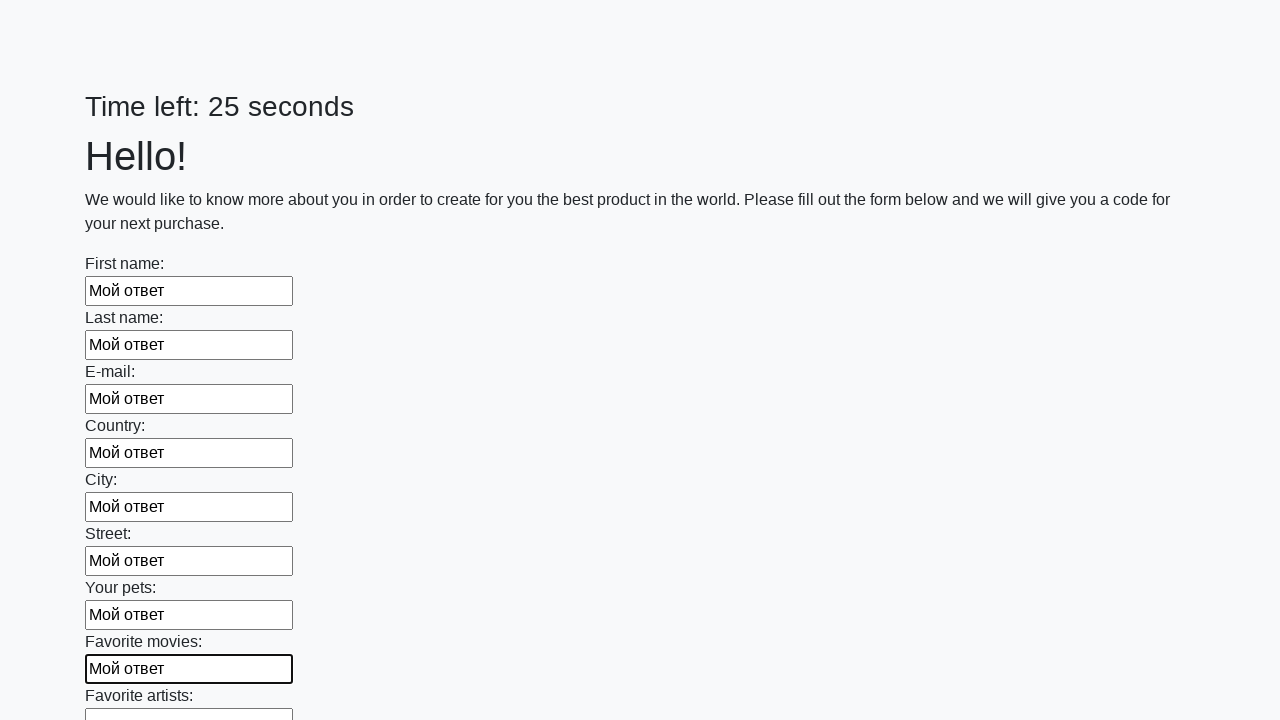

Filled input field with response text on input >> nth=8
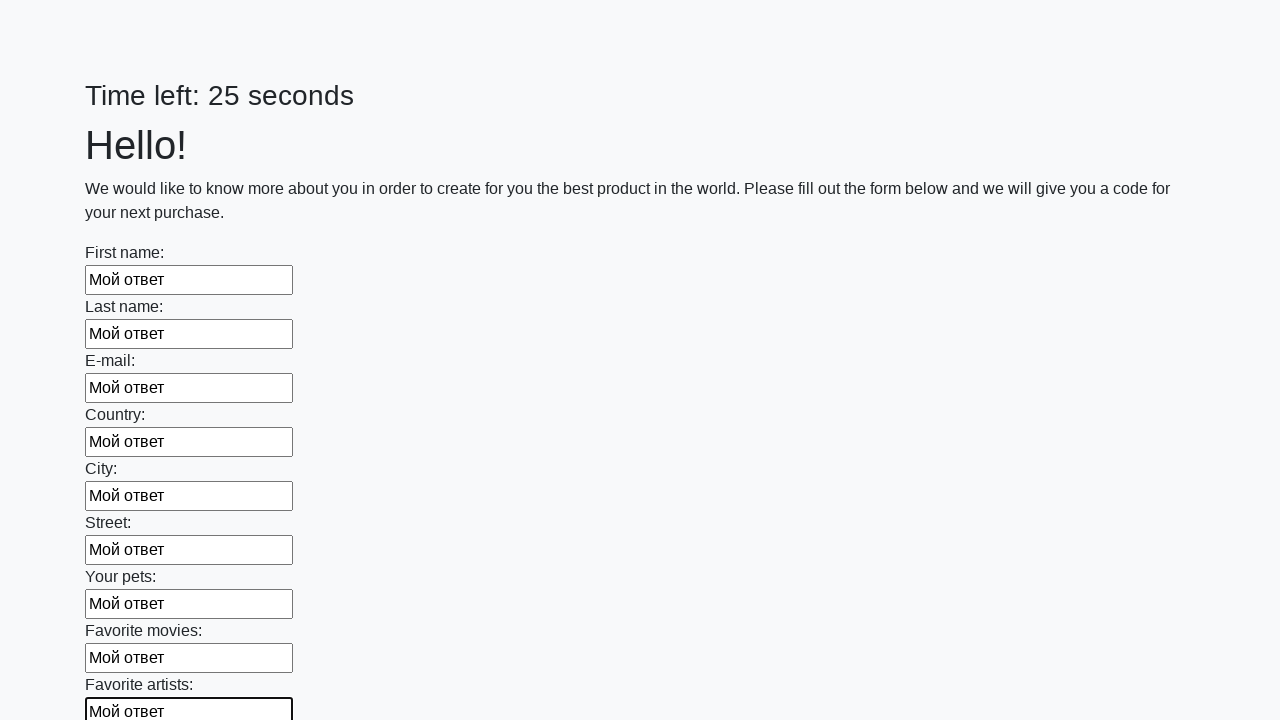

Filled input field with response text on input >> nth=9
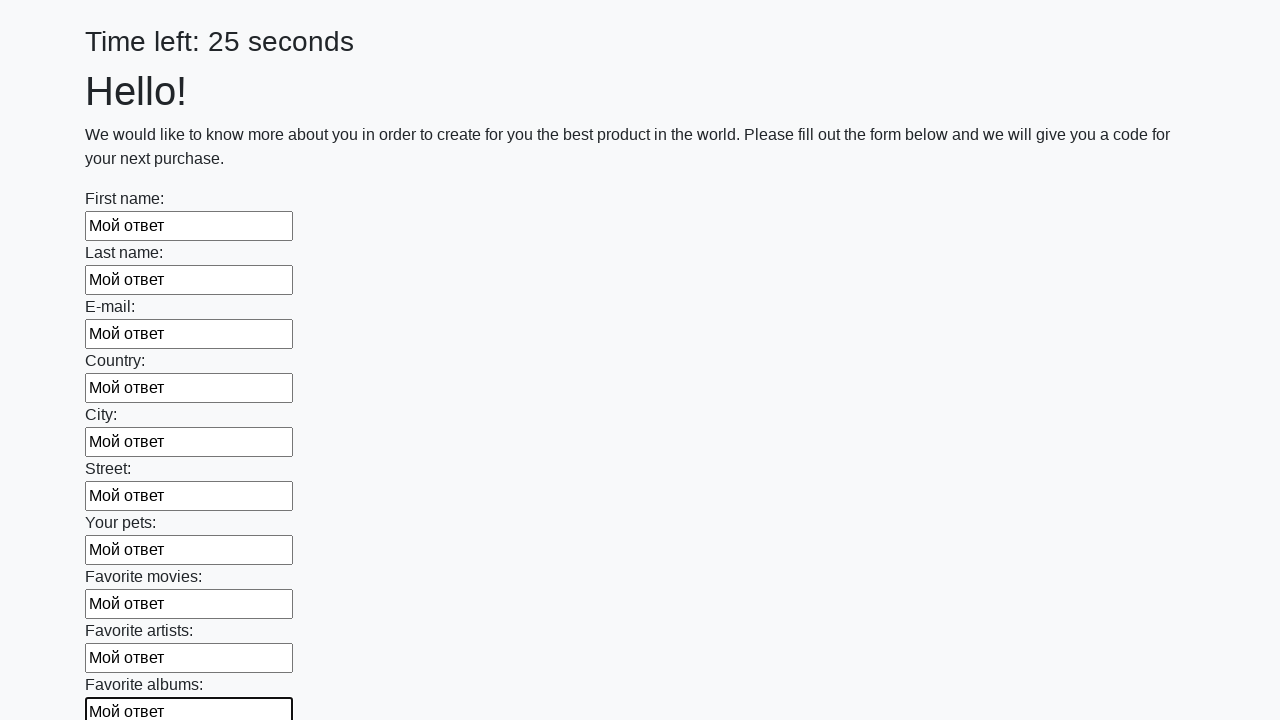

Filled input field with response text on input >> nth=10
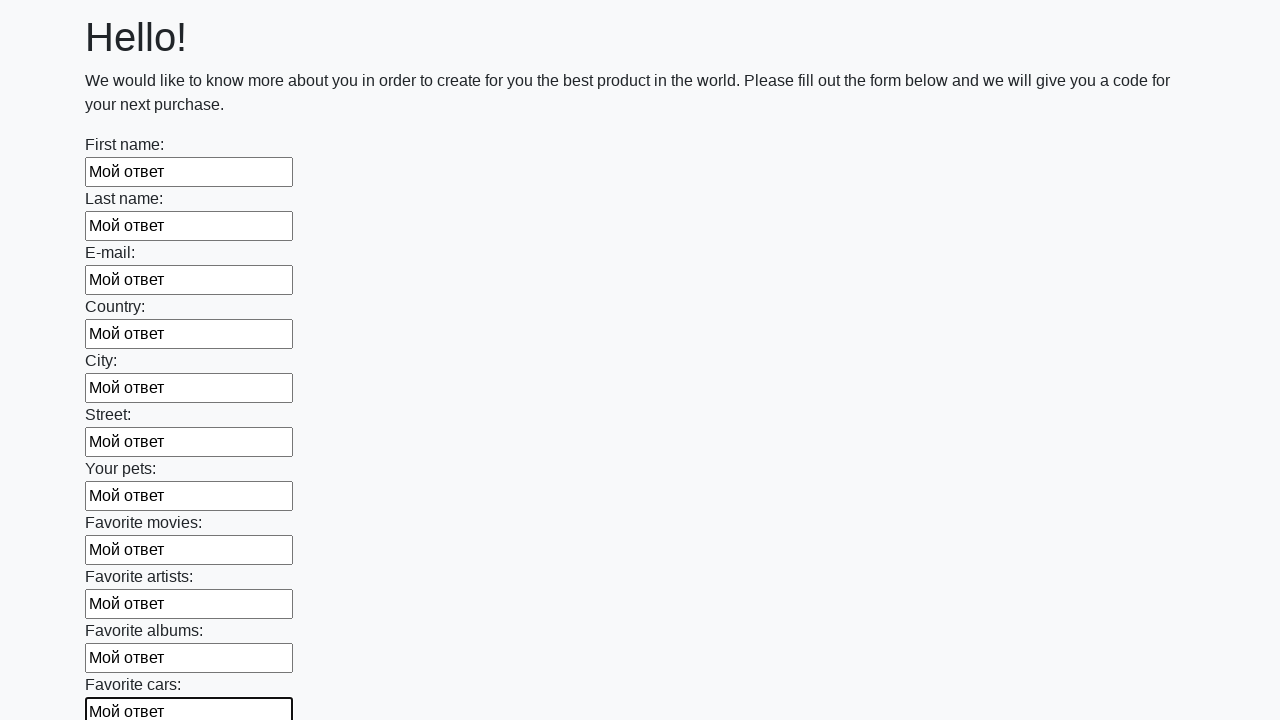

Filled input field with response text on input >> nth=11
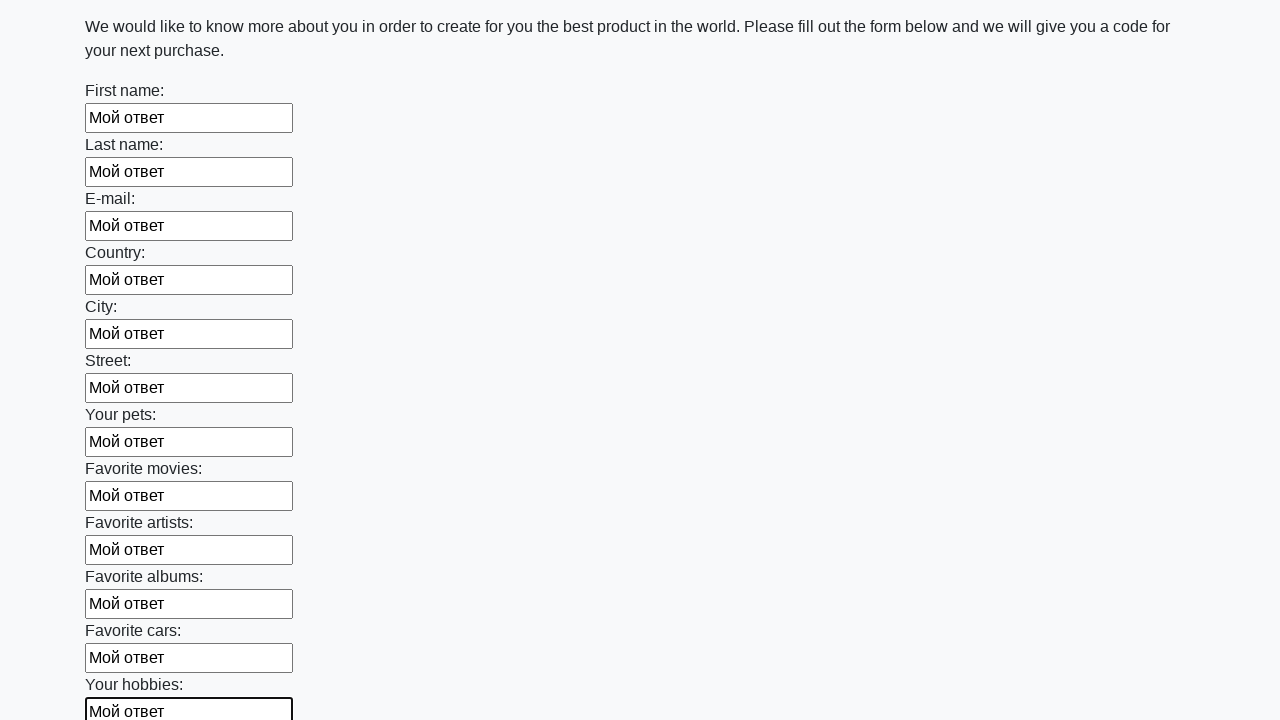

Filled input field with response text on input >> nth=12
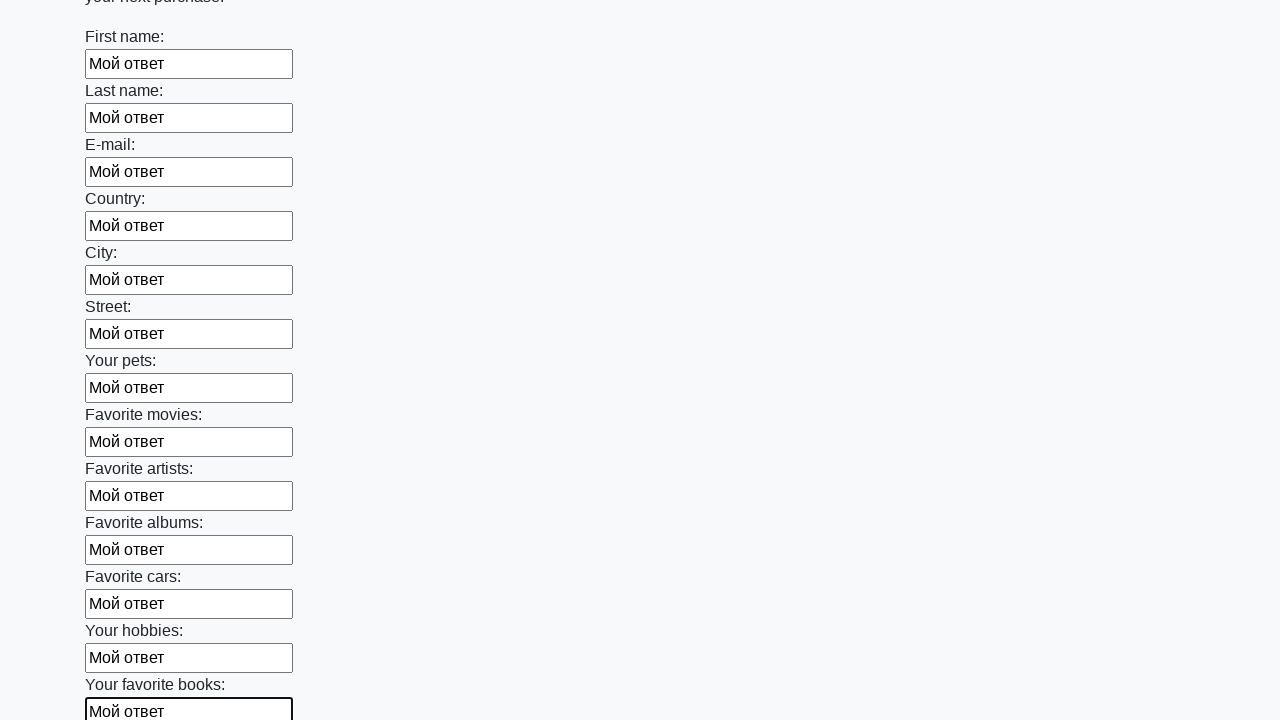

Filled input field with response text on input >> nth=13
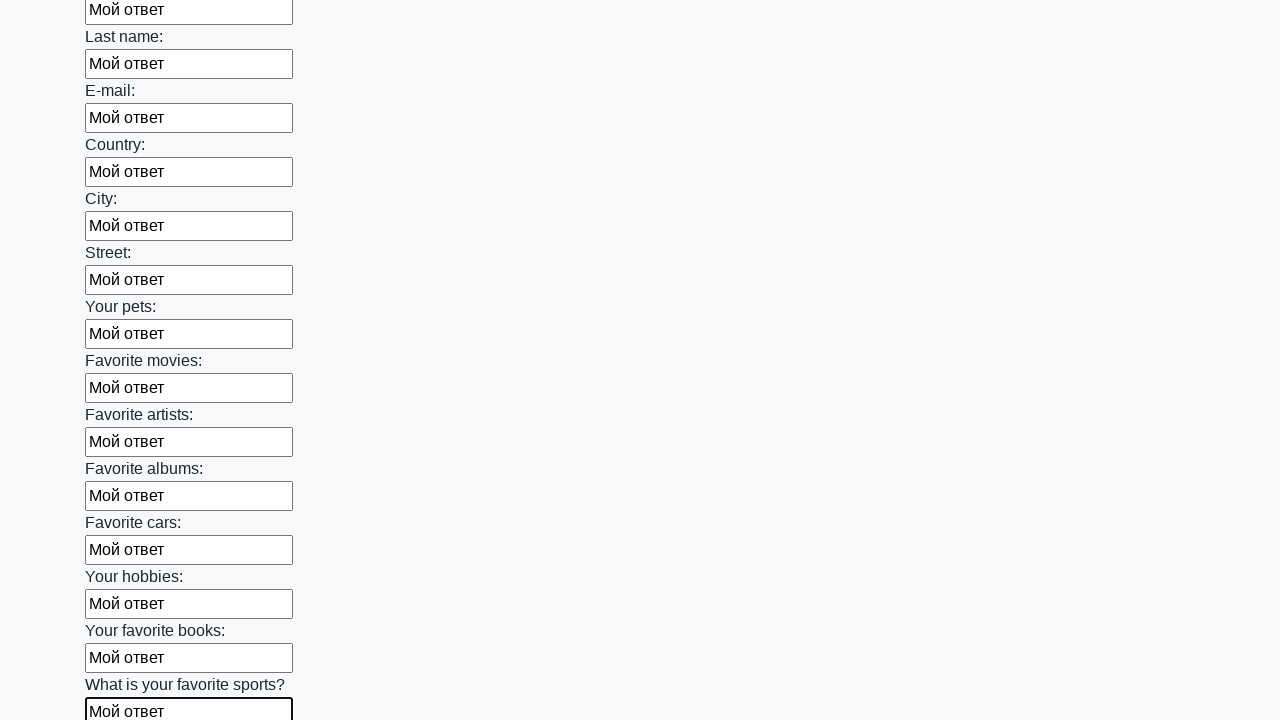

Filled input field with response text on input >> nth=14
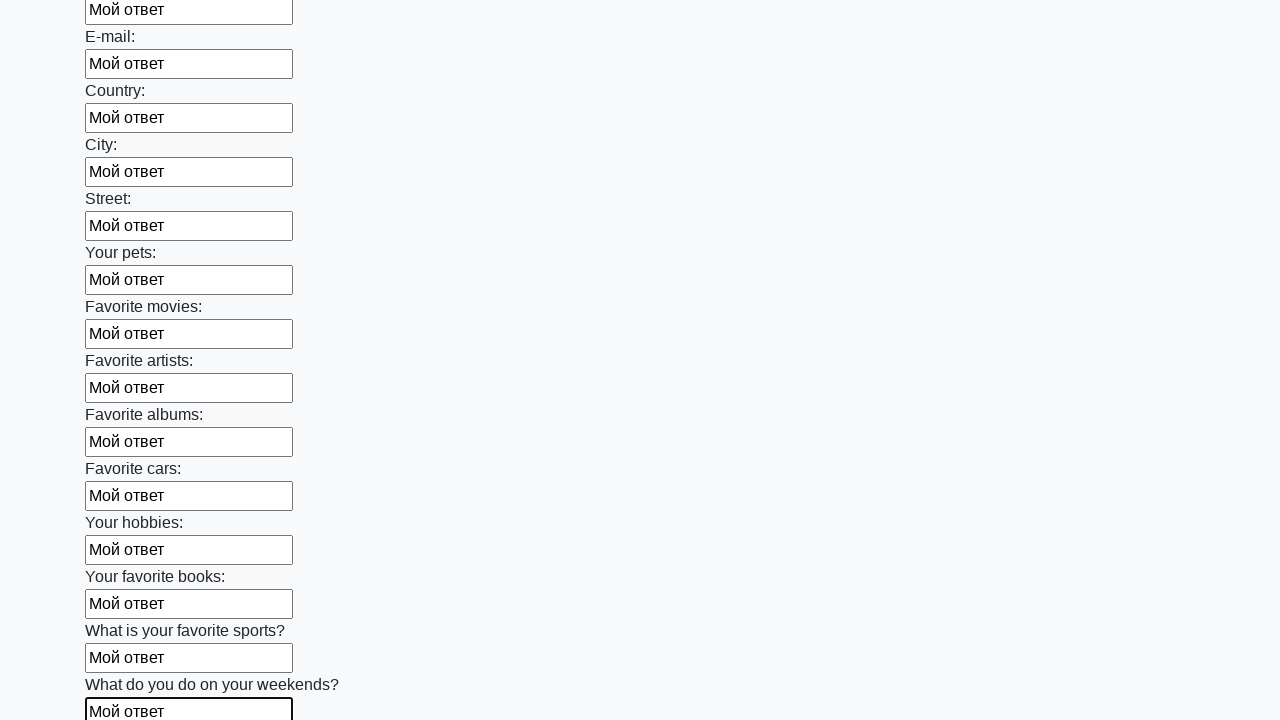

Filled input field with response text on input >> nth=15
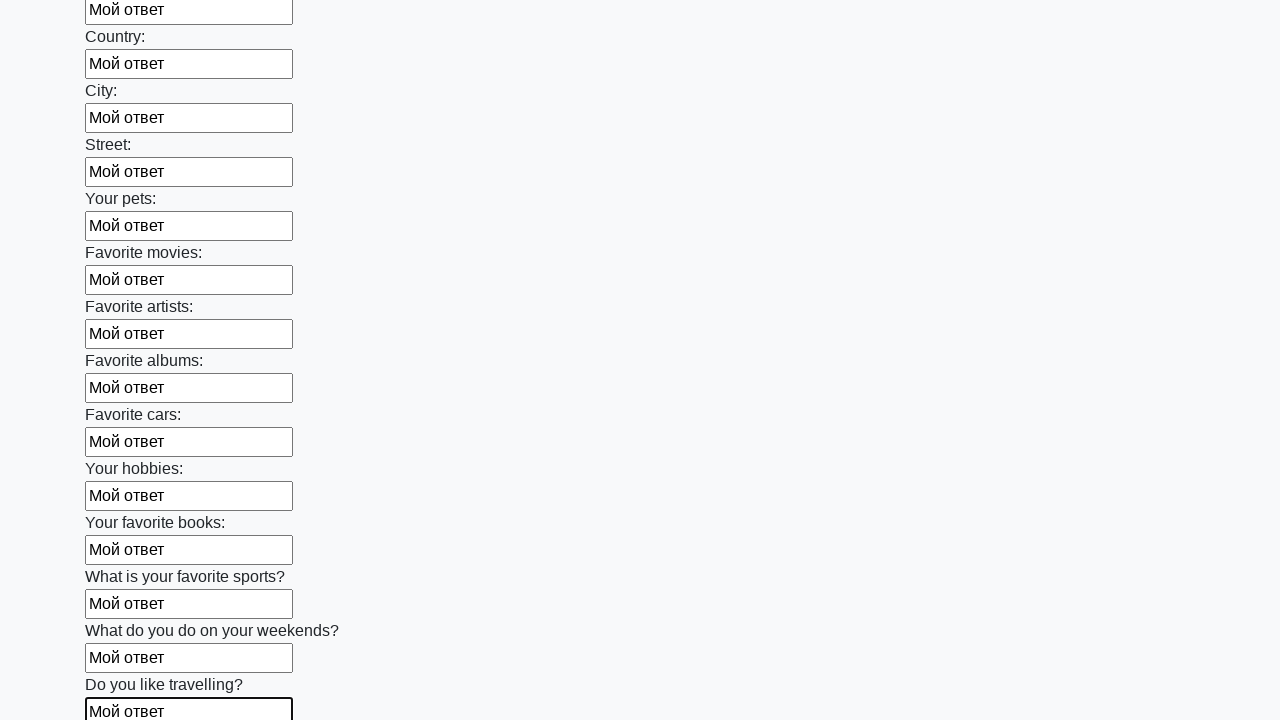

Filled input field with response text on input >> nth=16
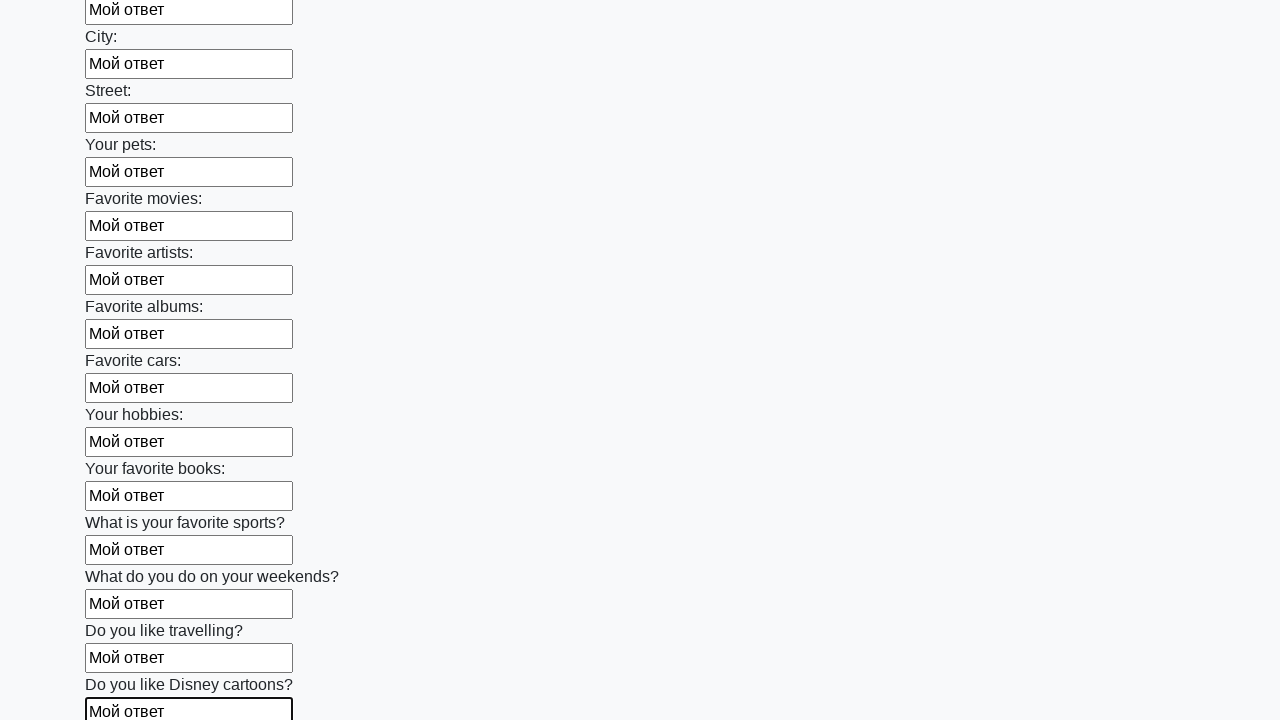

Filled input field with response text on input >> nth=17
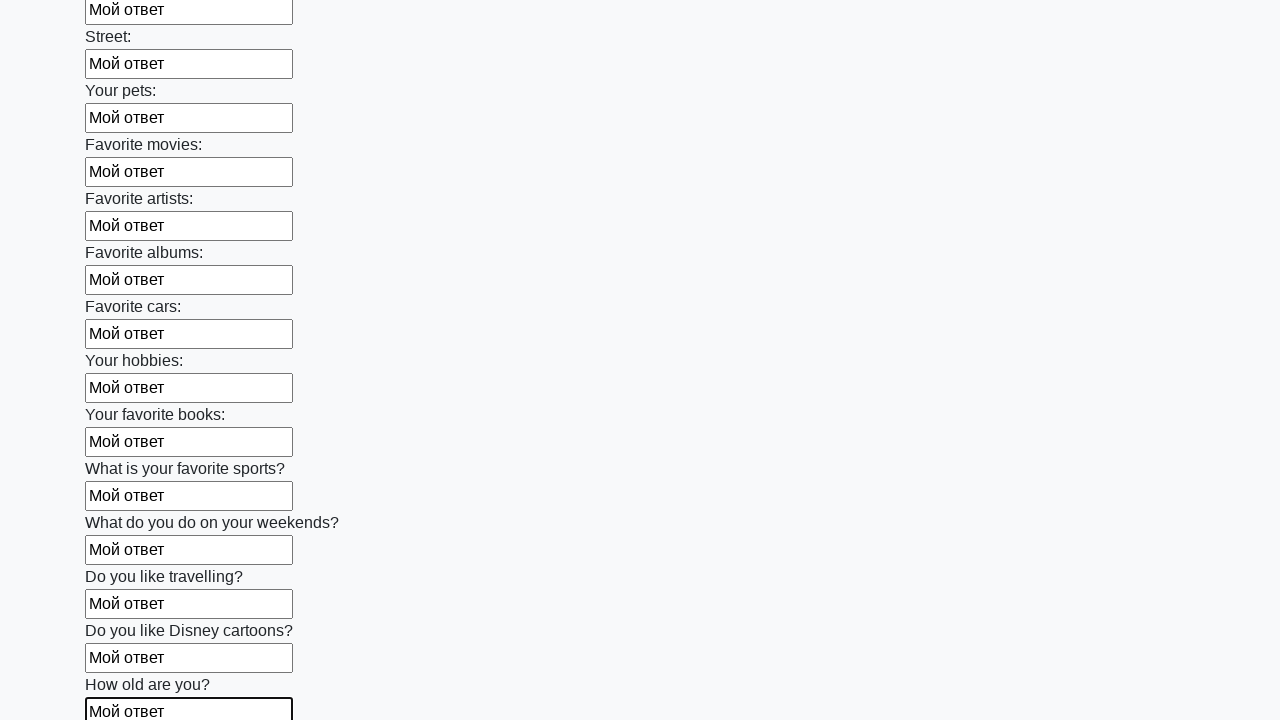

Filled input field with response text on input >> nth=18
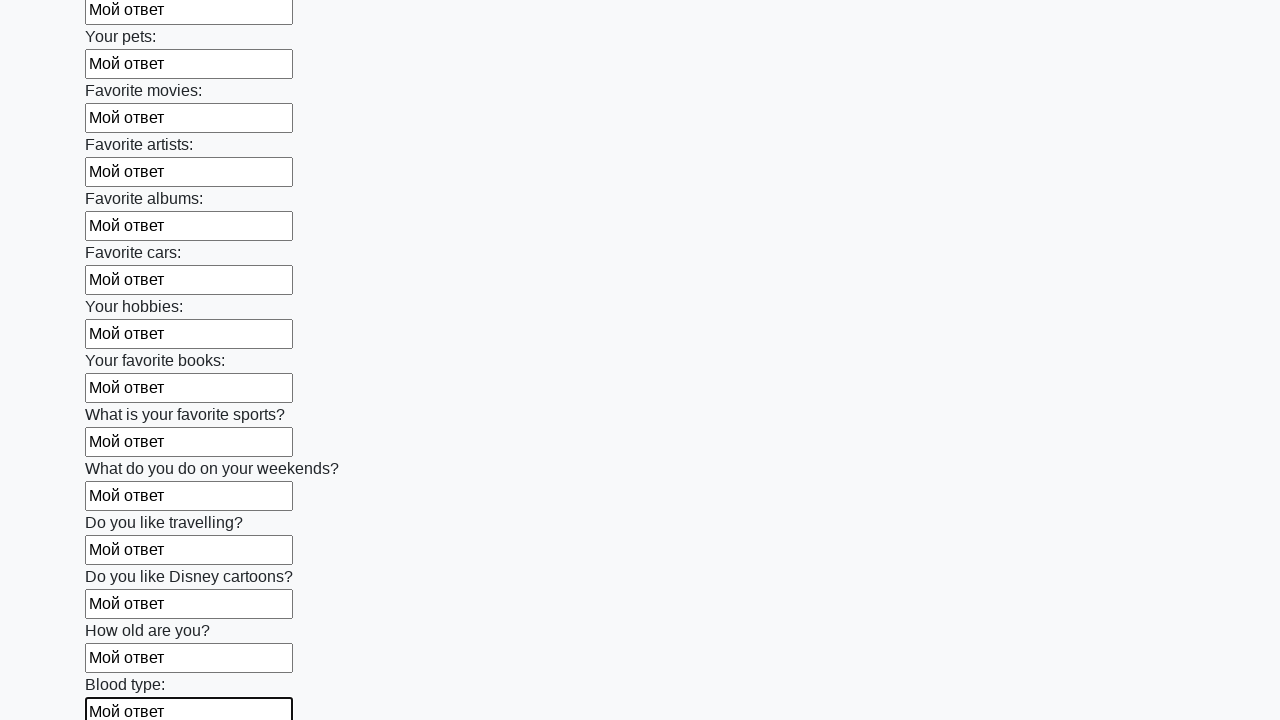

Filled input field with response text on input >> nth=19
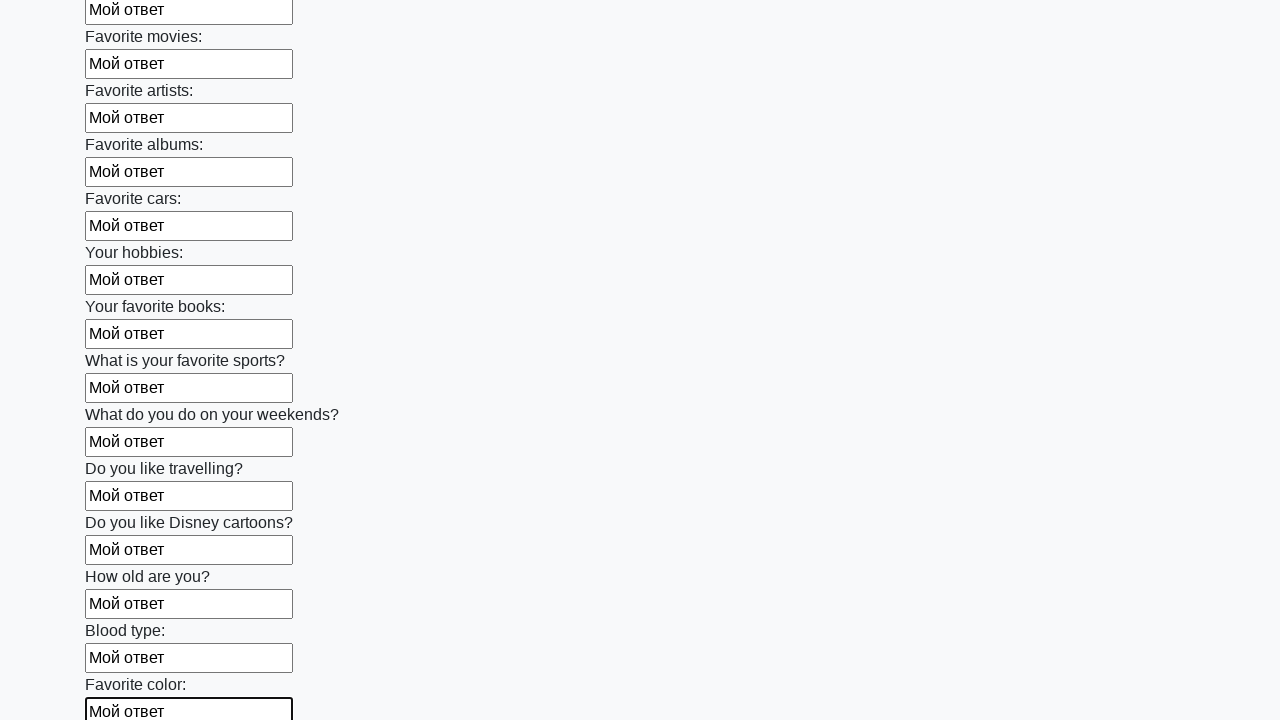

Filled input field with response text on input >> nth=20
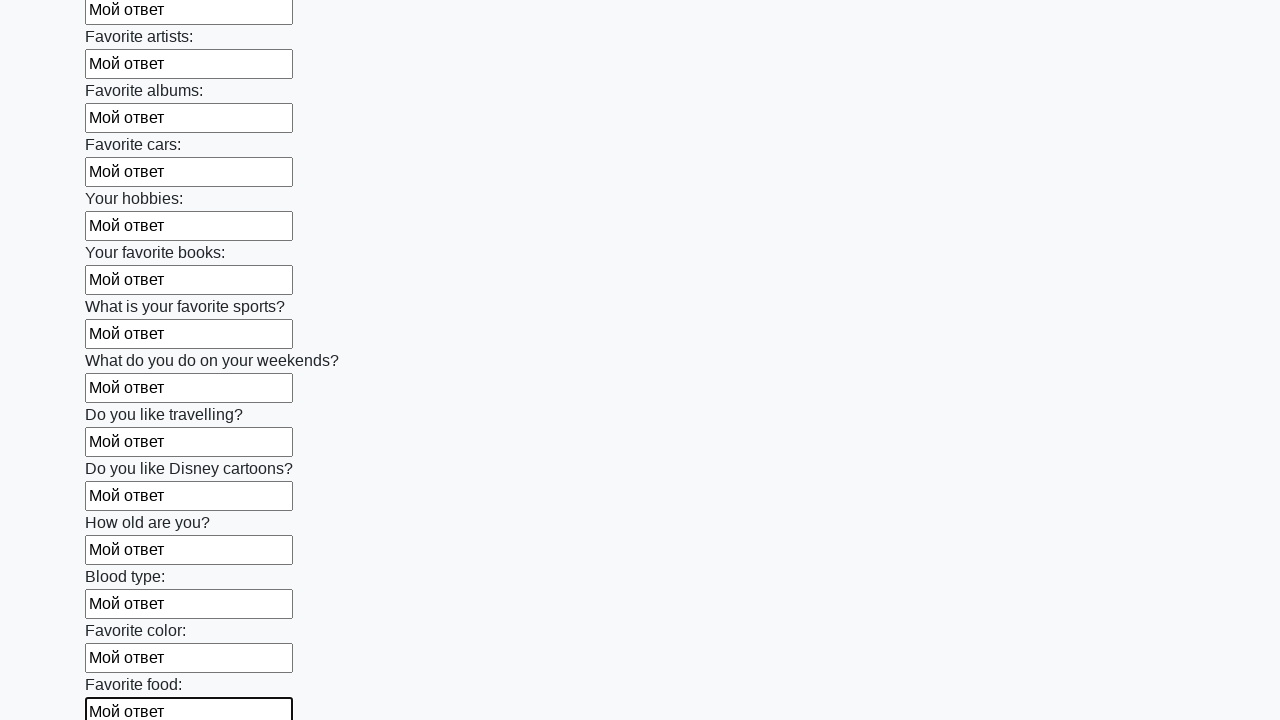

Filled input field with response text on input >> nth=21
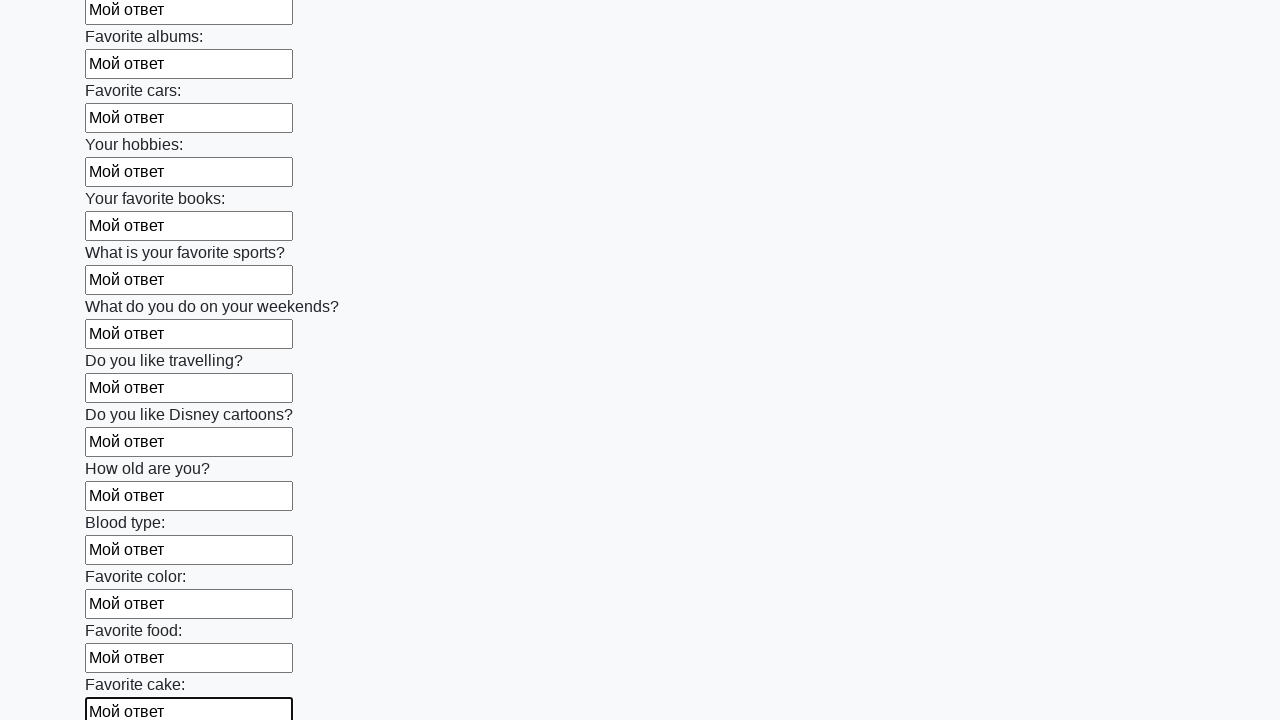

Filled input field with response text on input >> nth=22
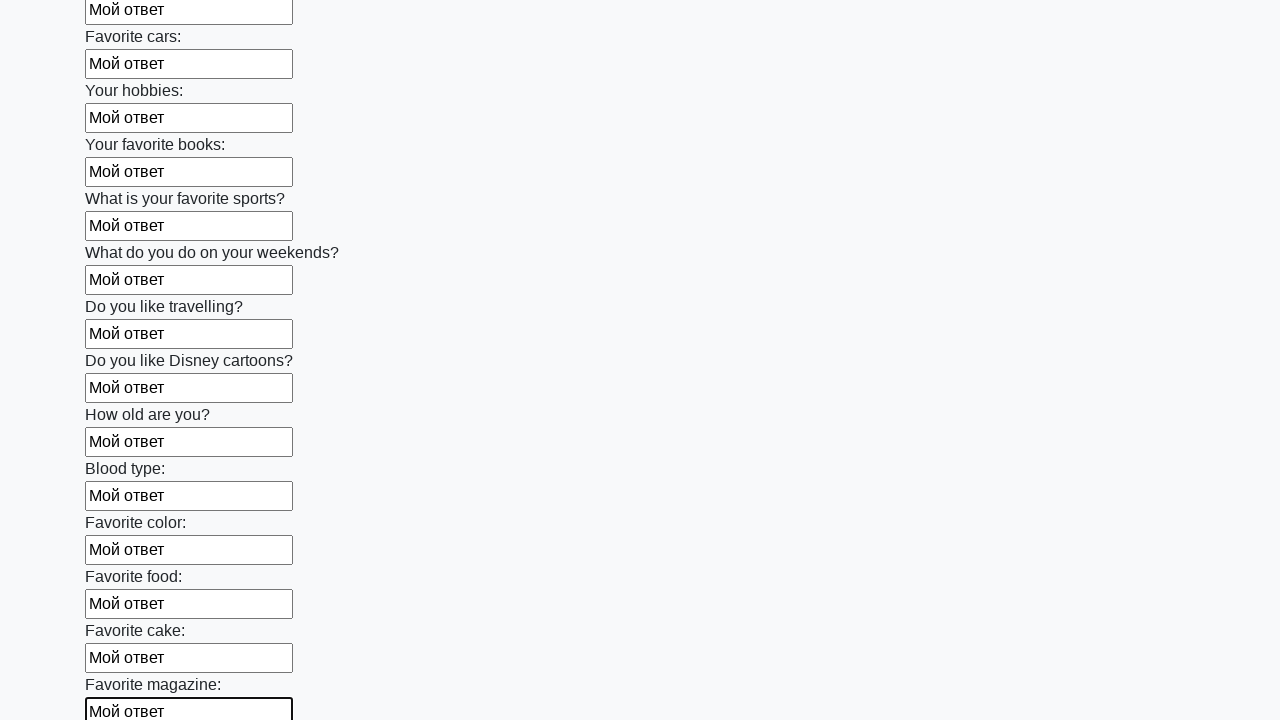

Filled input field with response text on input >> nth=23
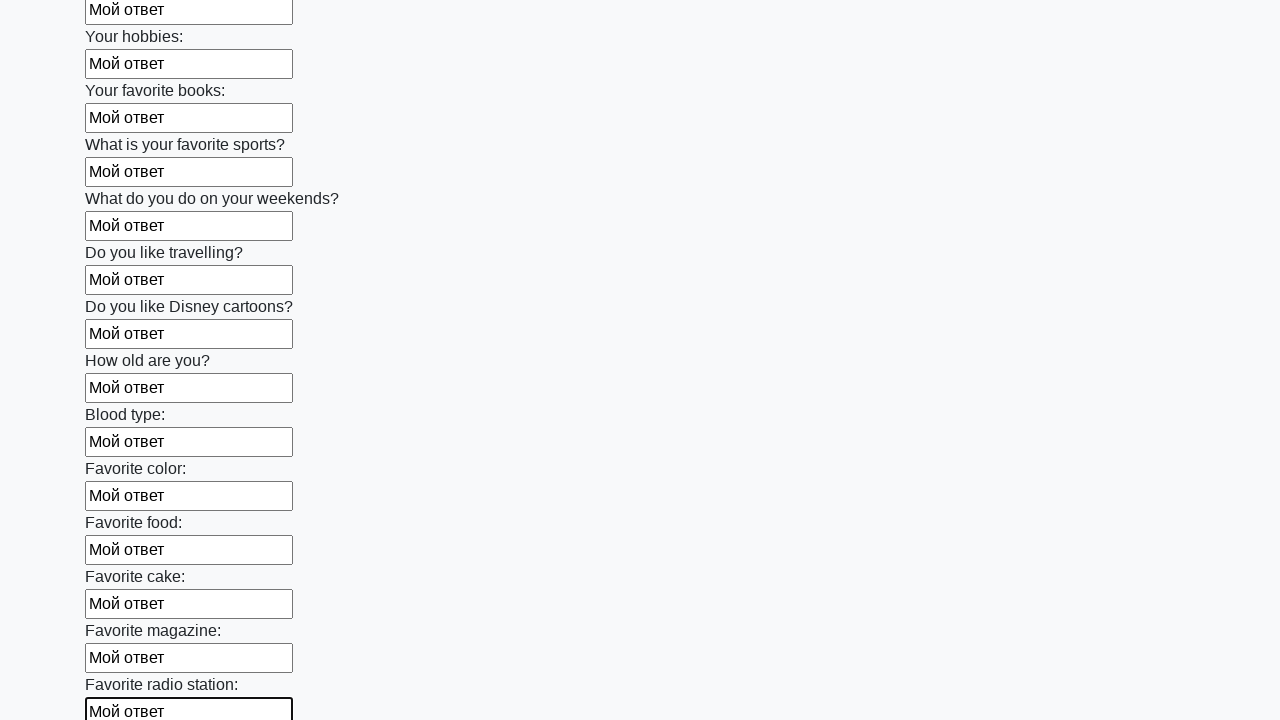

Filled input field with response text on input >> nth=24
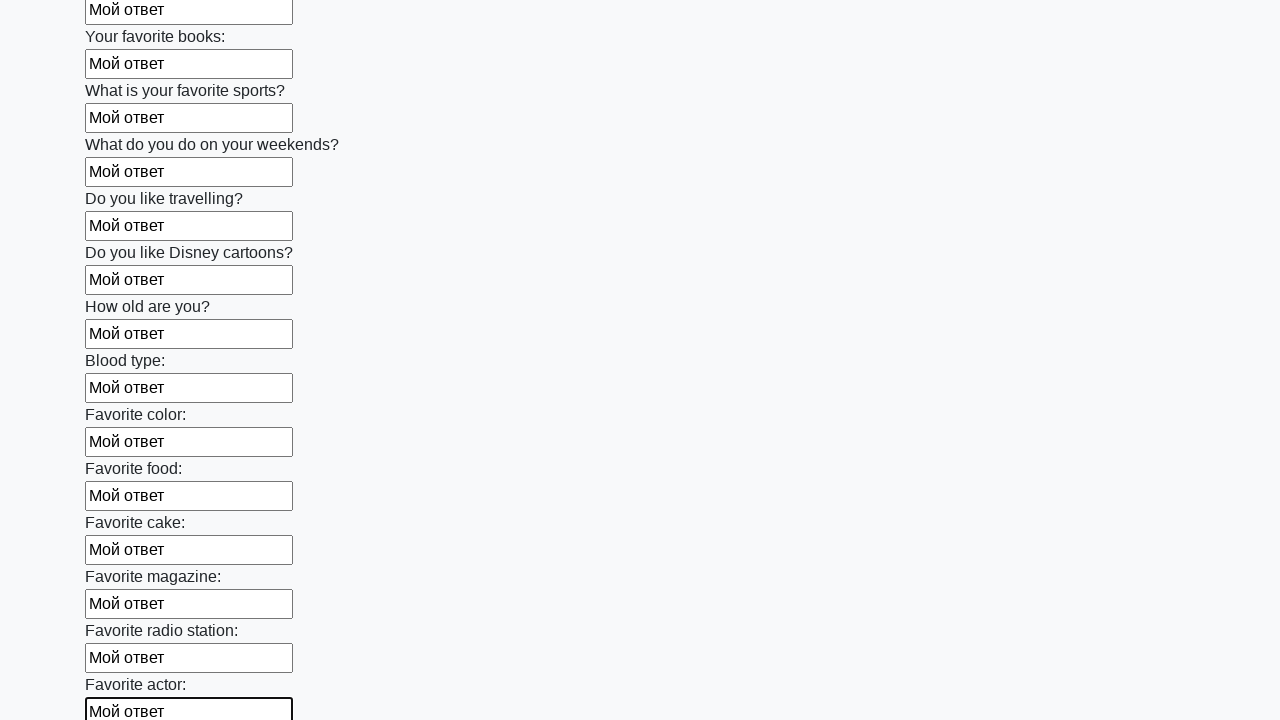

Filled input field with response text on input >> nth=25
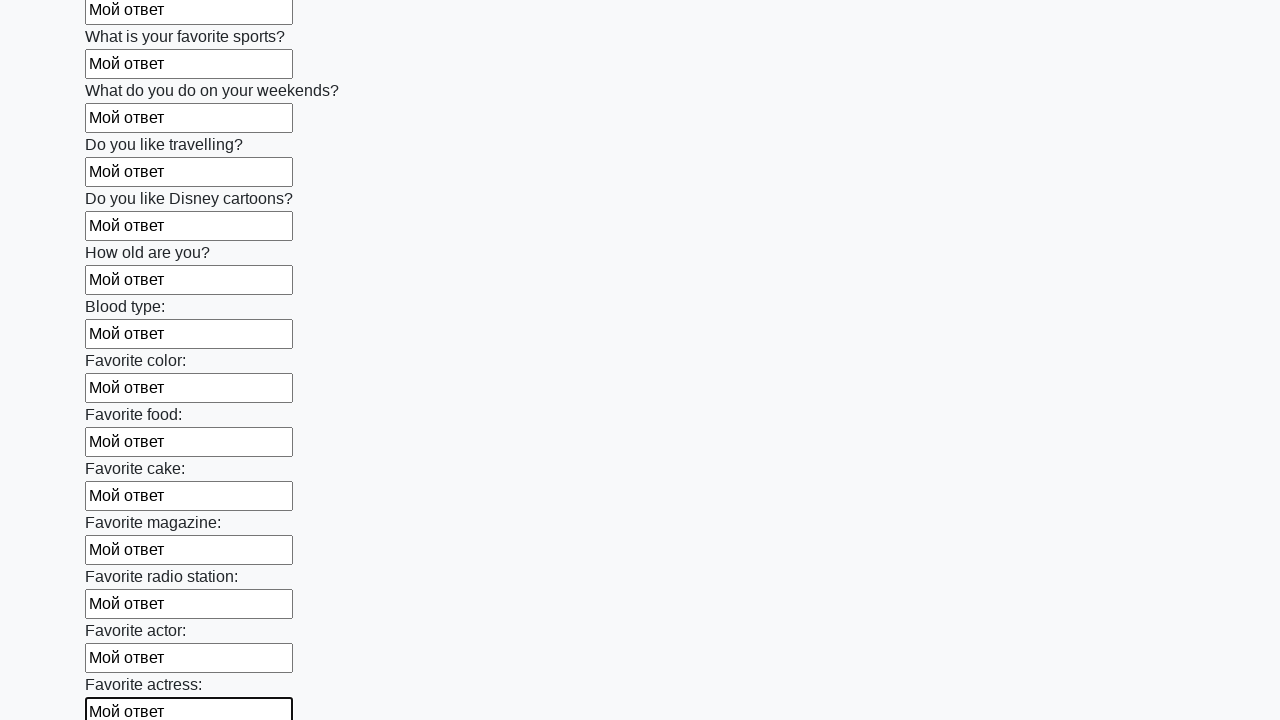

Filled input field with response text on input >> nth=26
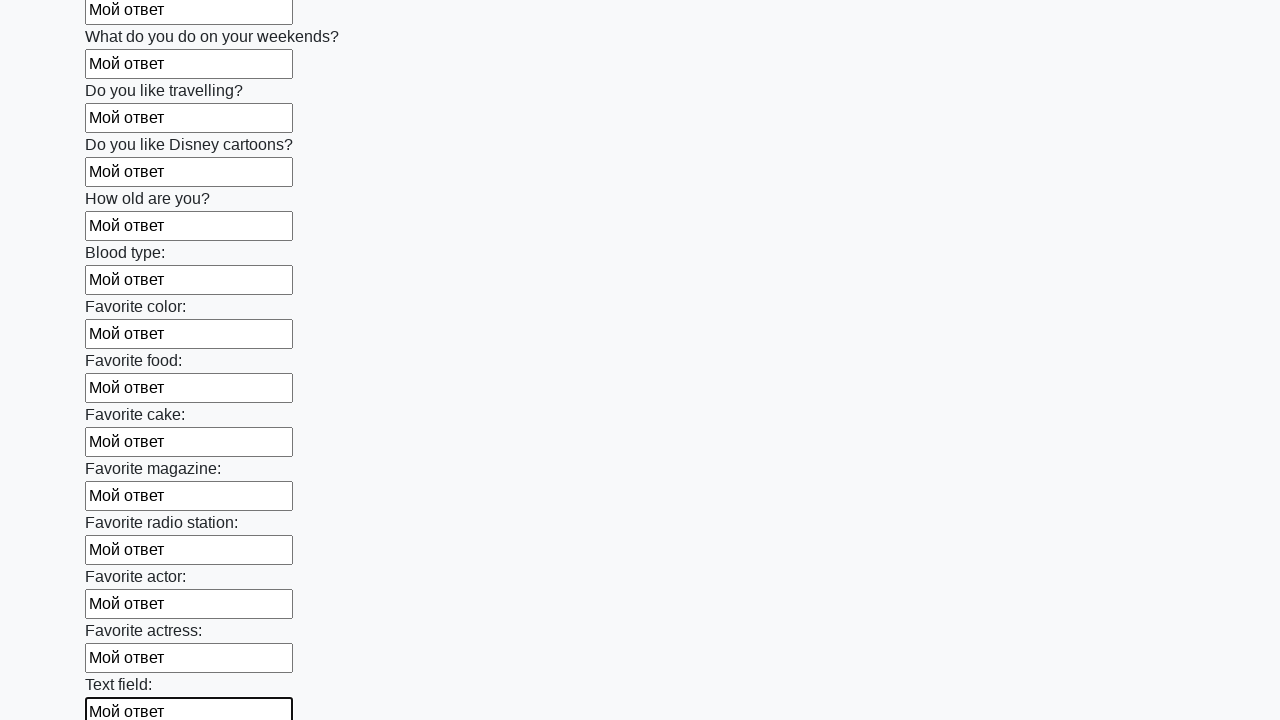

Filled input field with response text on input >> nth=27
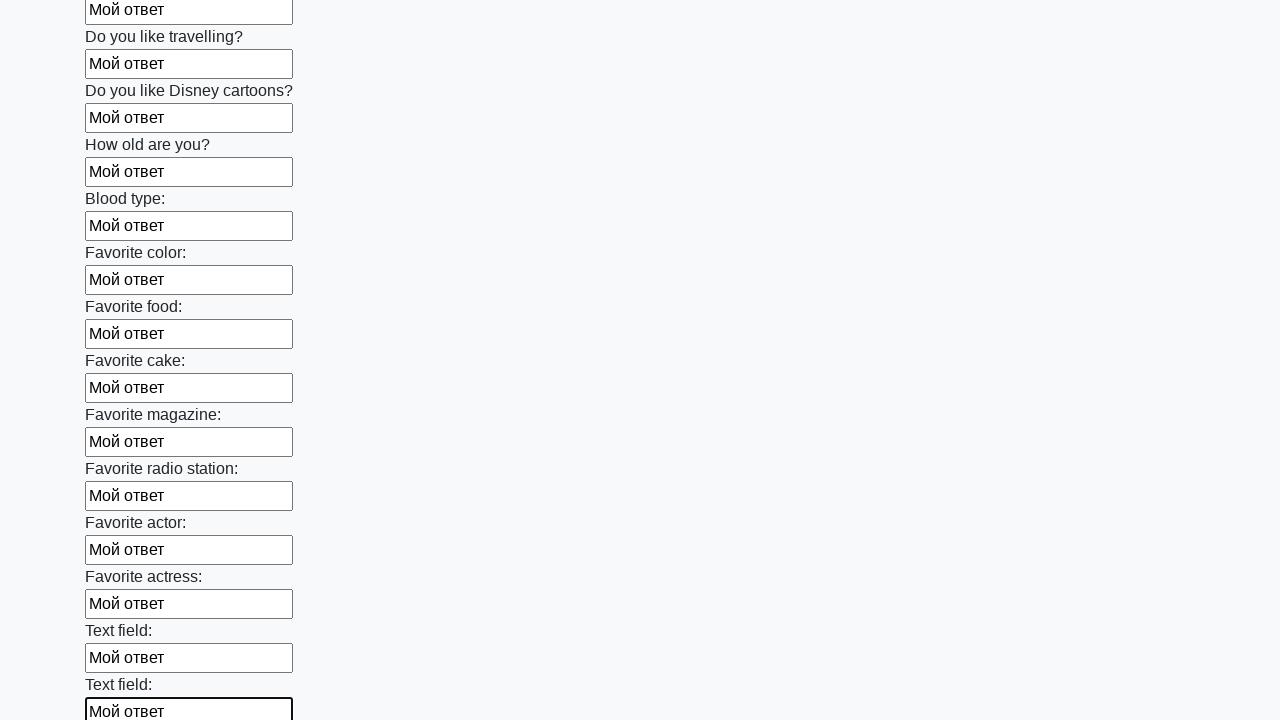

Filled input field with response text on input >> nth=28
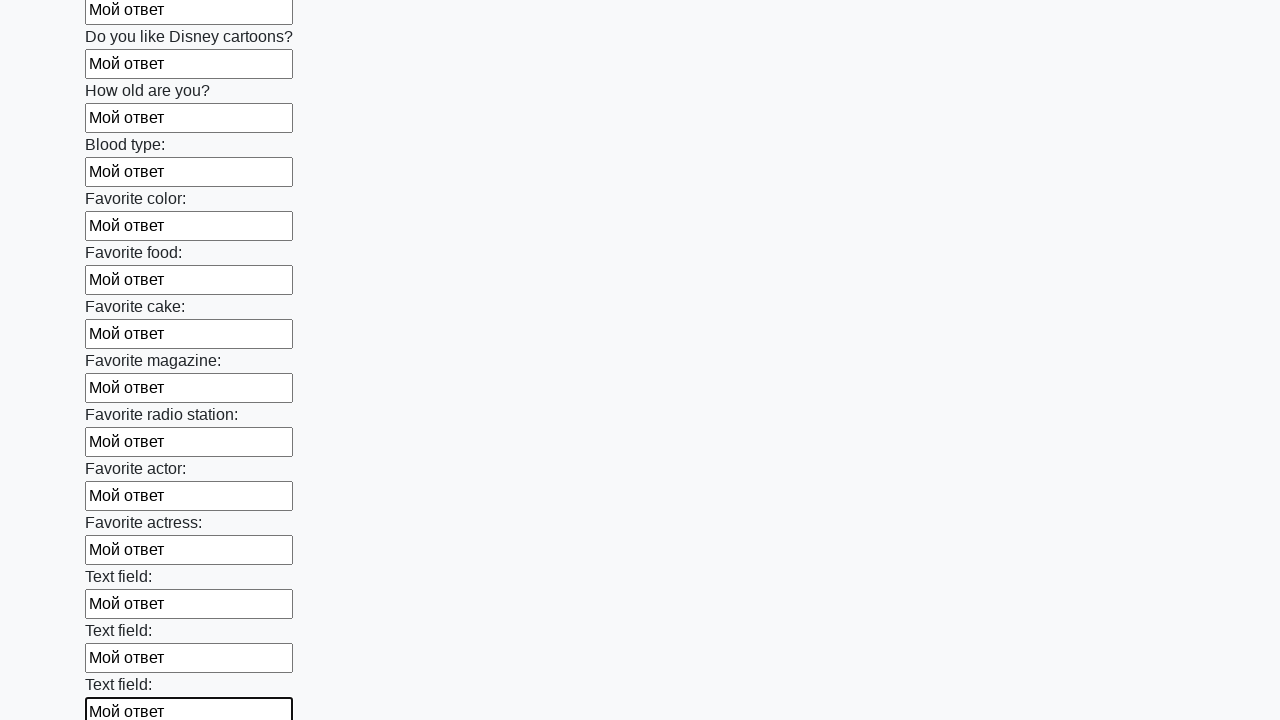

Filled input field with response text on input >> nth=29
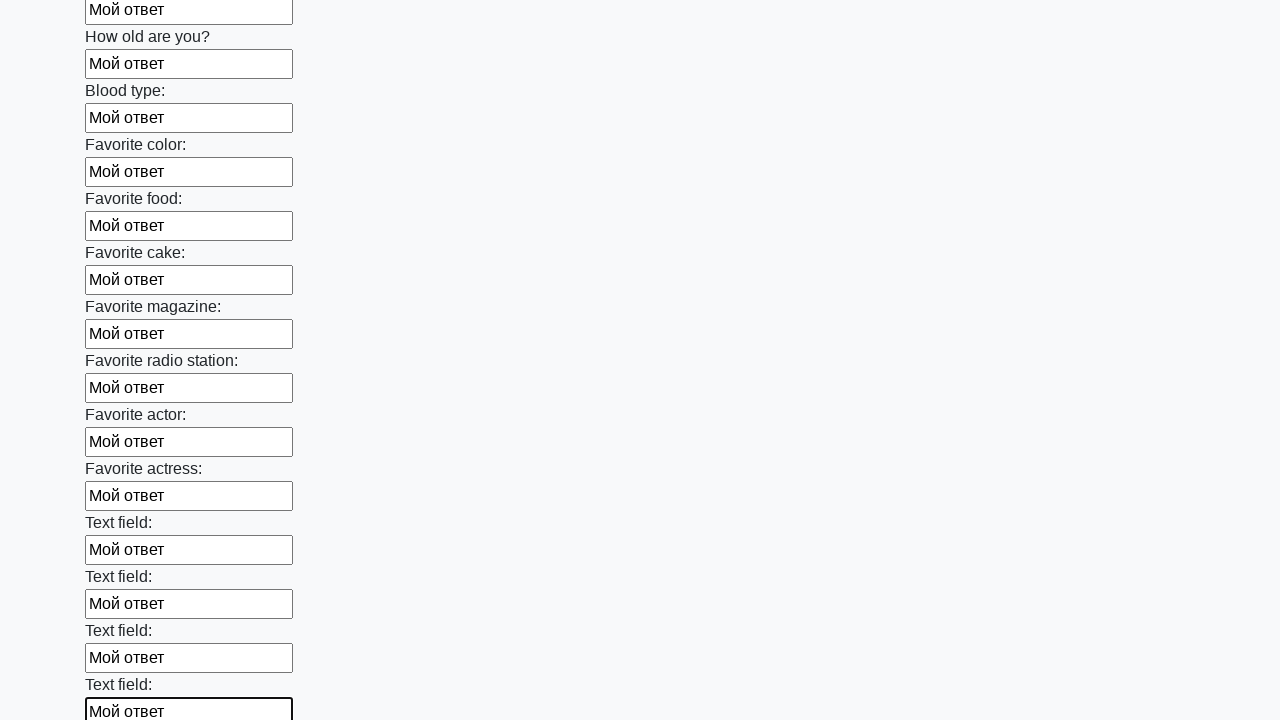

Filled input field with response text on input >> nth=30
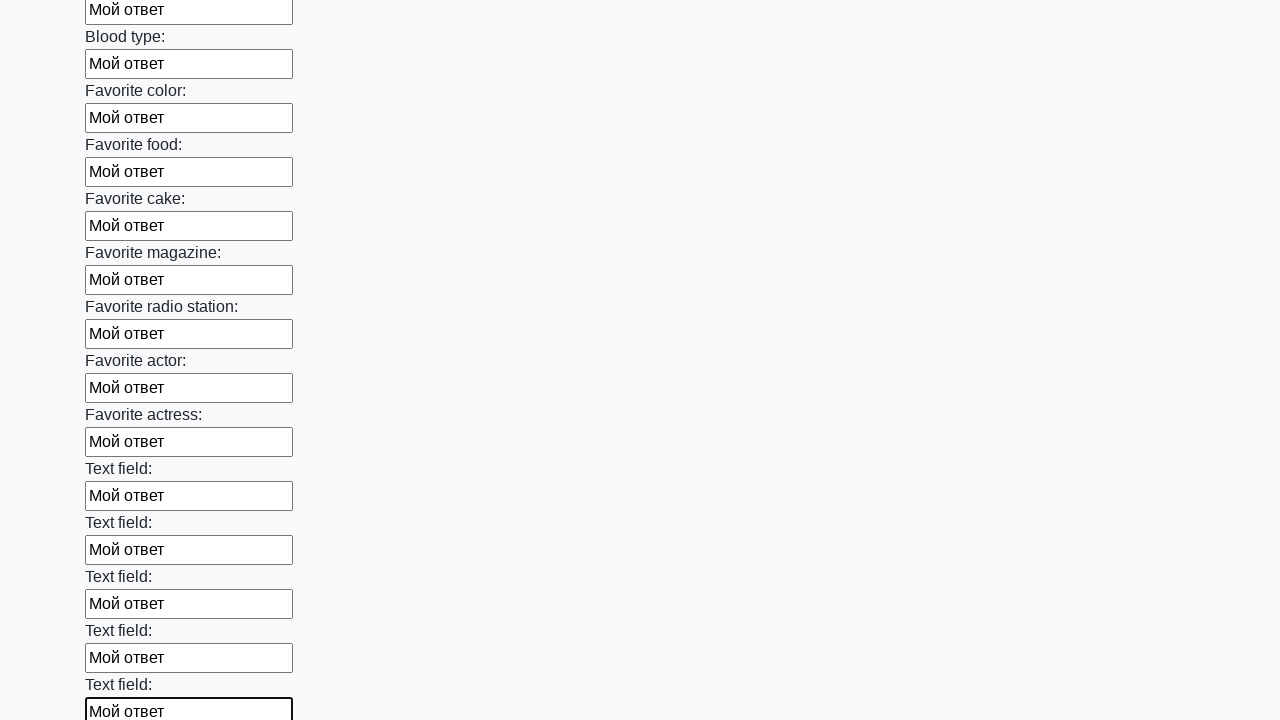

Filled input field with response text on input >> nth=31
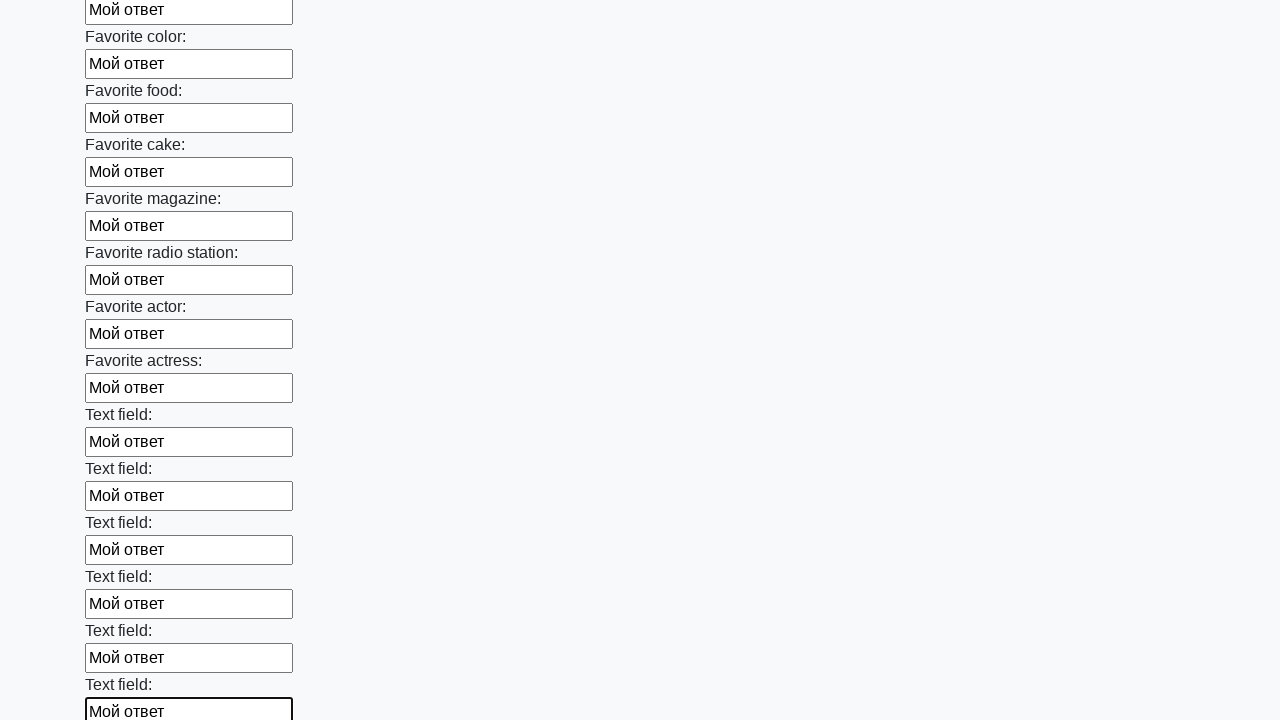

Filled input field with response text on input >> nth=32
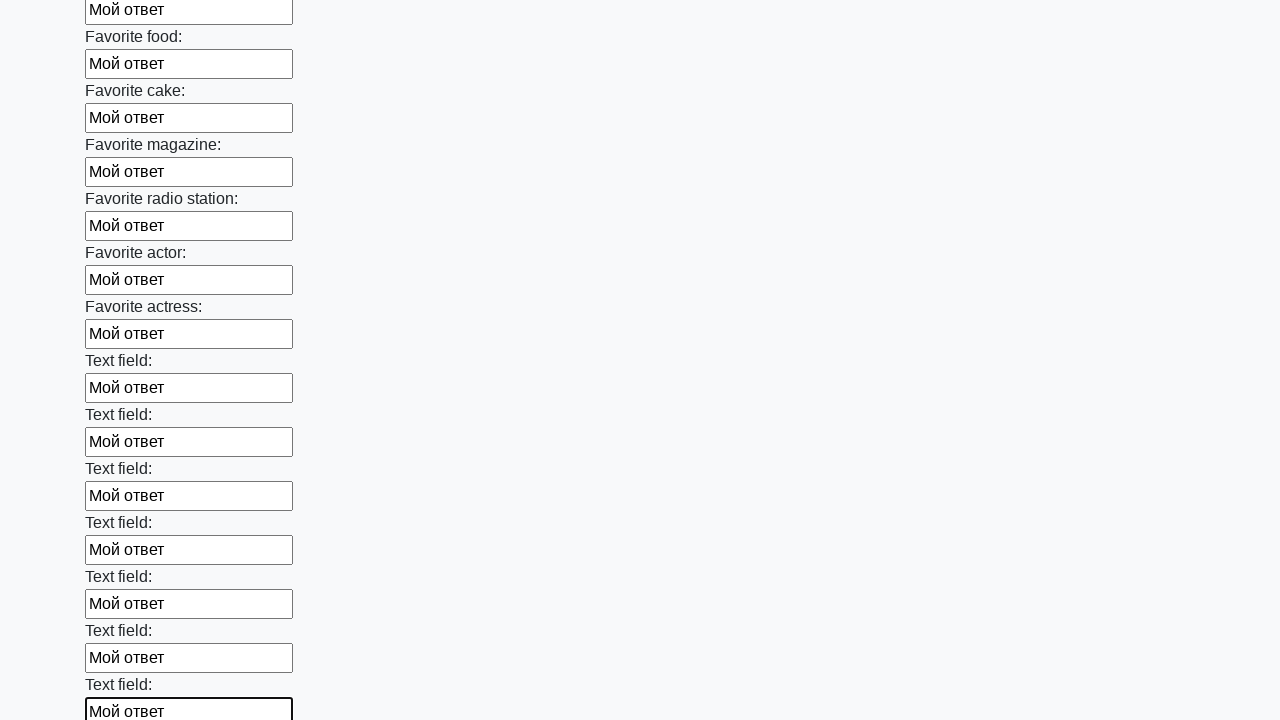

Filled input field with response text on input >> nth=33
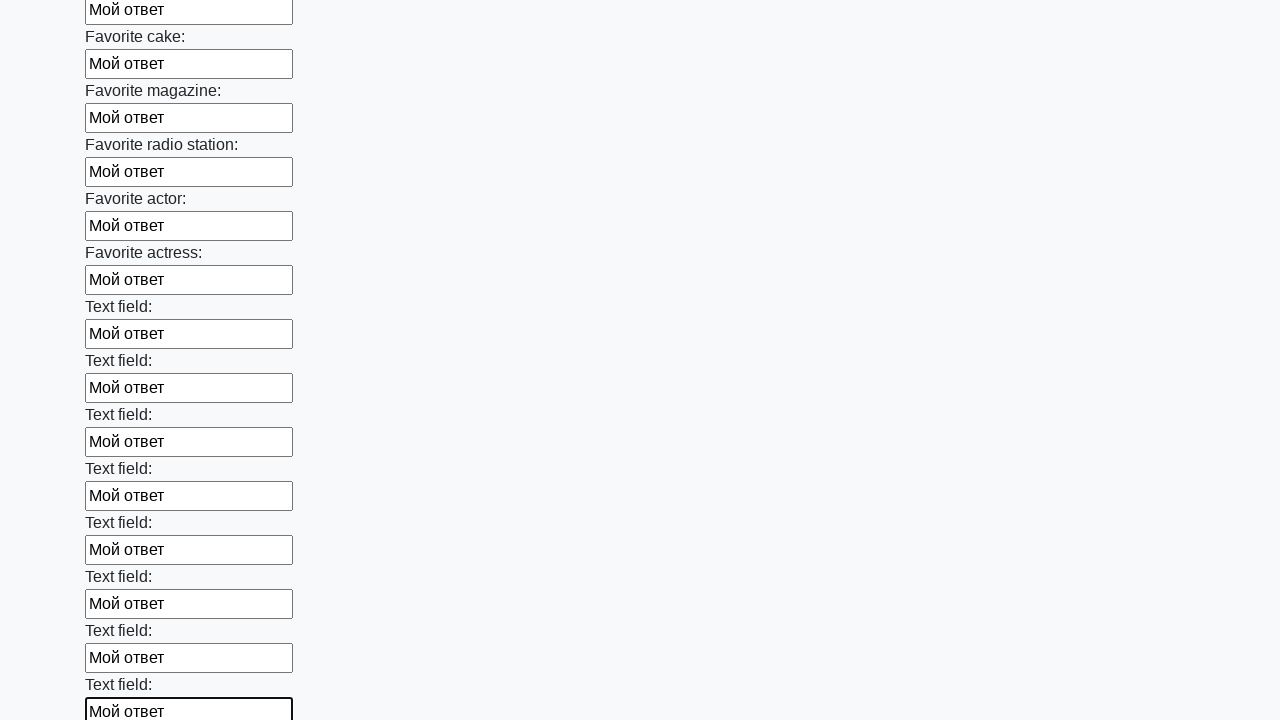

Filled input field with response text on input >> nth=34
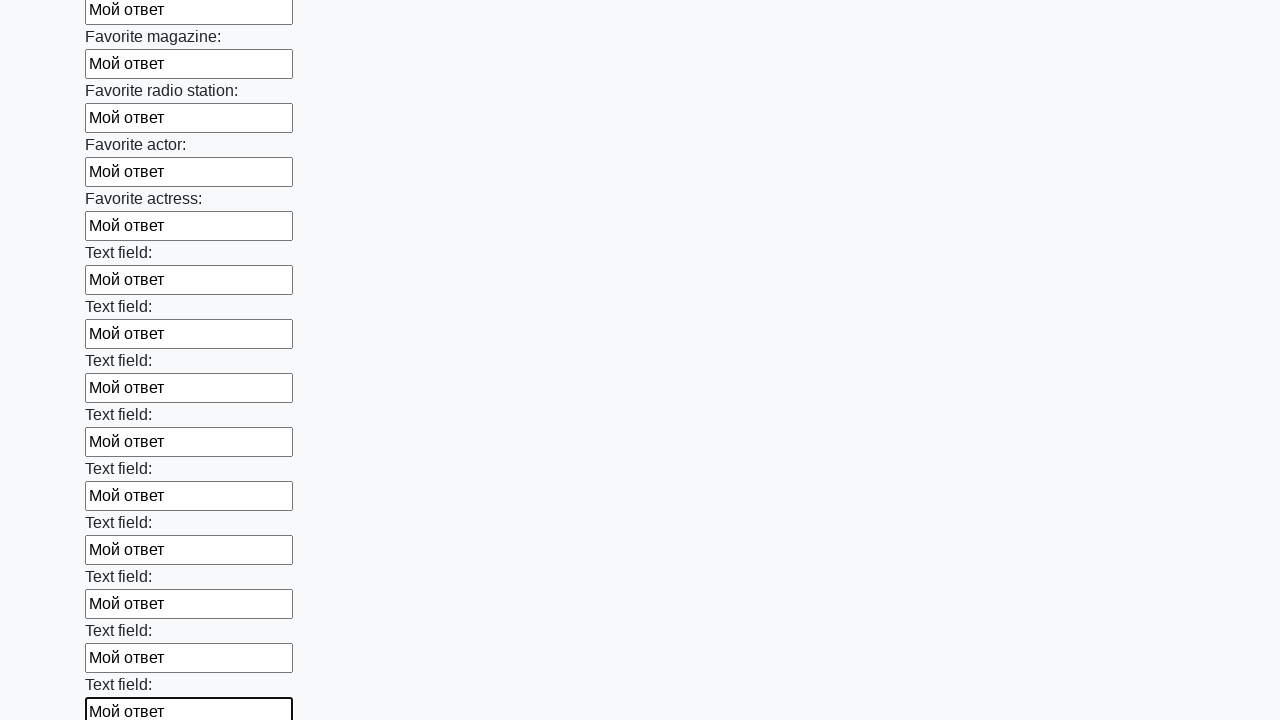

Filled input field with response text on input >> nth=35
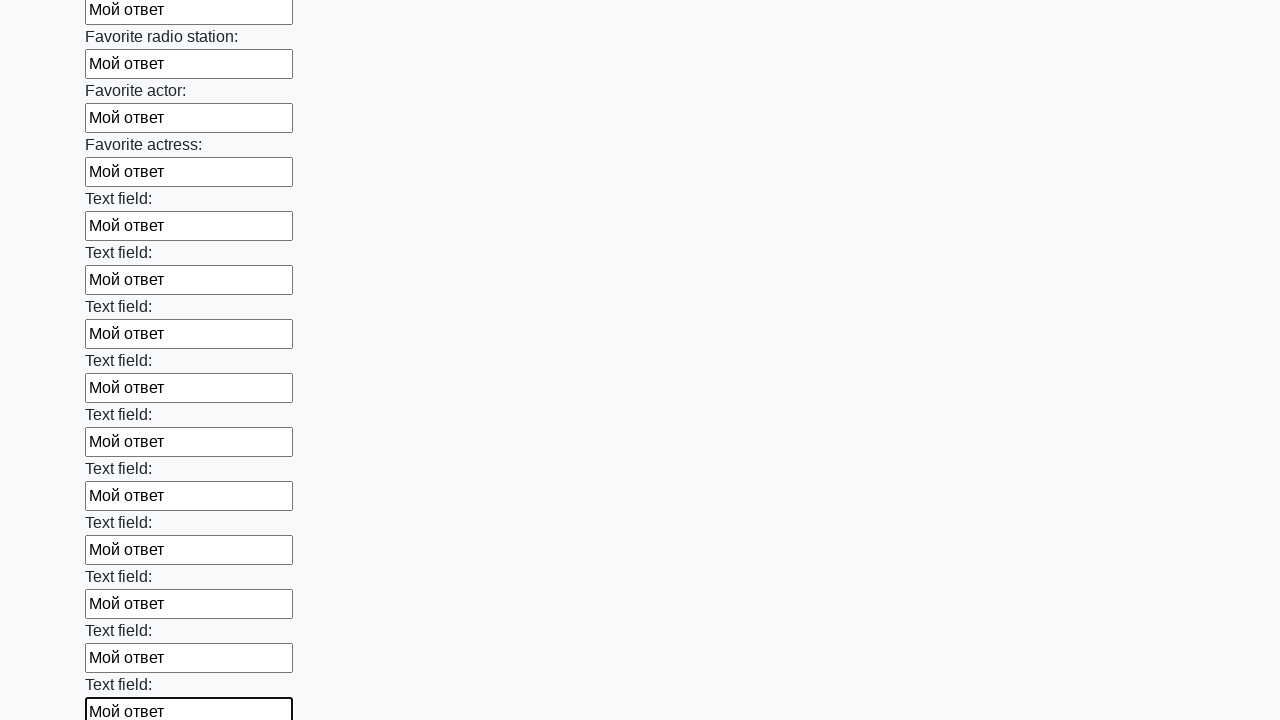

Filled input field with response text on input >> nth=36
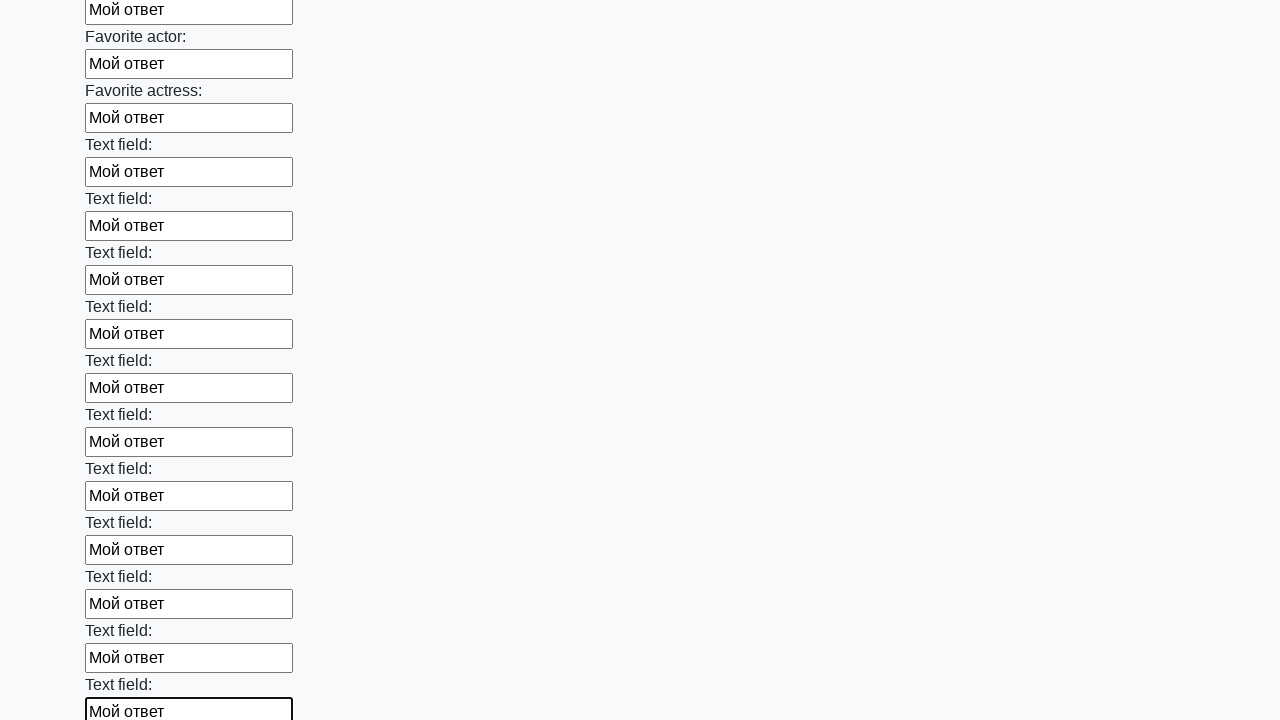

Filled input field with response text on input >> nth=37
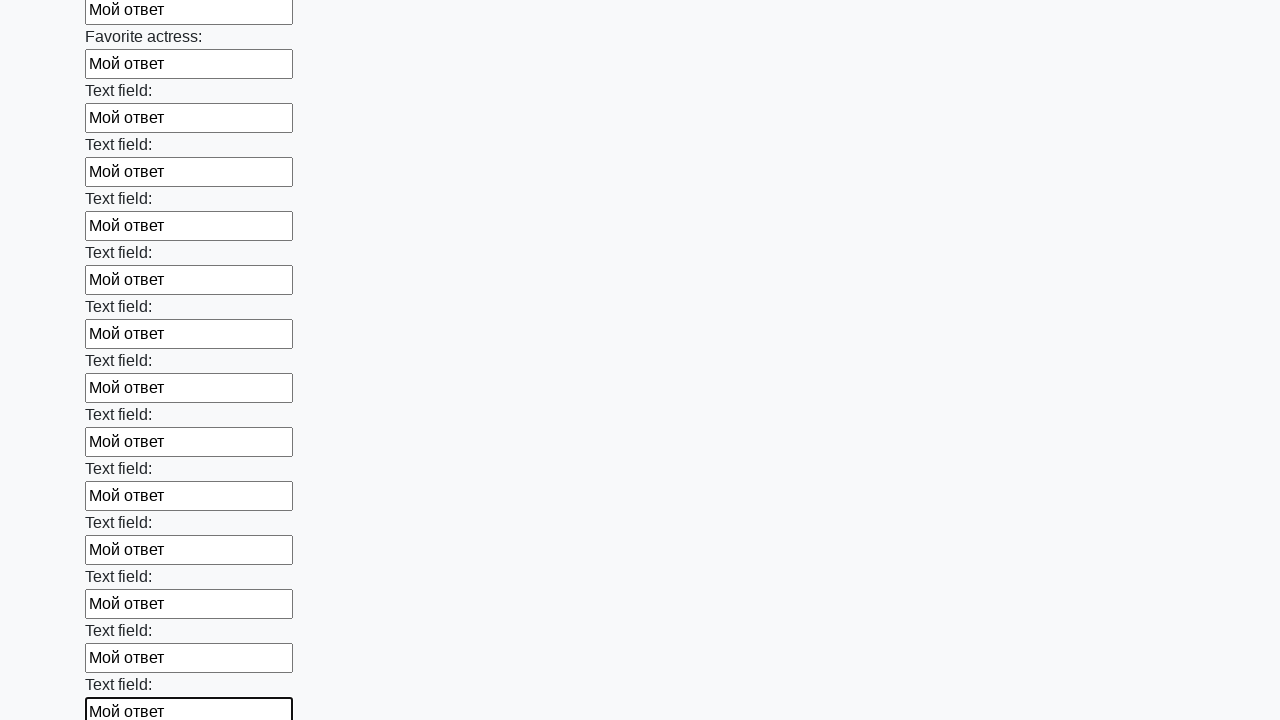

Filled input field with response text on input >> nth=38
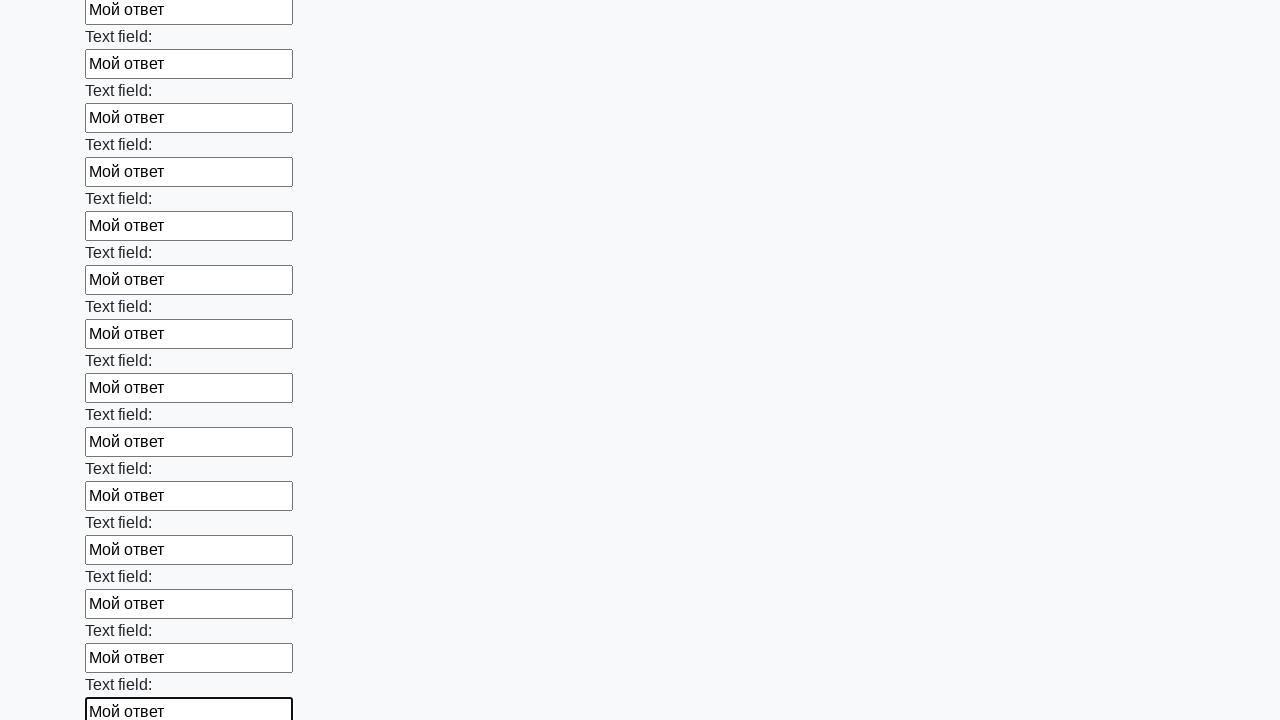

Filled input field with response text on input >> nth=39
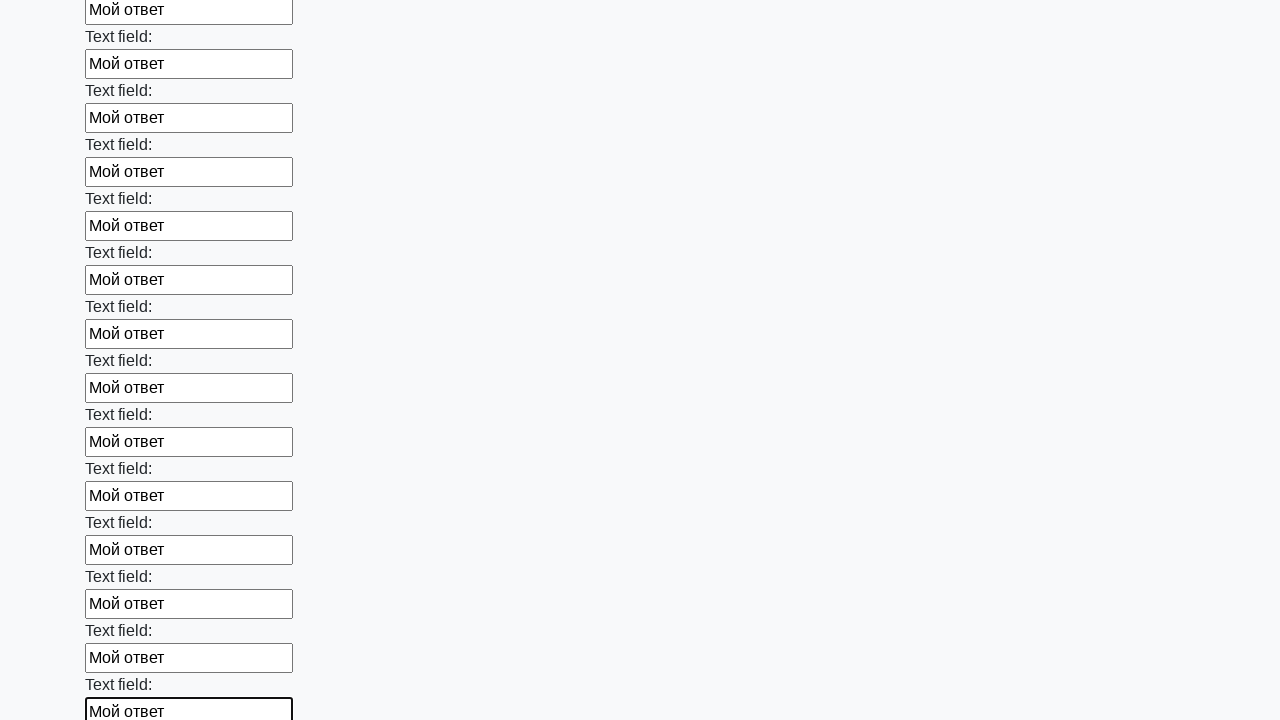

Filled input field with response text on input >> nth=40
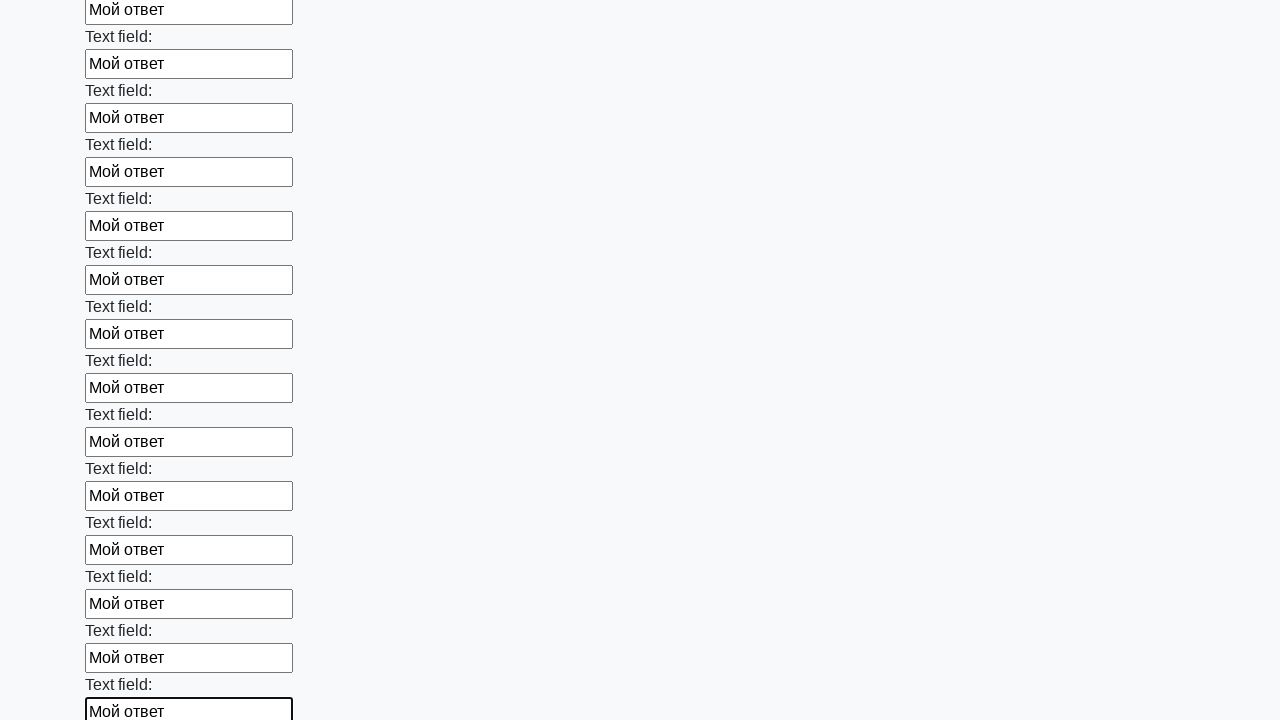

Filled input field with response text on input >> nth=41
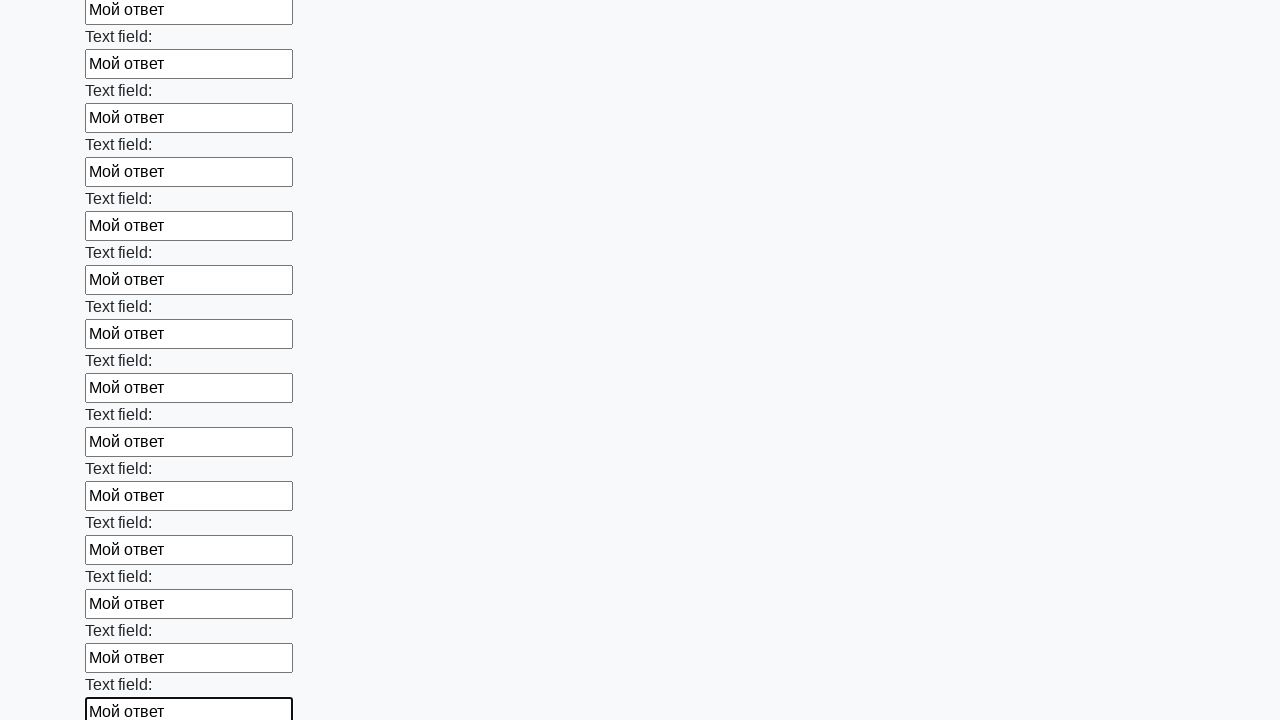

Filled input field with response text on input >> nth=42
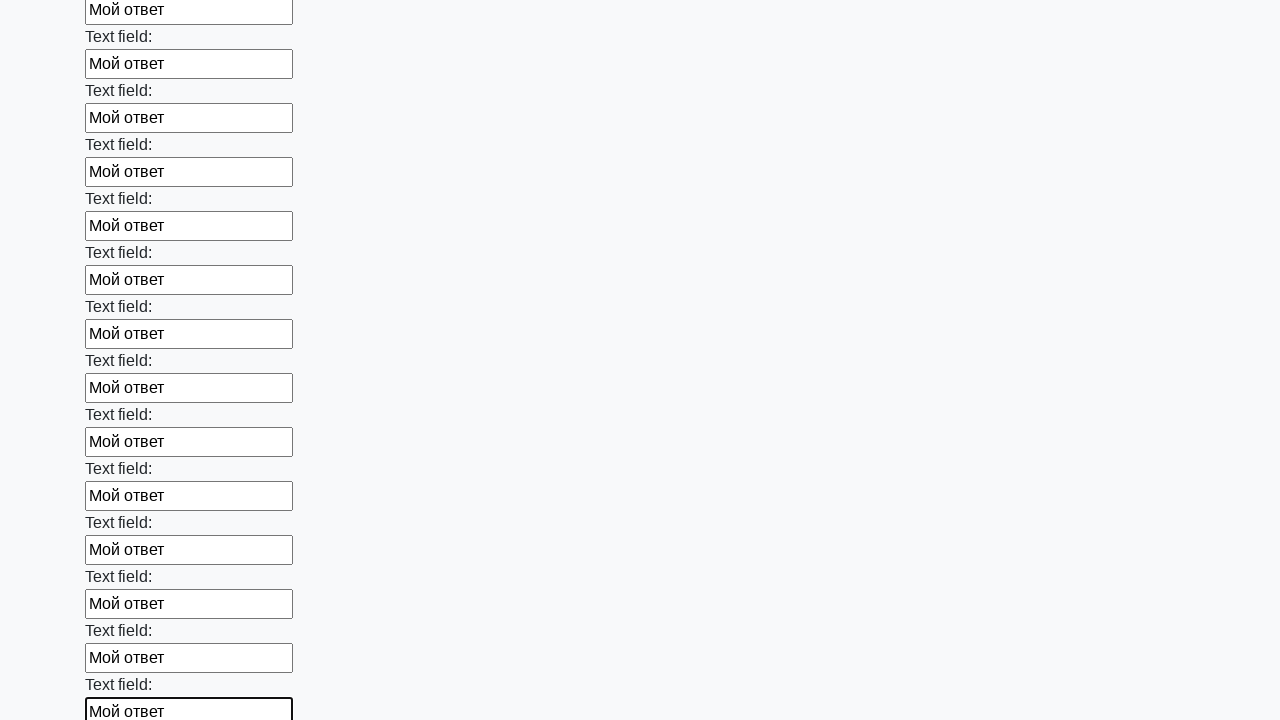

Filled input field with response text on input >> nth=43
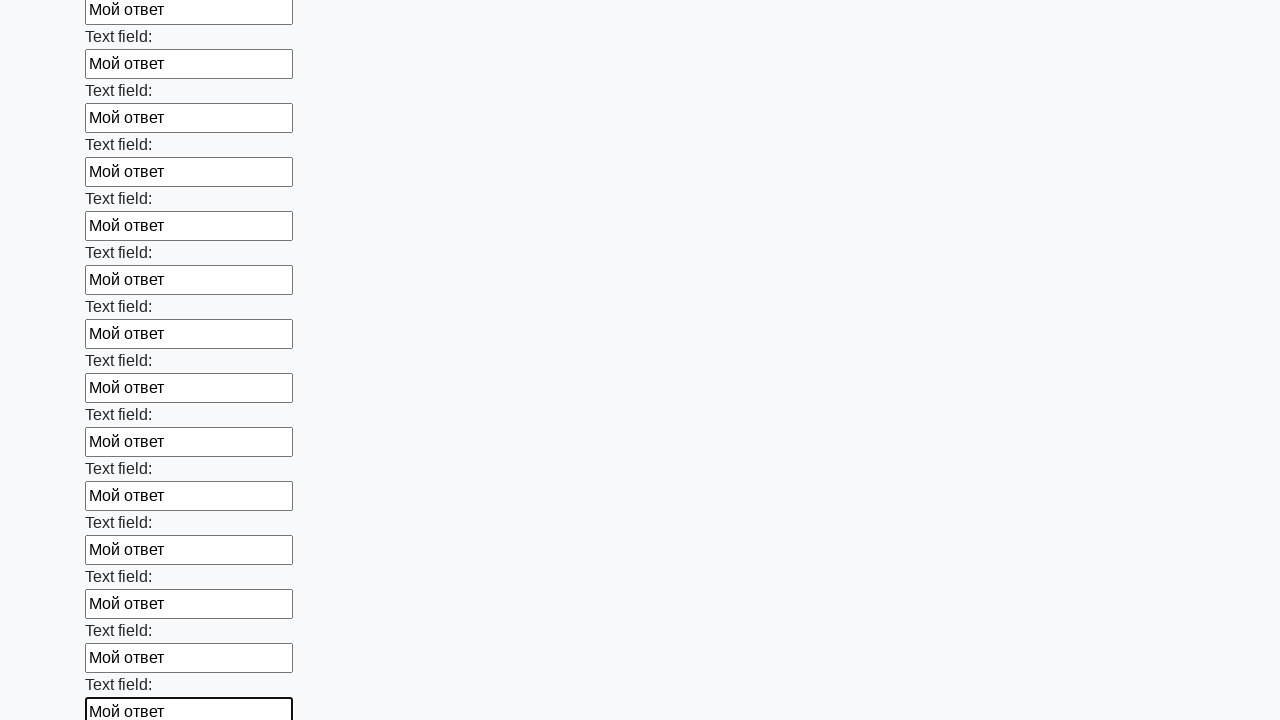

Filled input field with response text on input >> nth=44
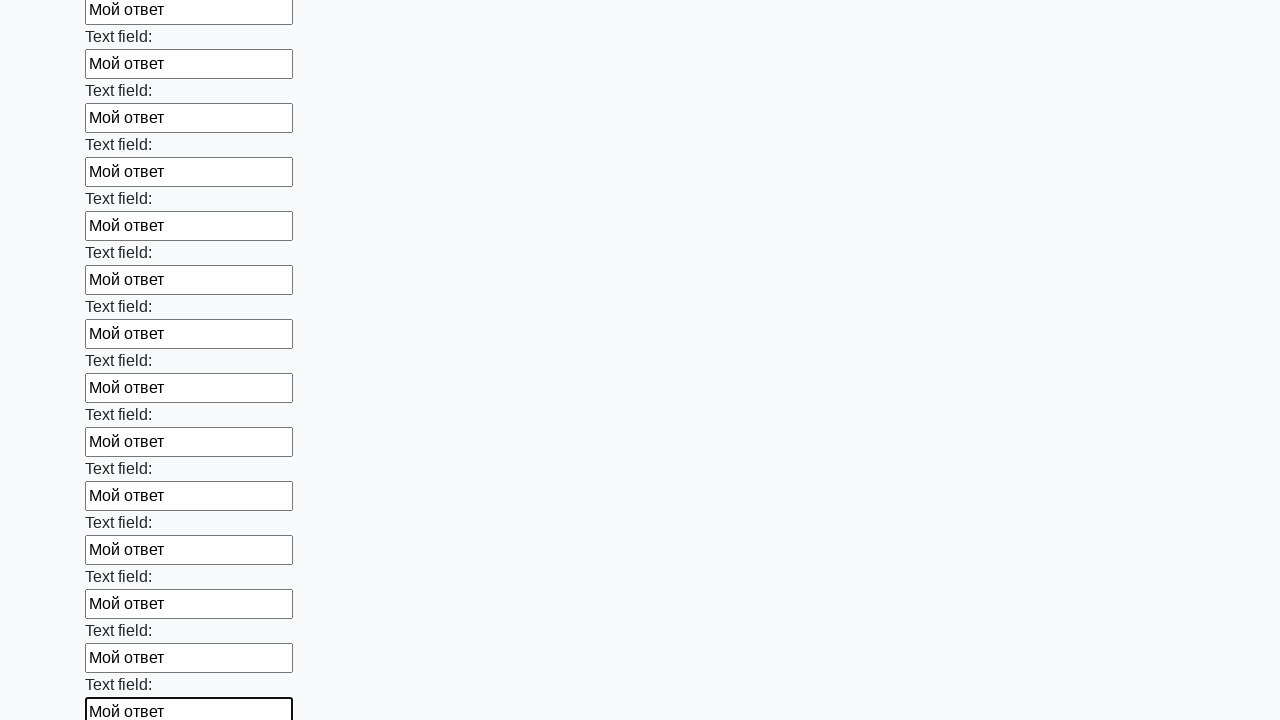

Filled input field with response text on input >> nth=45
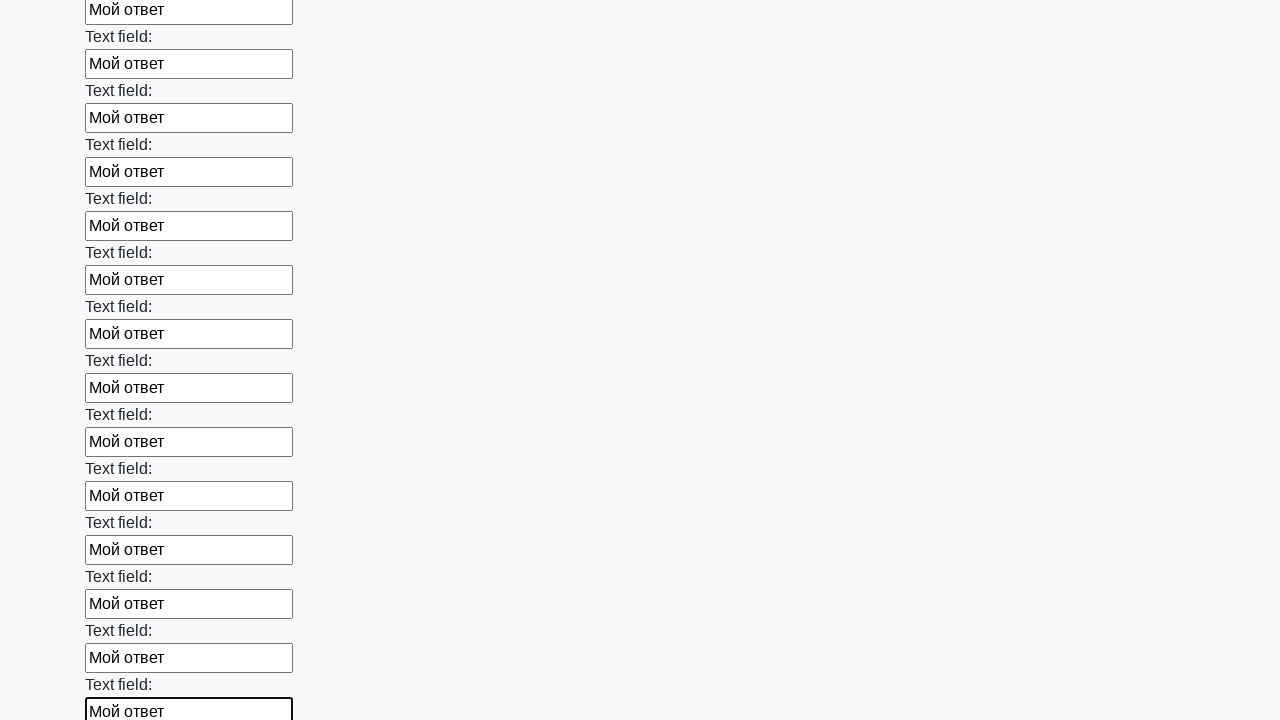

Filled input field with response text on input >> nth=46
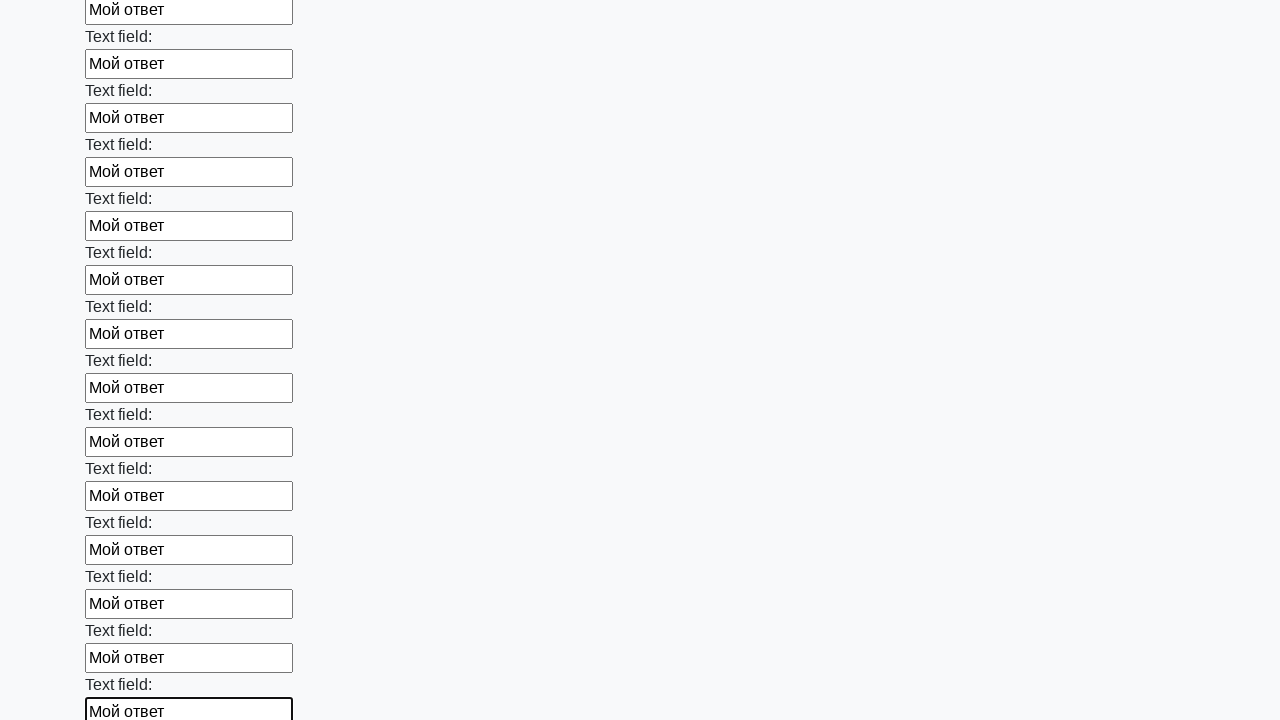

Filled input field with response text on input >> nth=47
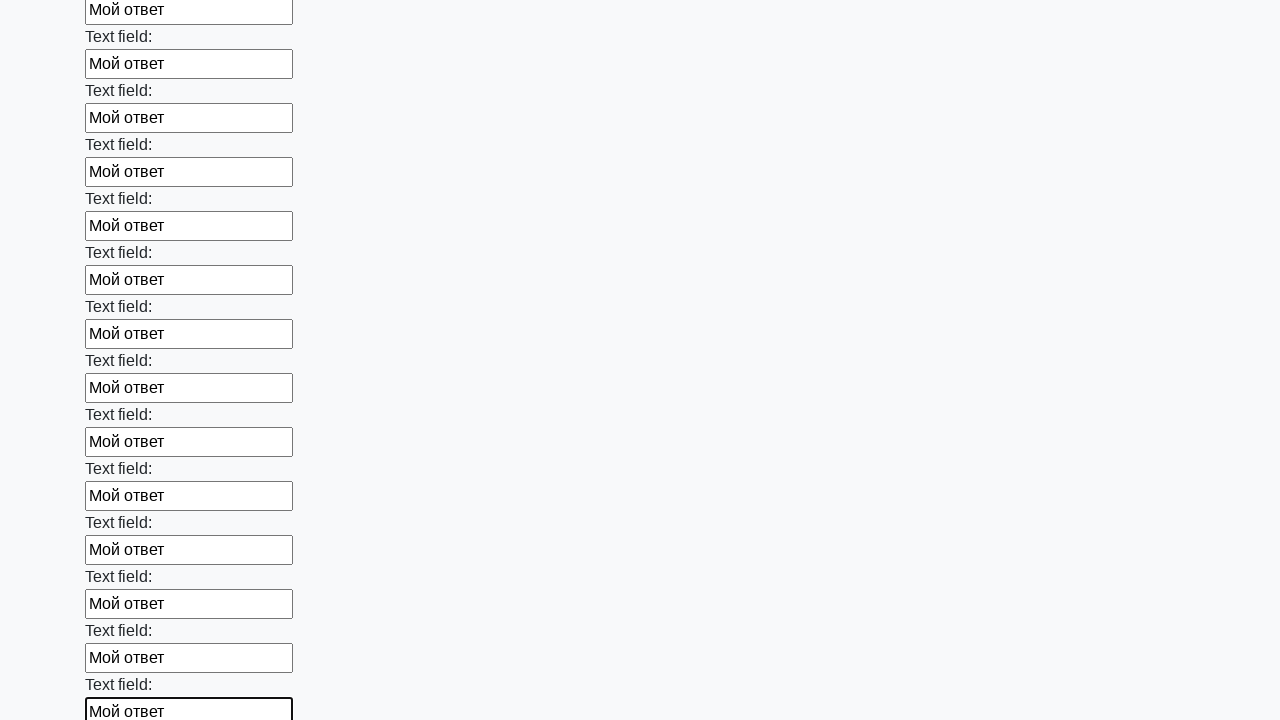

Filled input field with response text on input >> nth=48
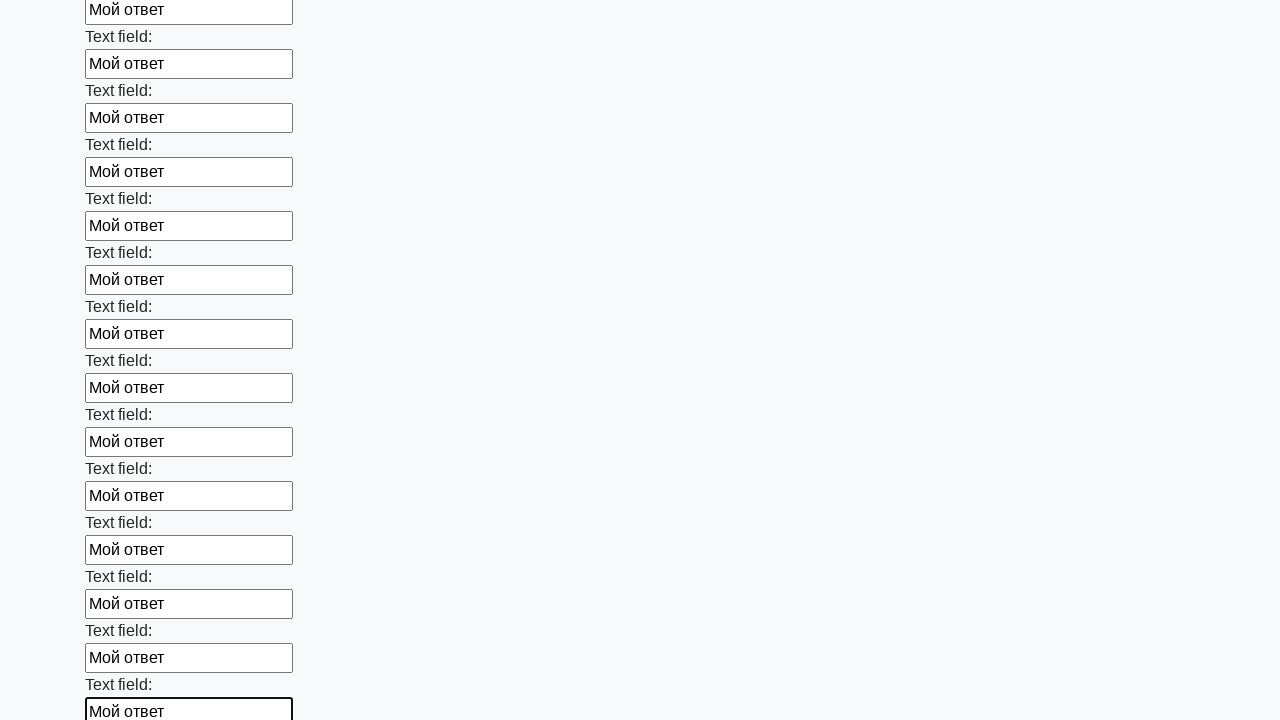

Filled input field with response text on input >> nth=49
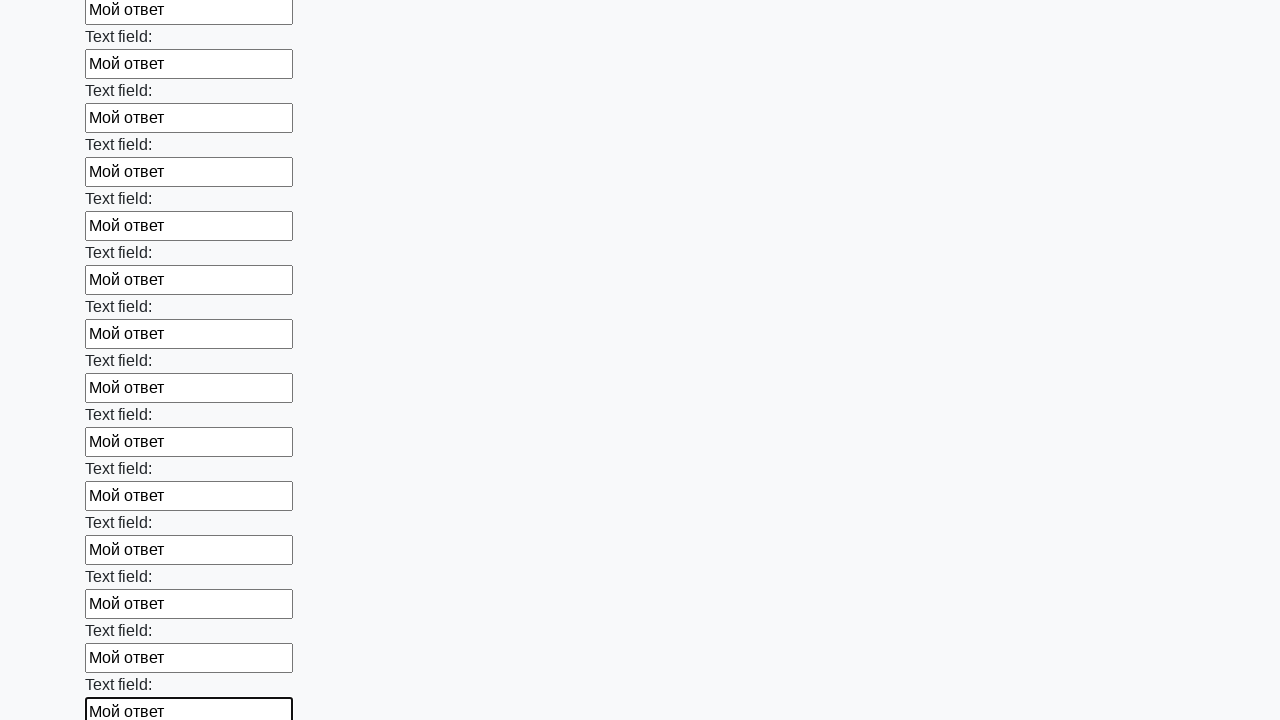

Filled input field with response text on input >> nth=50
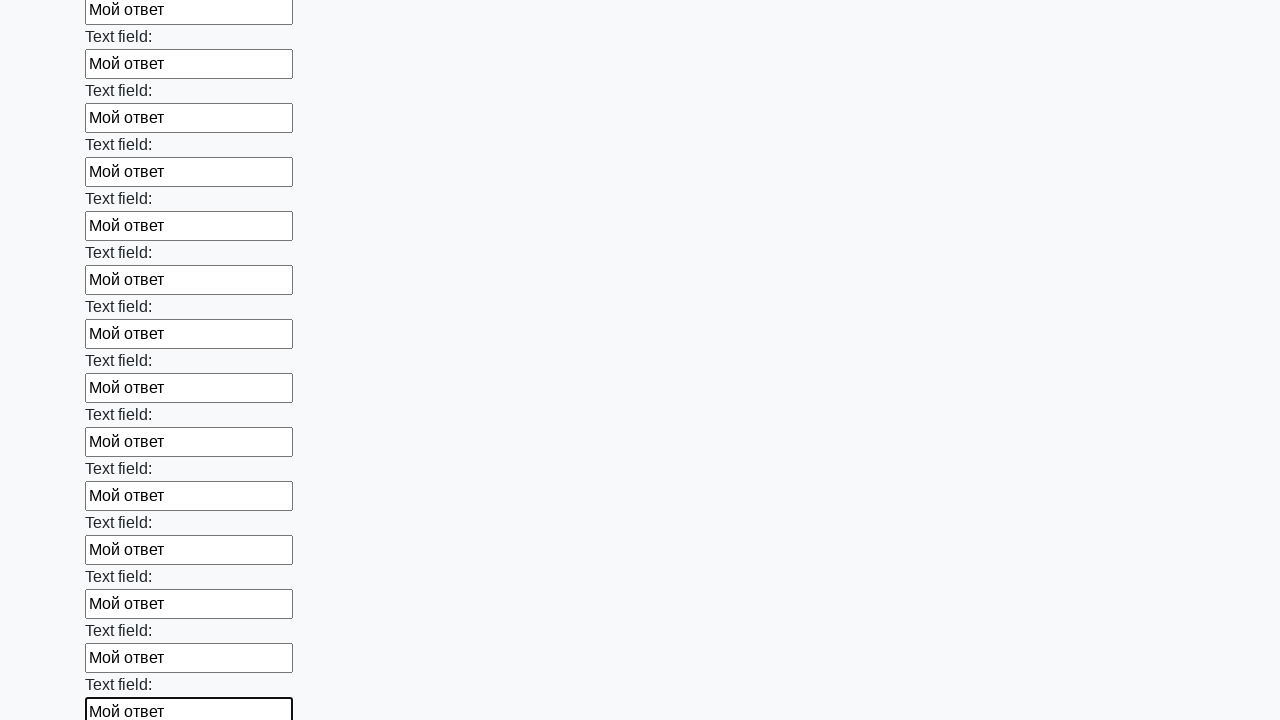

Filled input field with response text on input >> nth=51
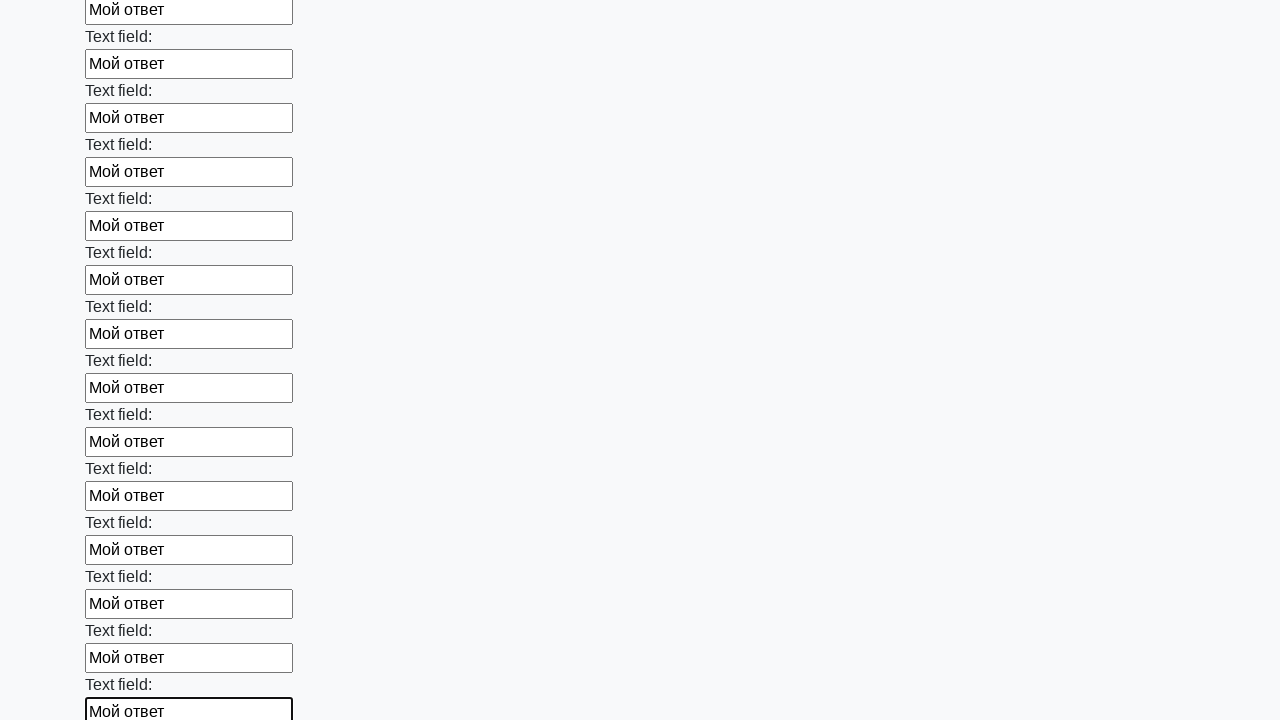

Filled input field with response text on input >> nth=52
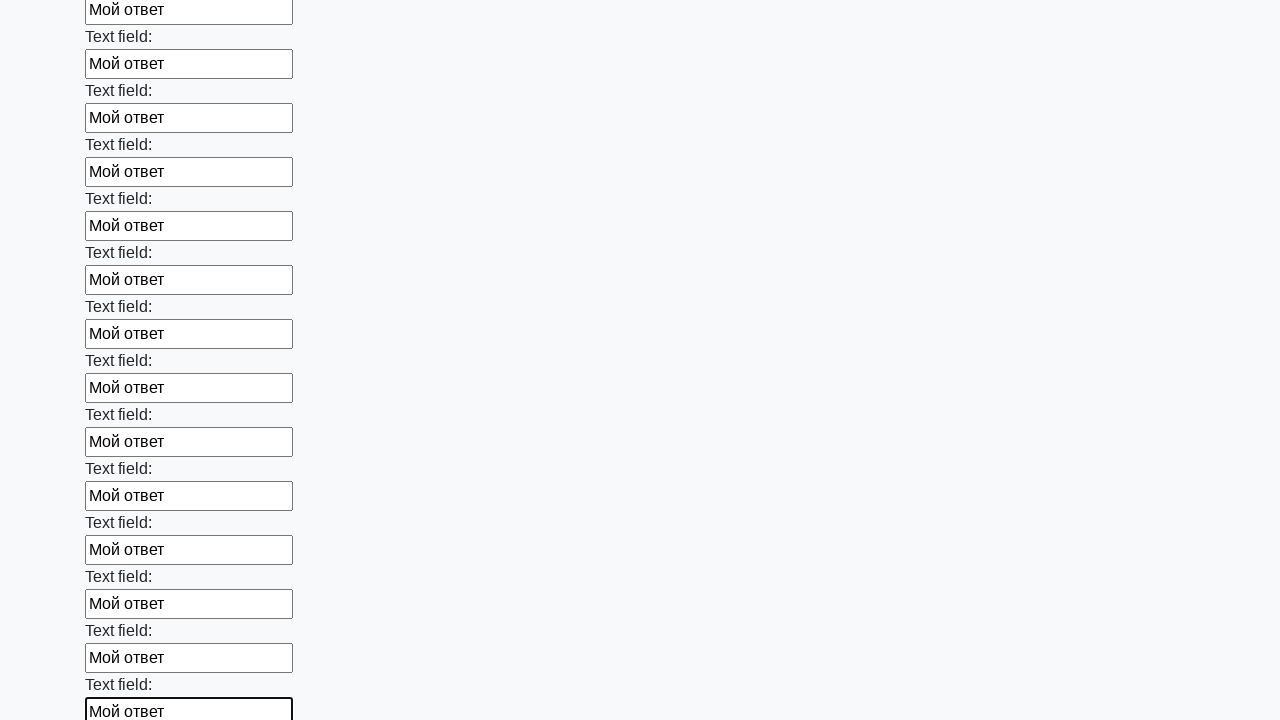

Filled input field with response text on input >> nth=53
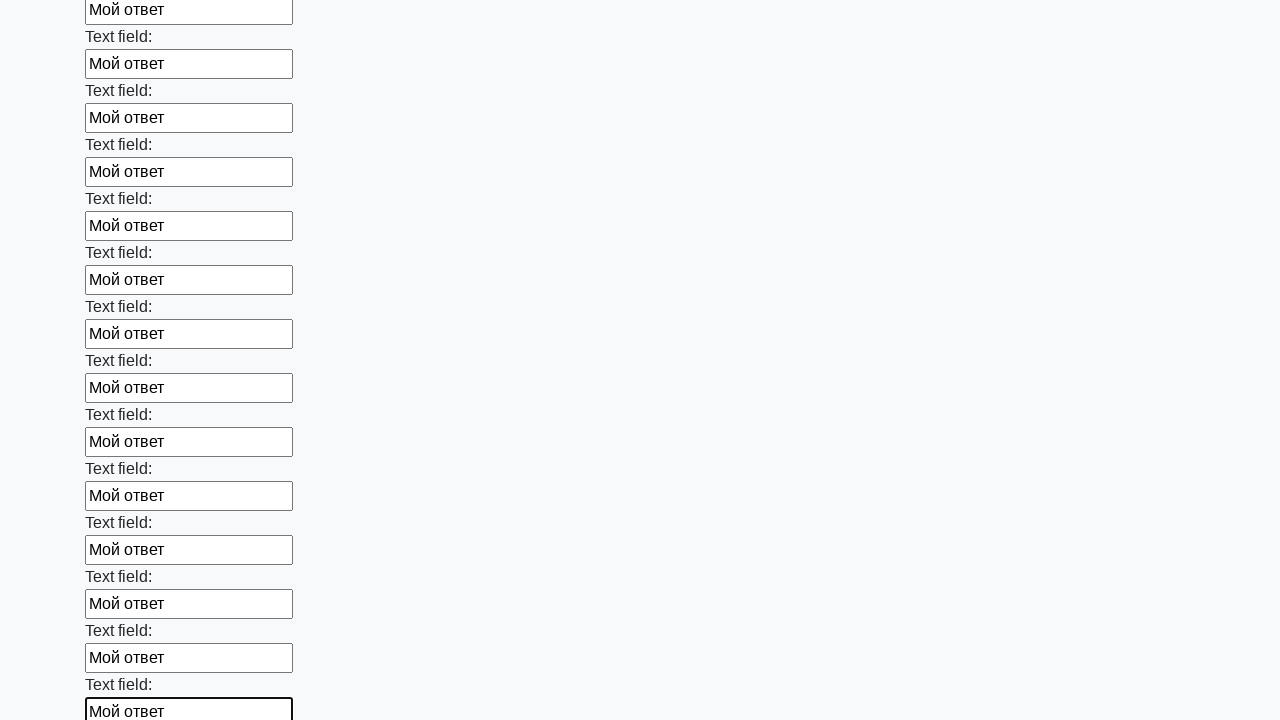

Filled input field with response text on input >> nth=54
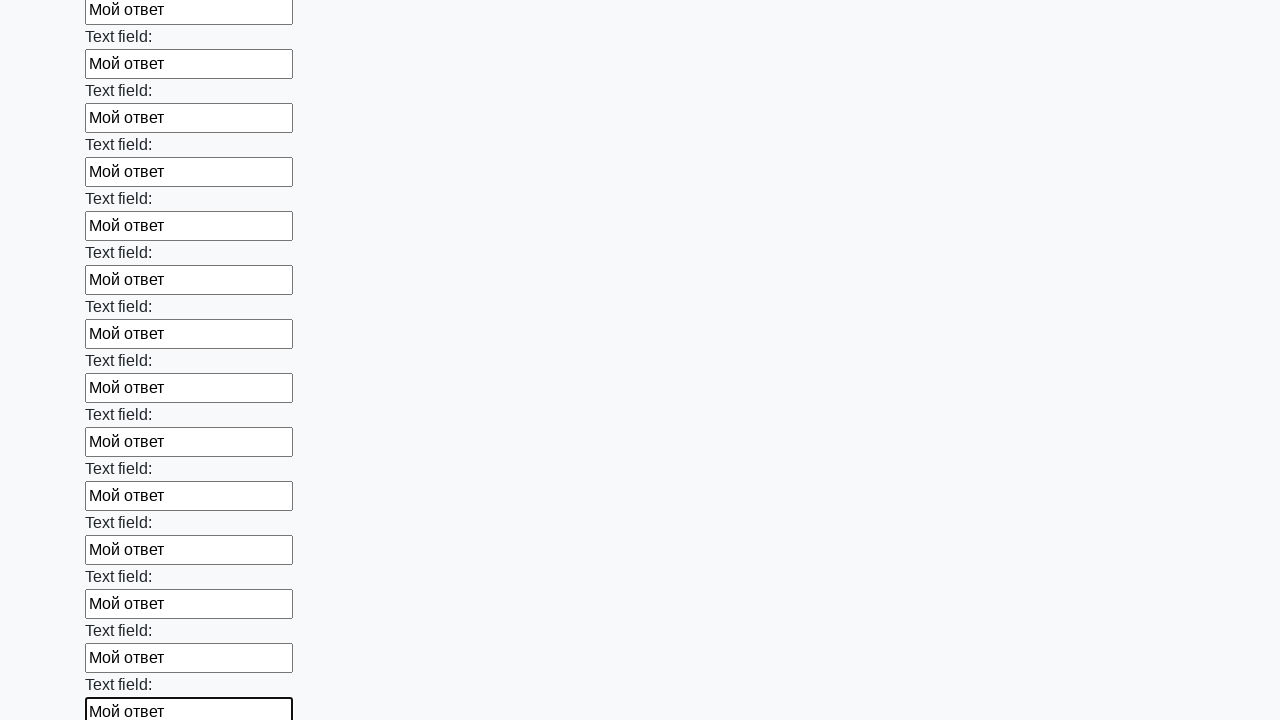

Filled input field with response text on input >> nth=55
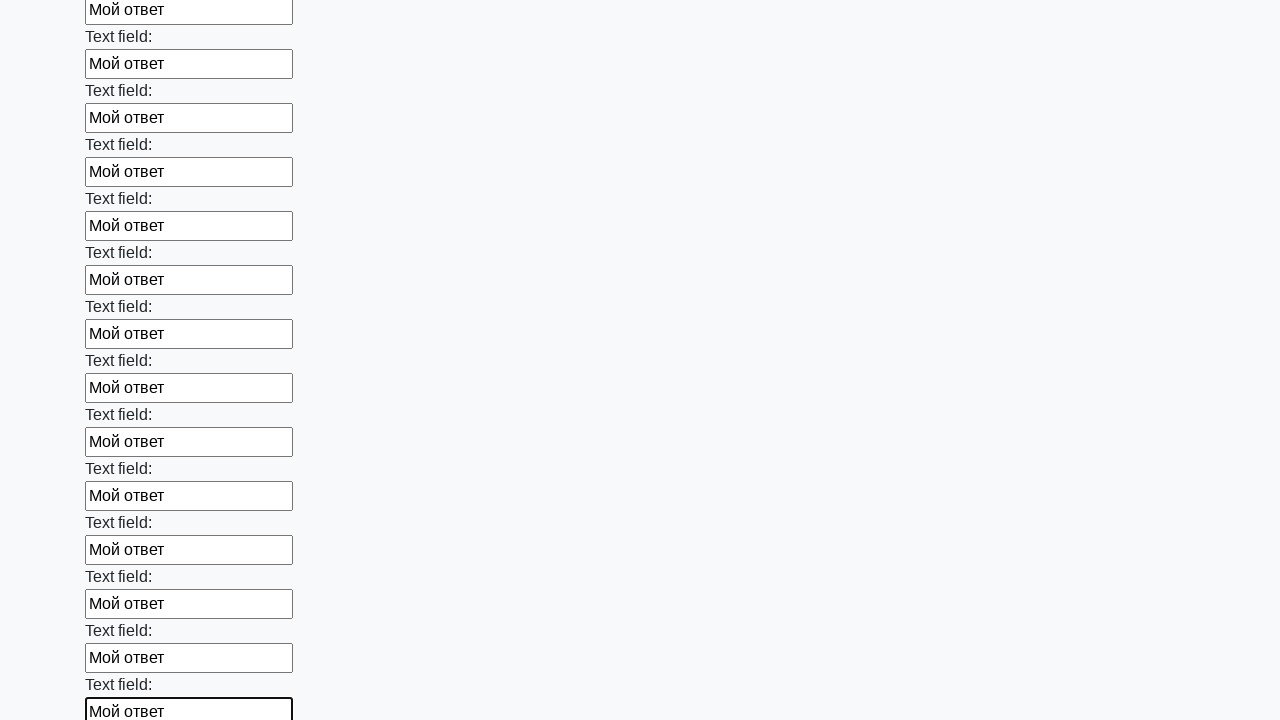

Filled input field with response text on input >> nth=56
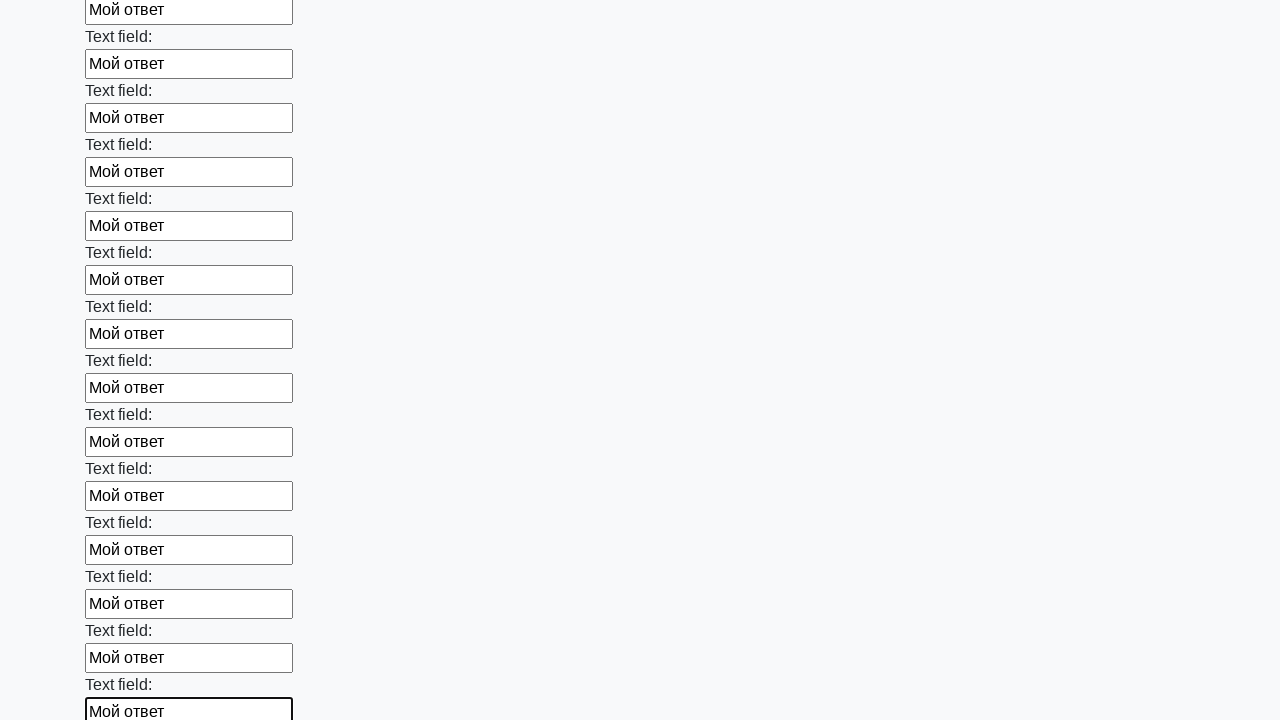

Filled input field with response text on input >> nth=57
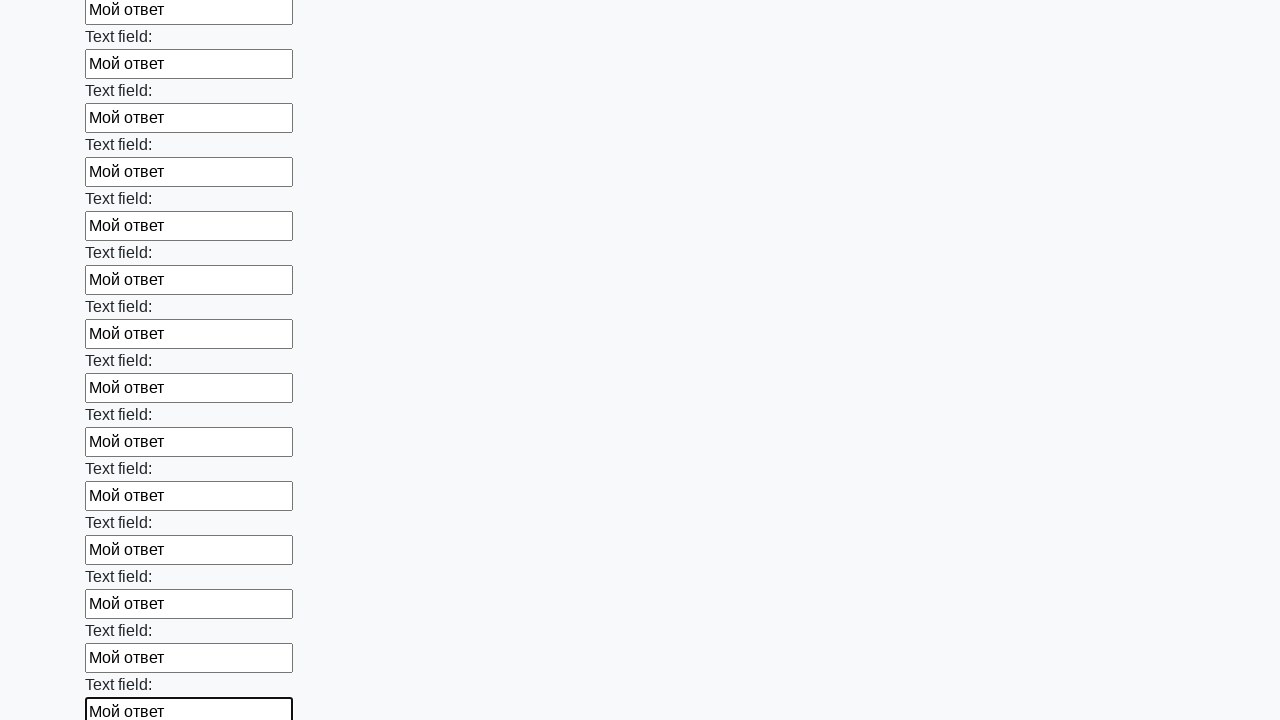

Filled input field with response text on input >> nth=58
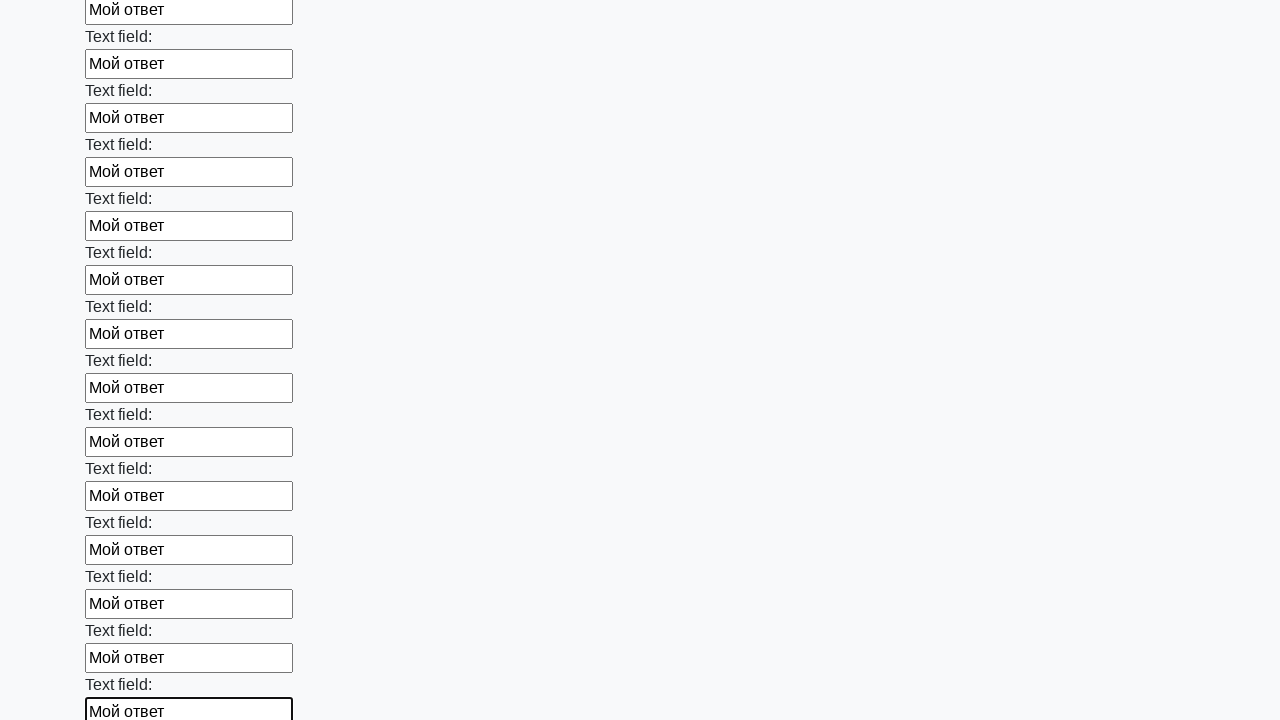

Filled input field with response text on input >> nth=59
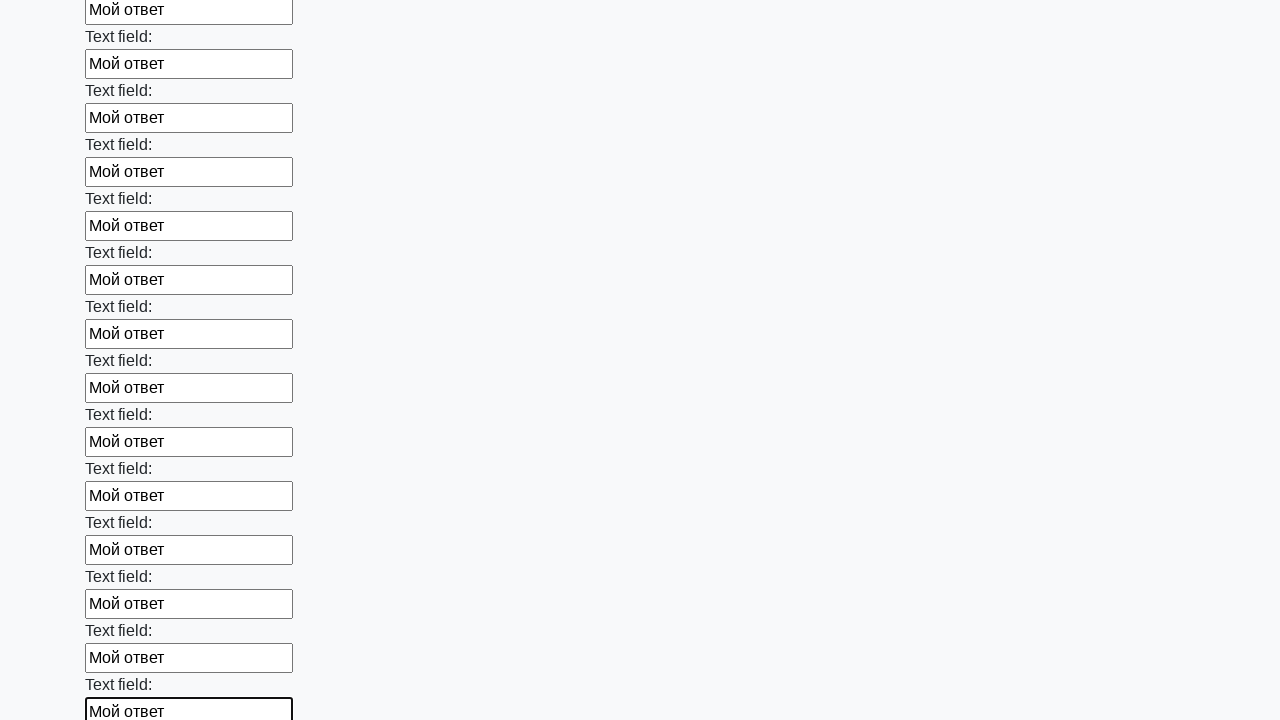

Filled input field with response text on input >> nth=60
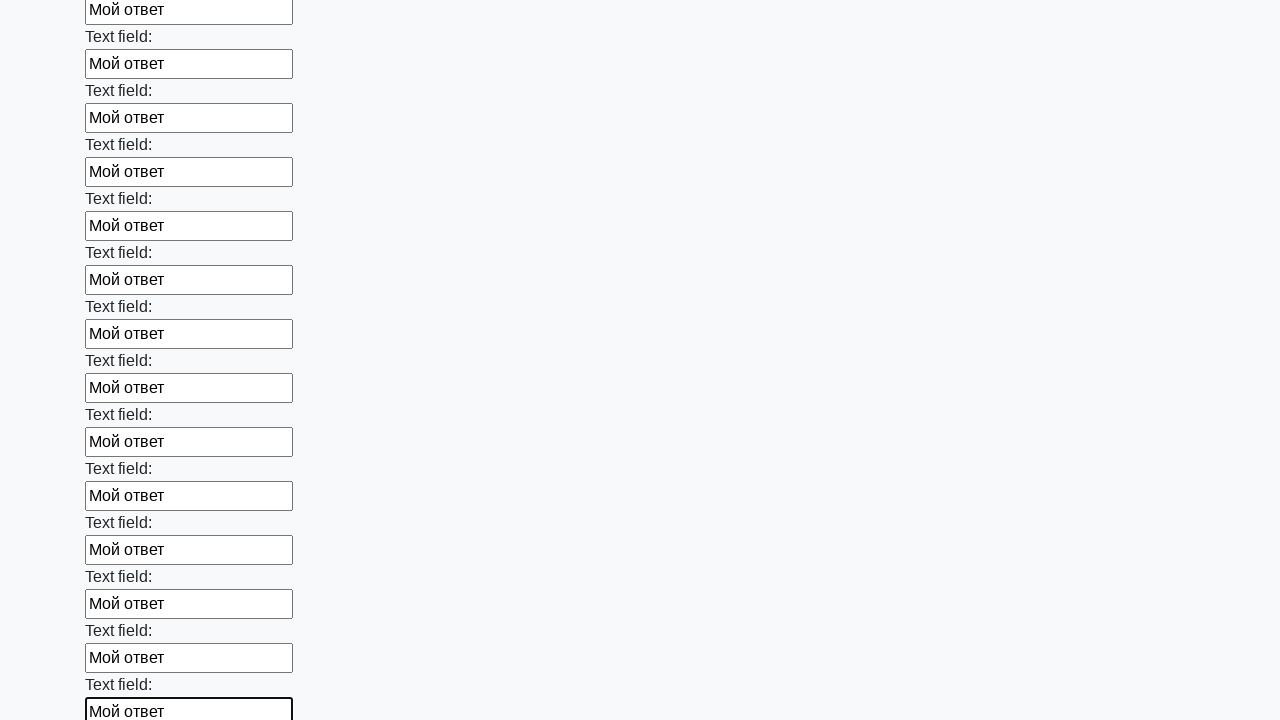

Filled input field with response text on input >> nth=61
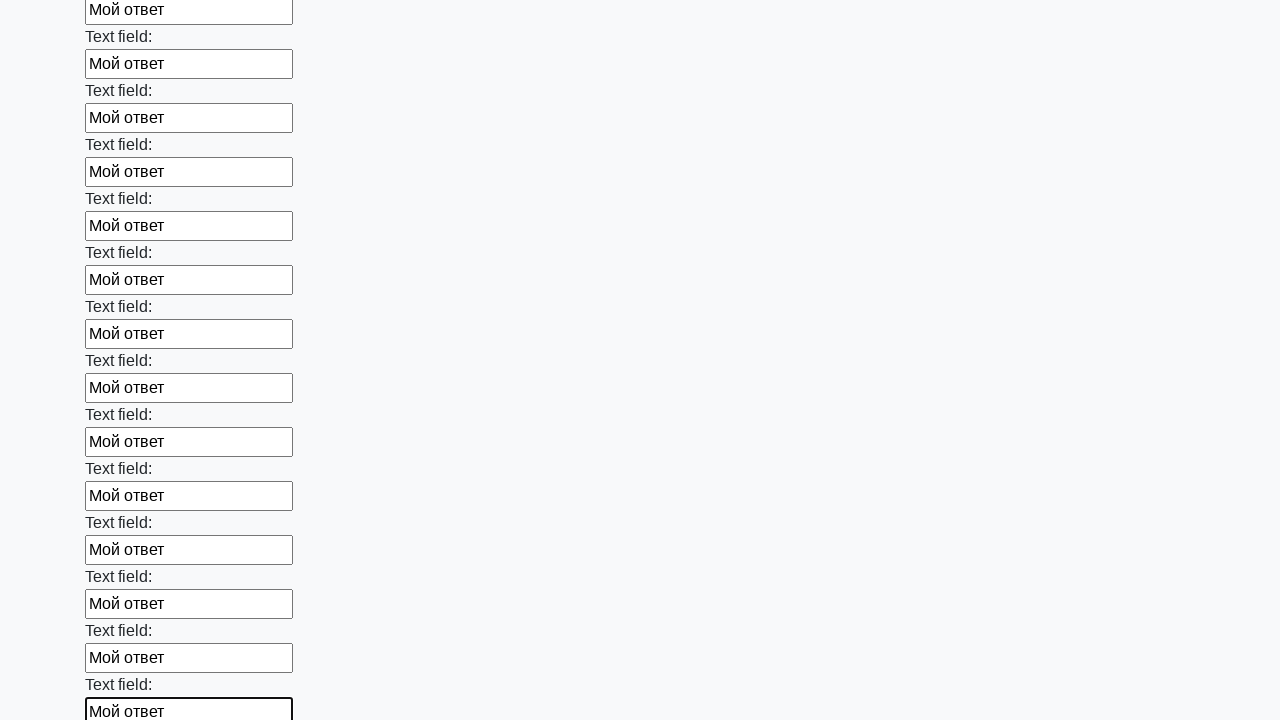

Filled input field with response text on input >> nth=62
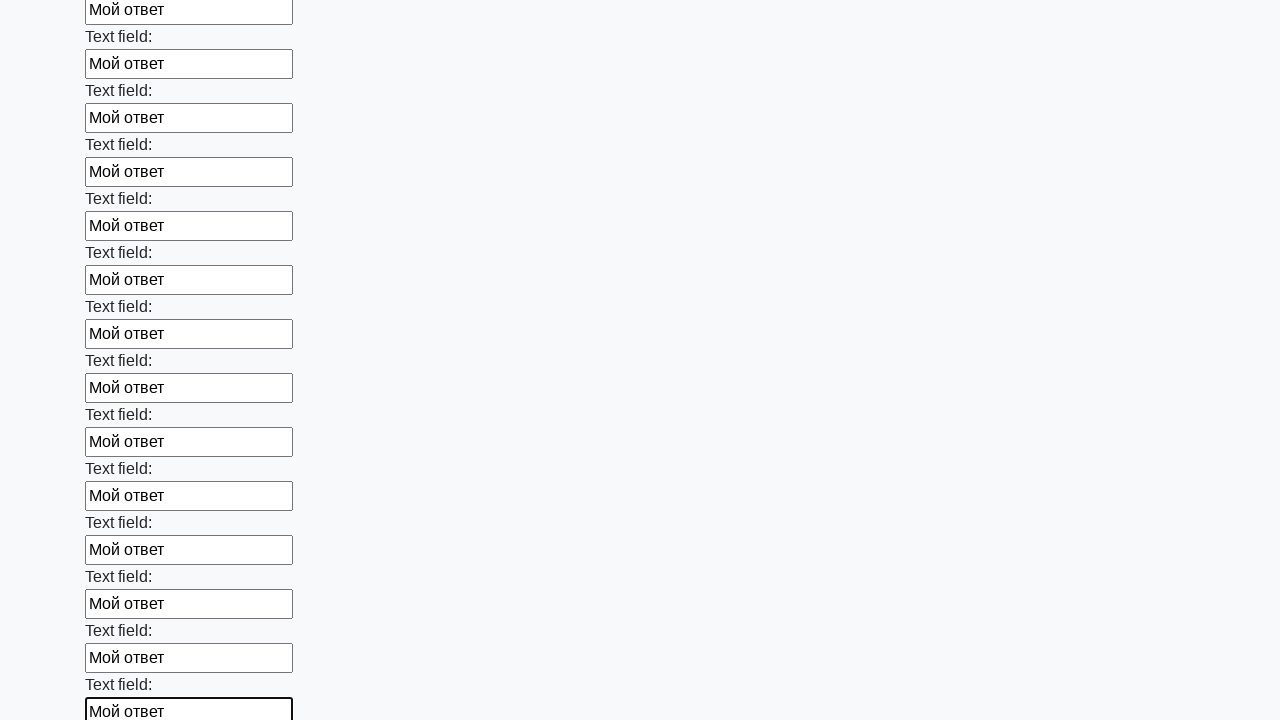

Filled input field with response text on input >> nth=63
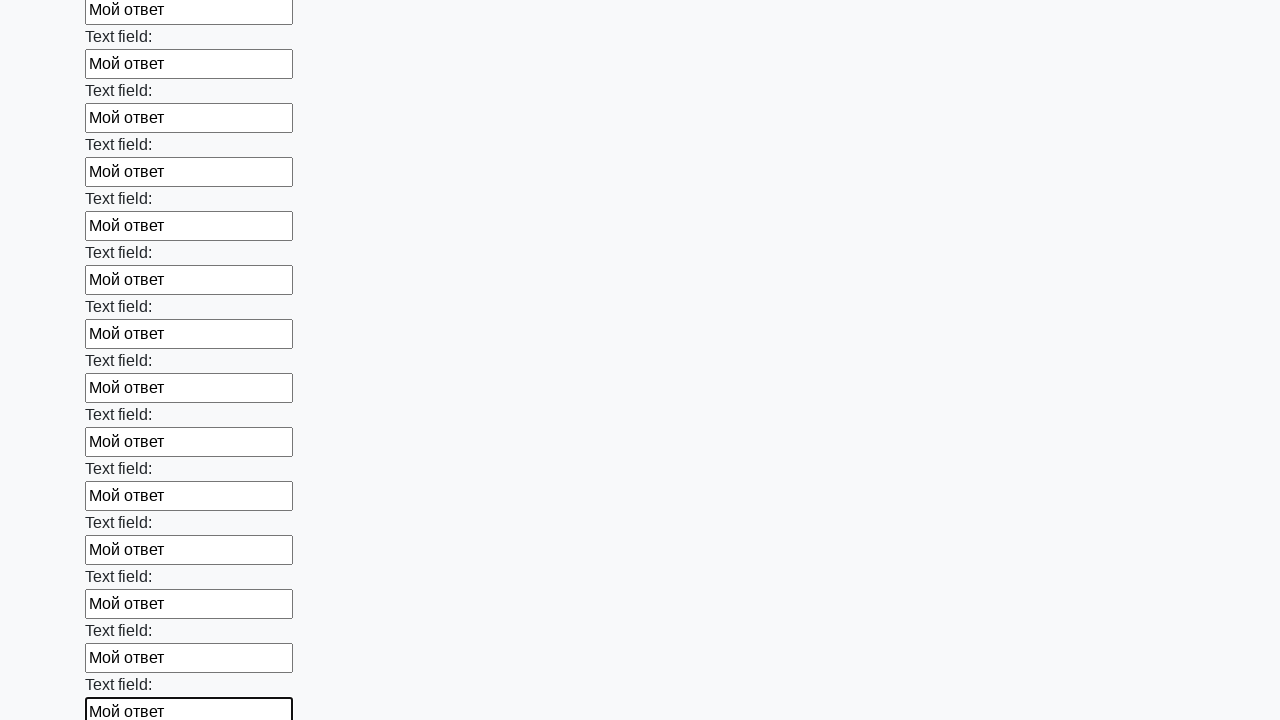

Filled input field with response text on input >> nth=64
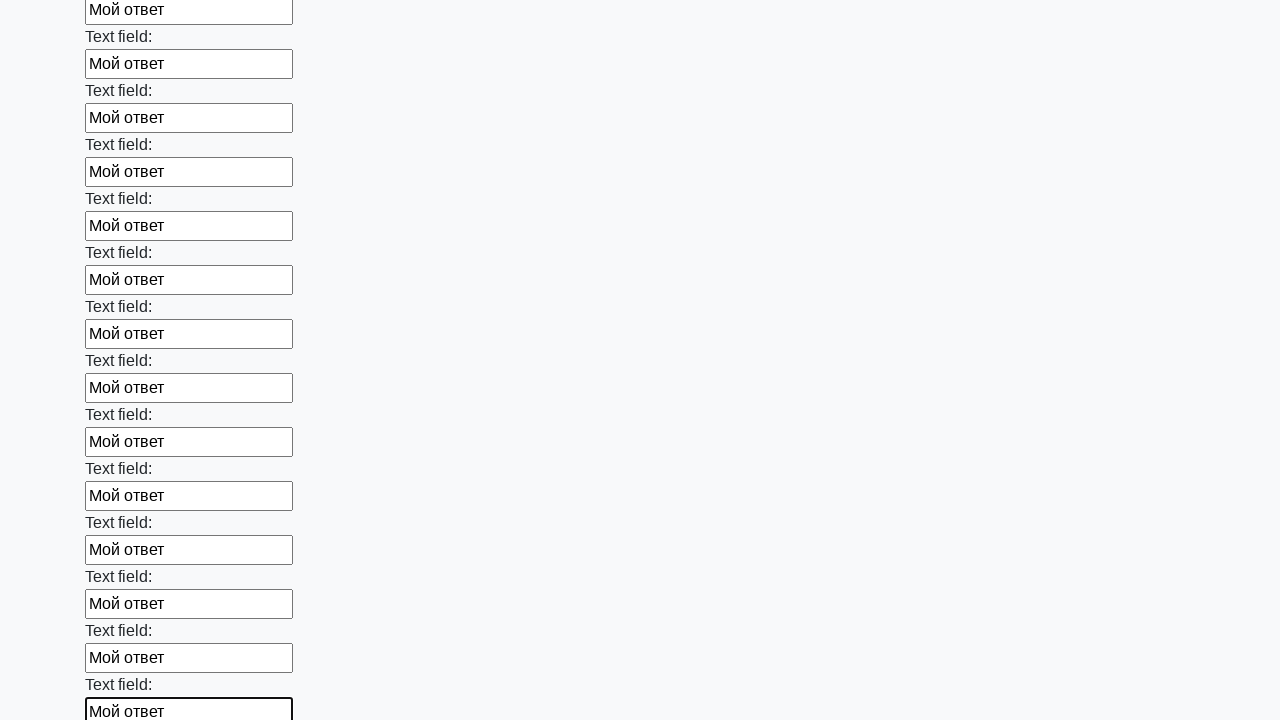

Filled input field with response text on input >> nth=65
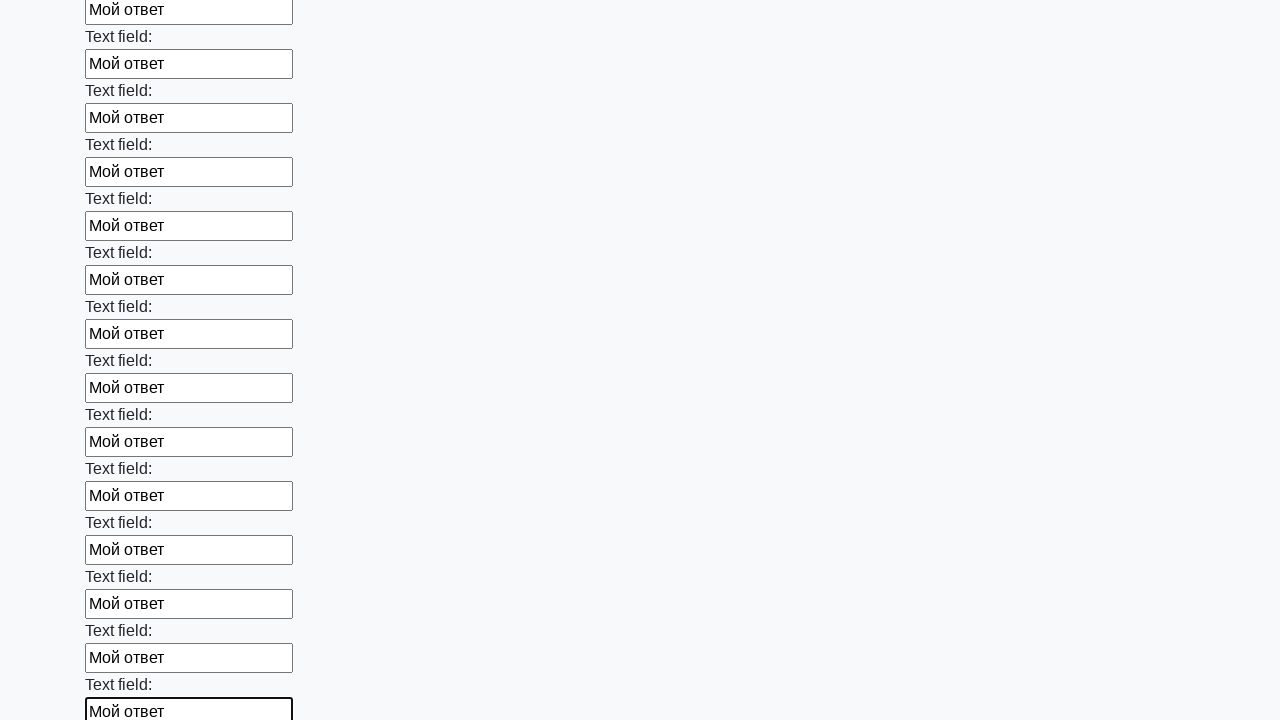

Filled input field with response text on input >> nth=66
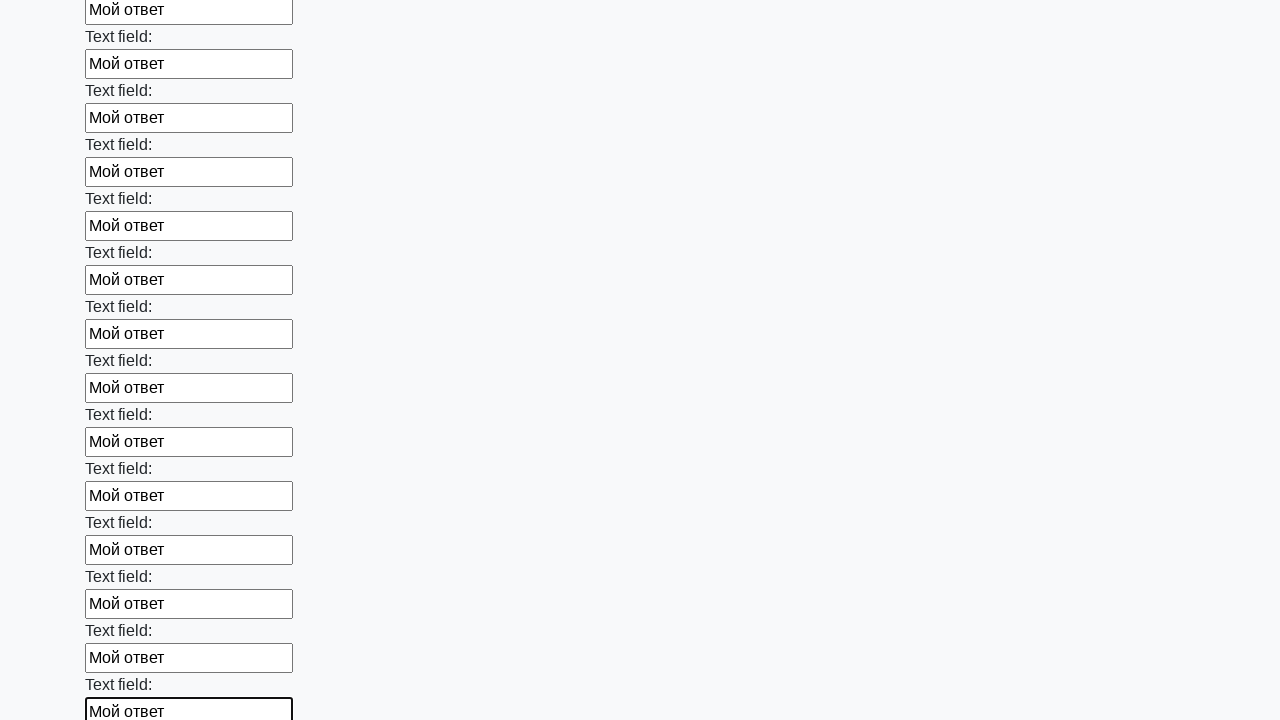

Filled input field with response text on input >> nth=67
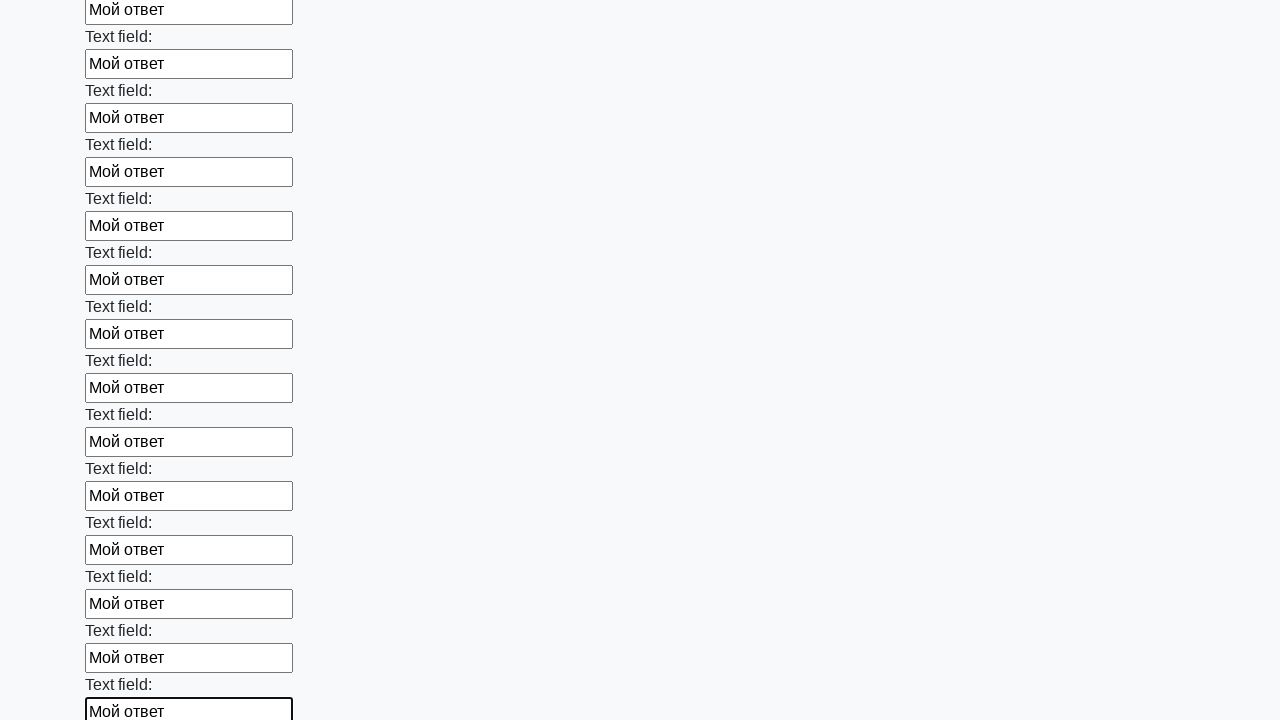

Filled input field with response text on input >> nth=68
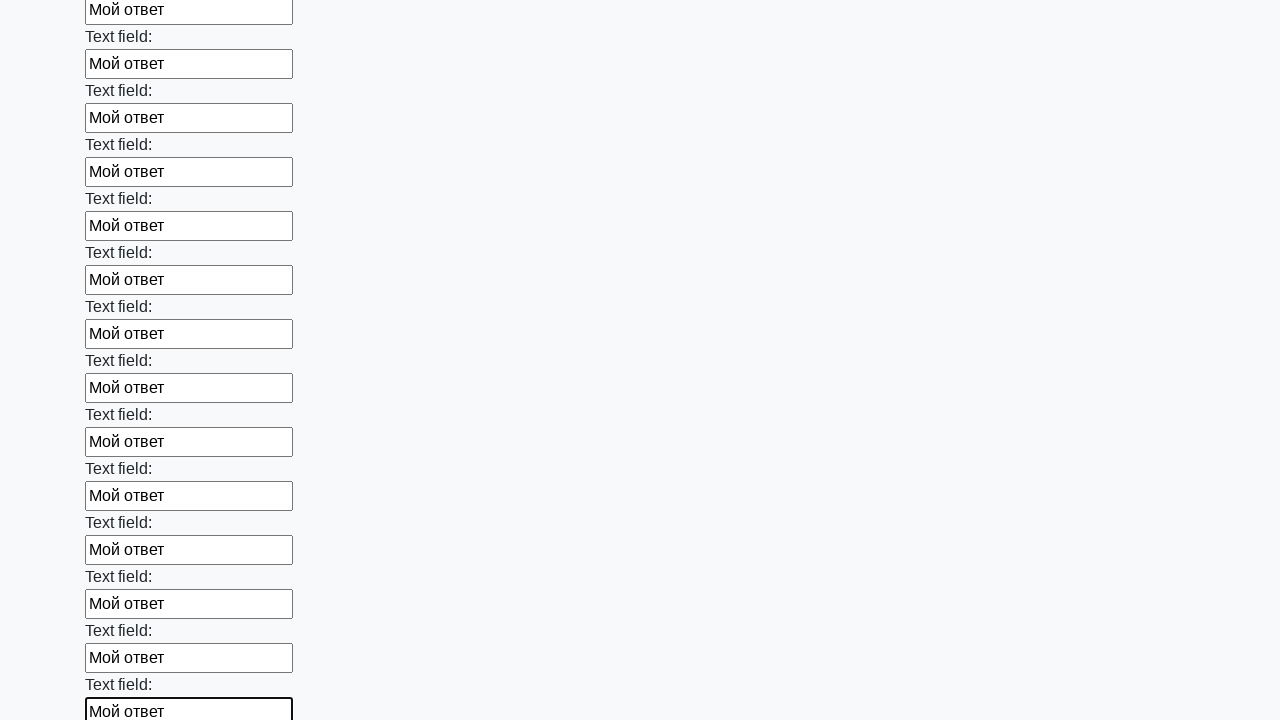

Filled input field with response text on input >> nth=69
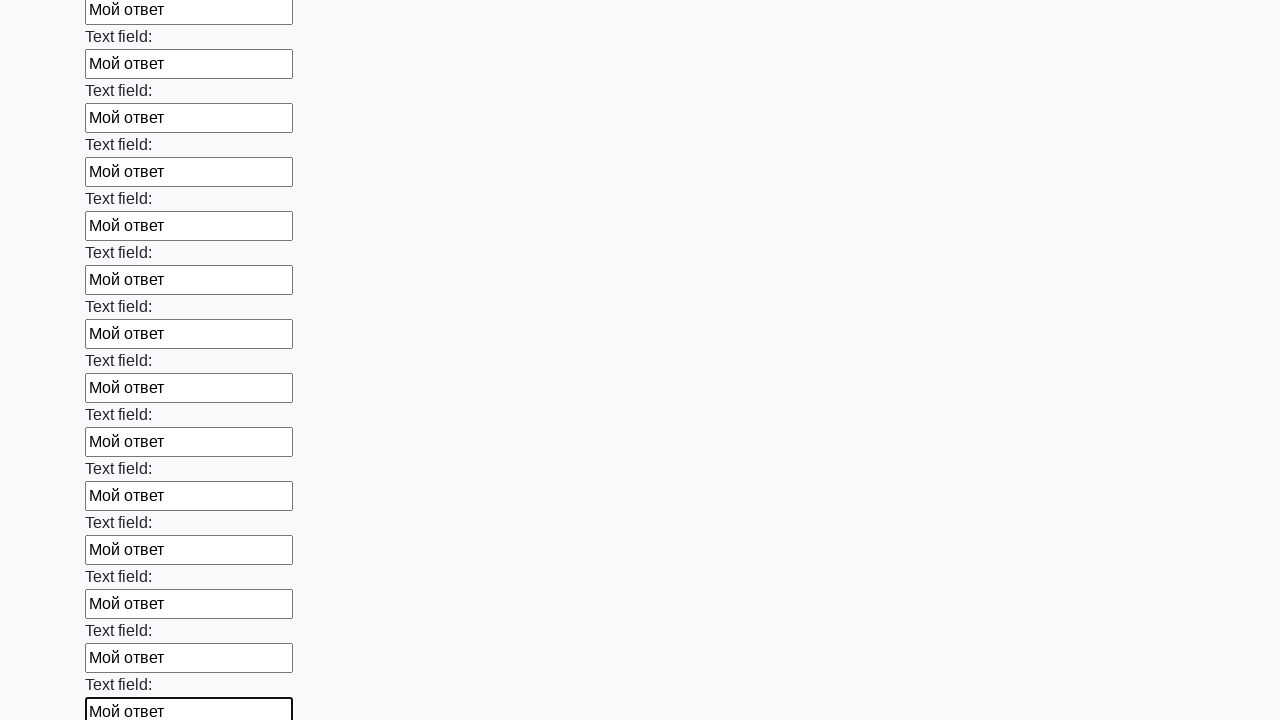

Filled input field with response text on input >> nth=70
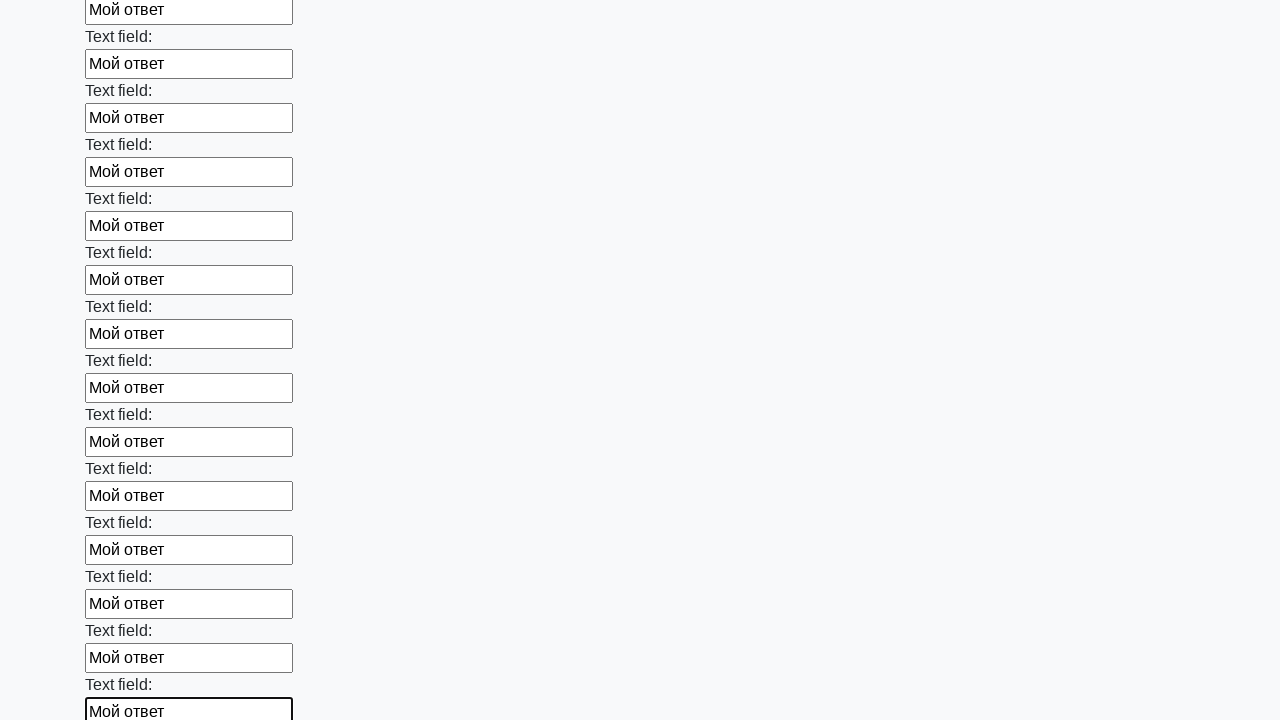

Filled input field with response text on input >> nth=71
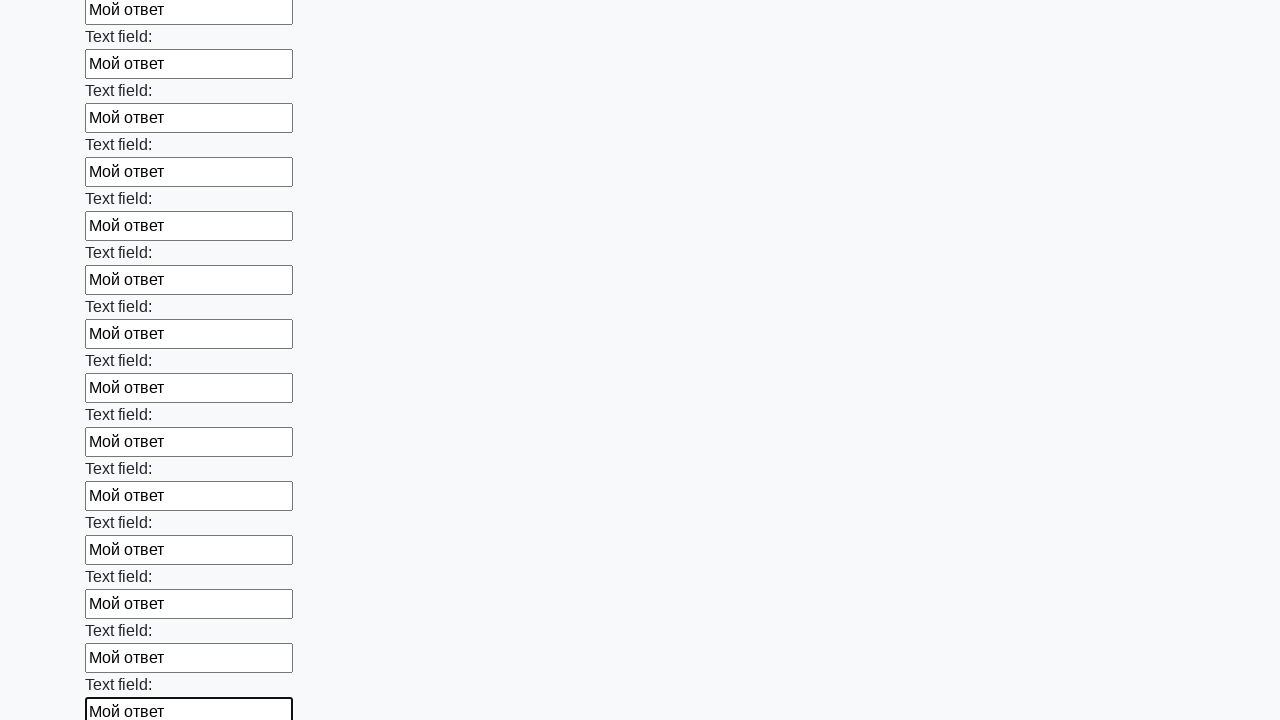

Filled input field with response text on input >> nth=72
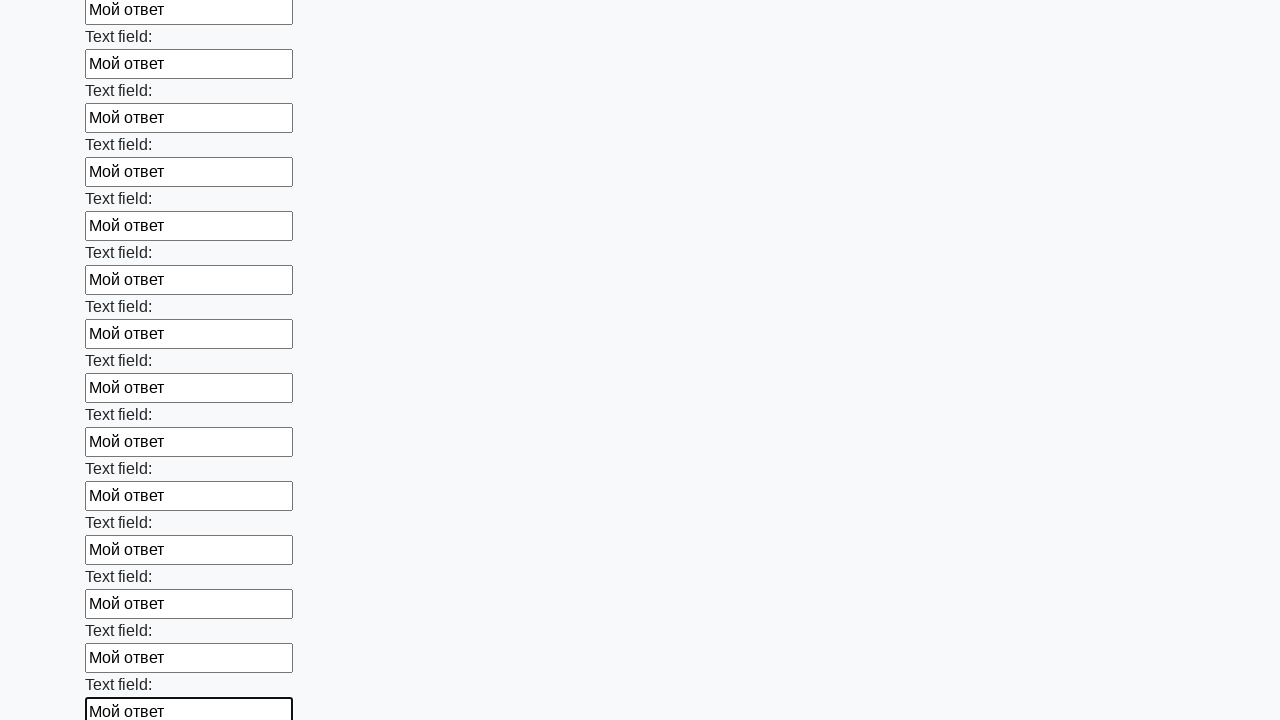

Filled input field with response text on input >> nth=73
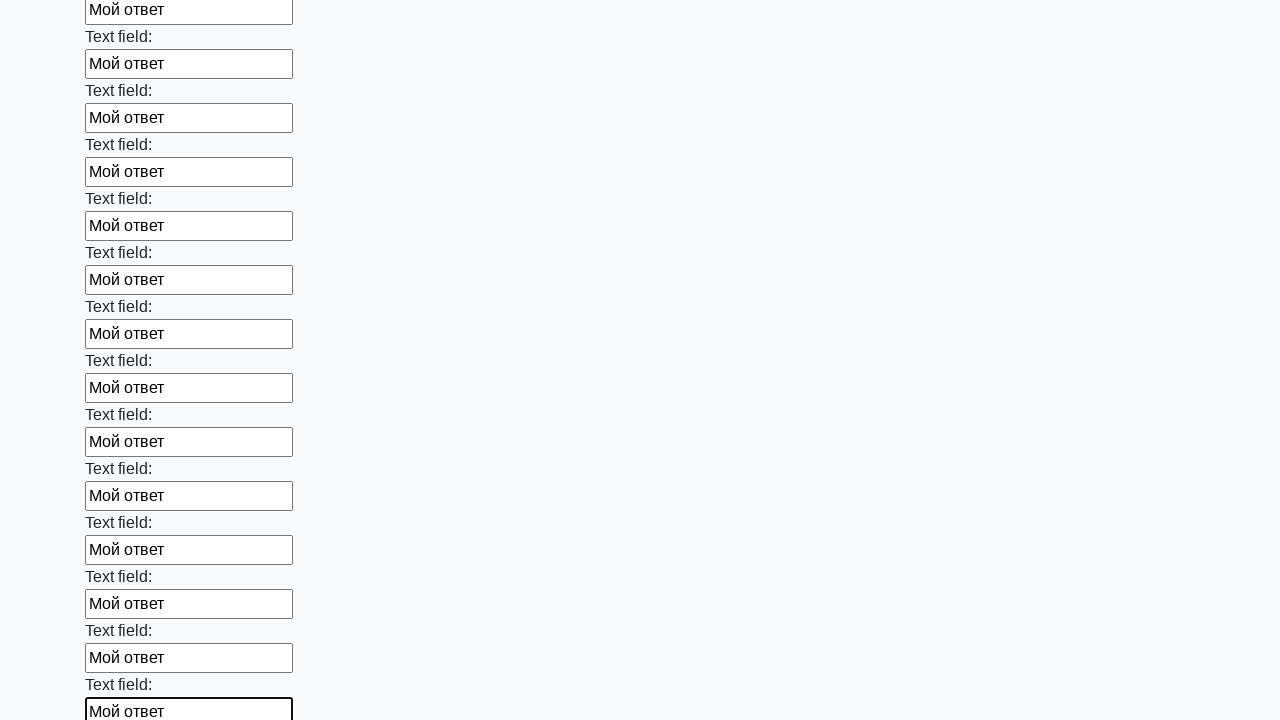

Filled input field with response text on input >> nth=74
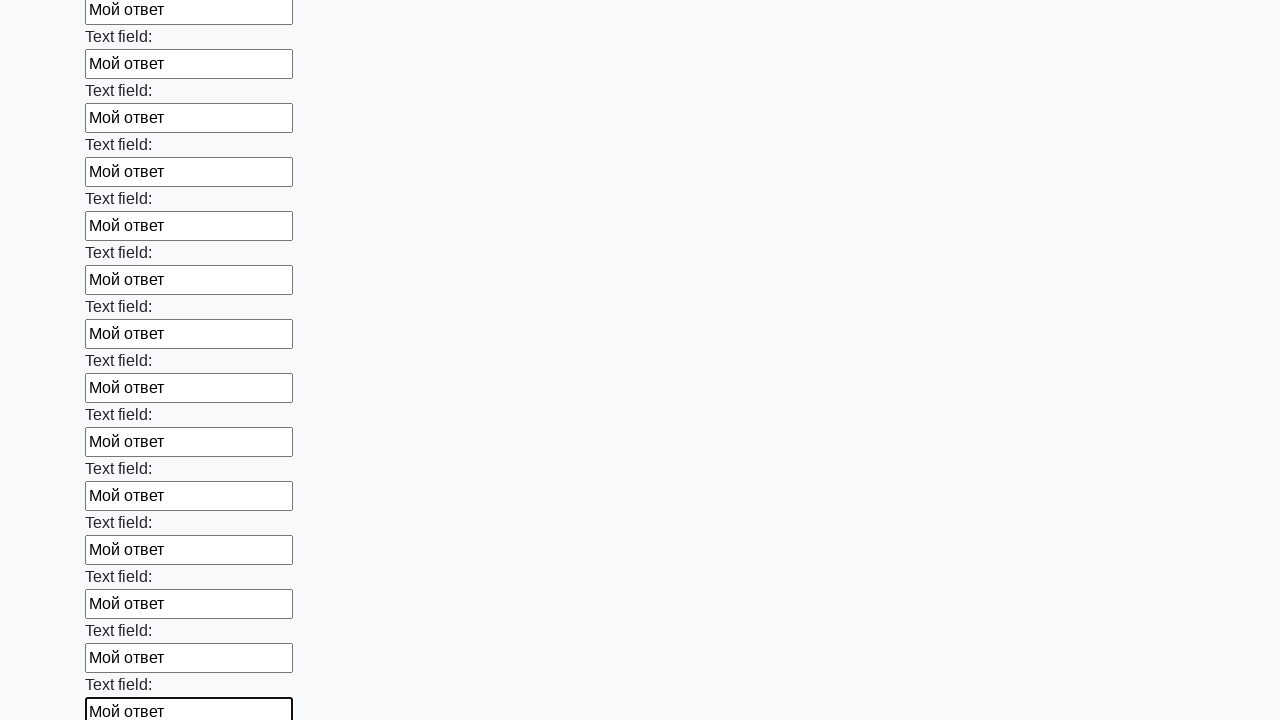

Filled input field with response text on input >> nth=75
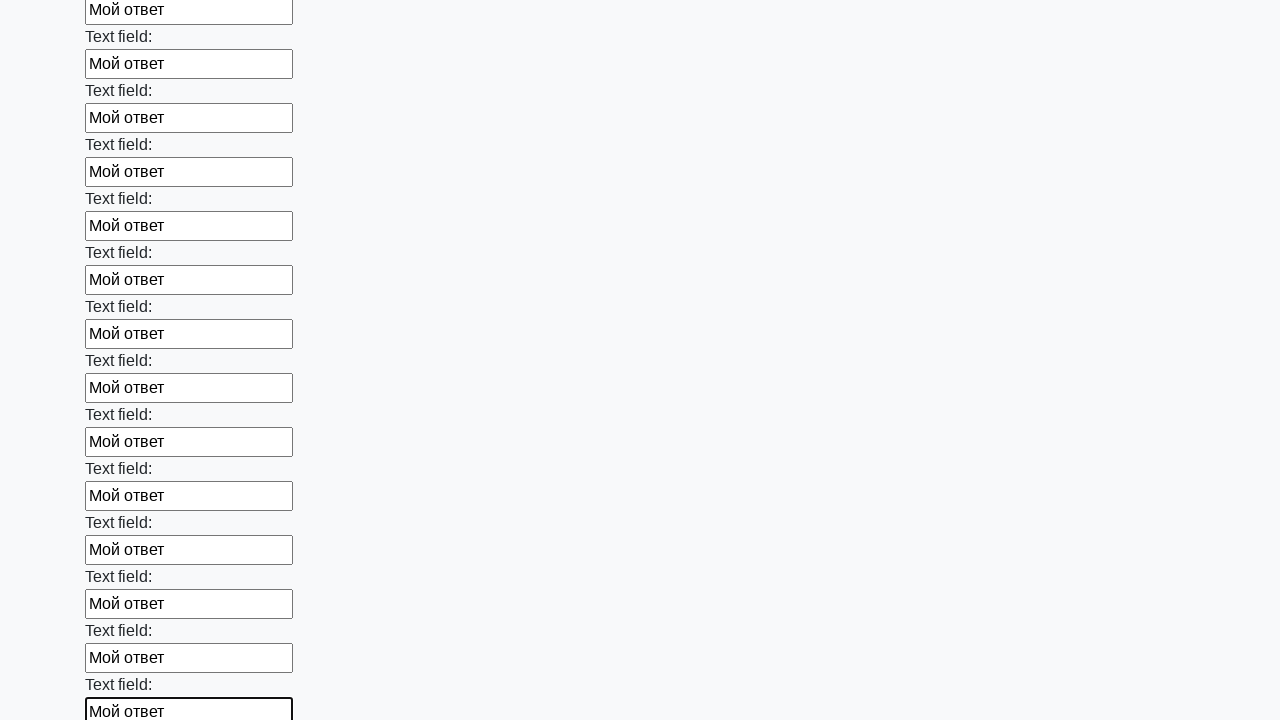

Filled input field with response text on input >> nth=76
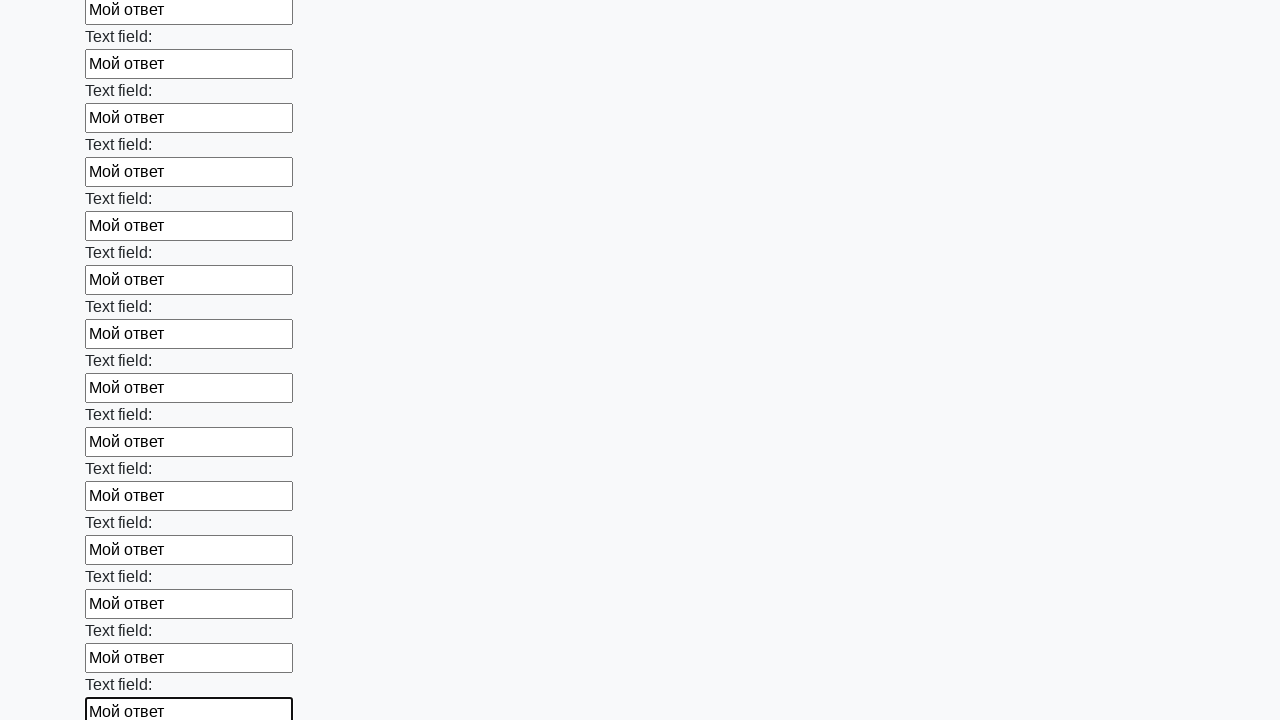

Filled input field with response text on input >> nth=77
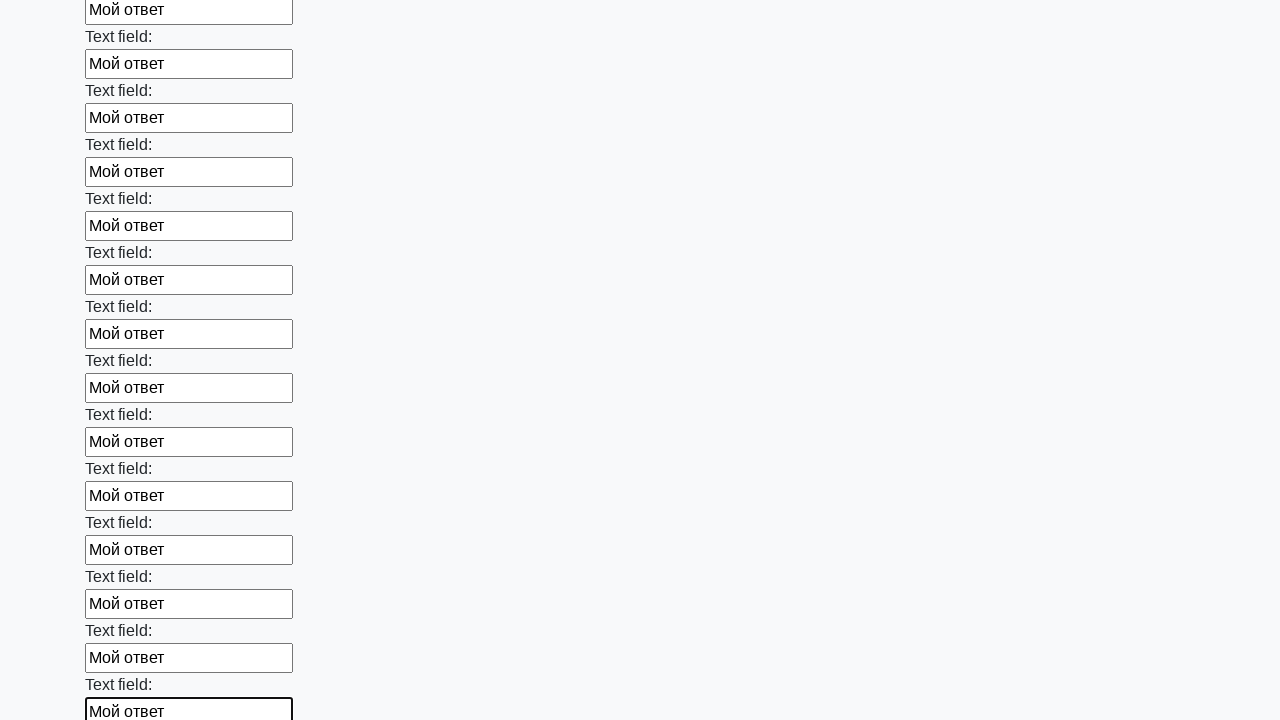

Filled input field with response text on input >> nth=78
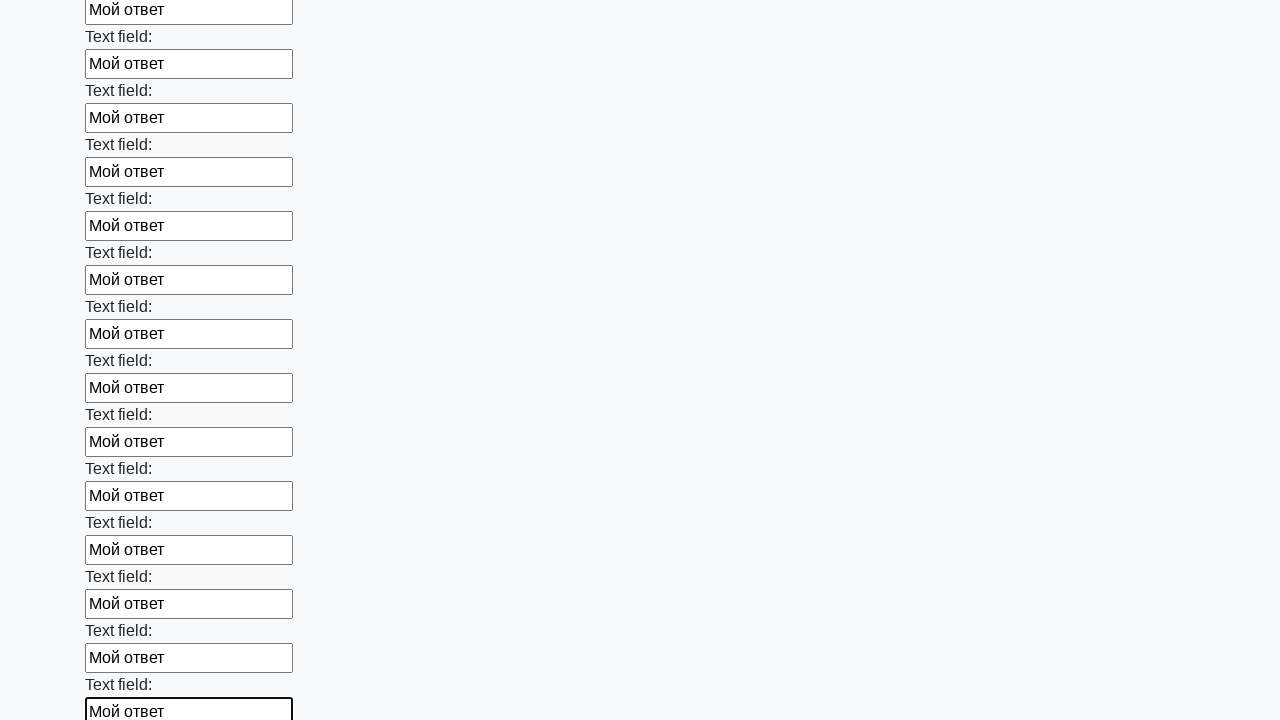

Filled input field with response text on input >> nth=79
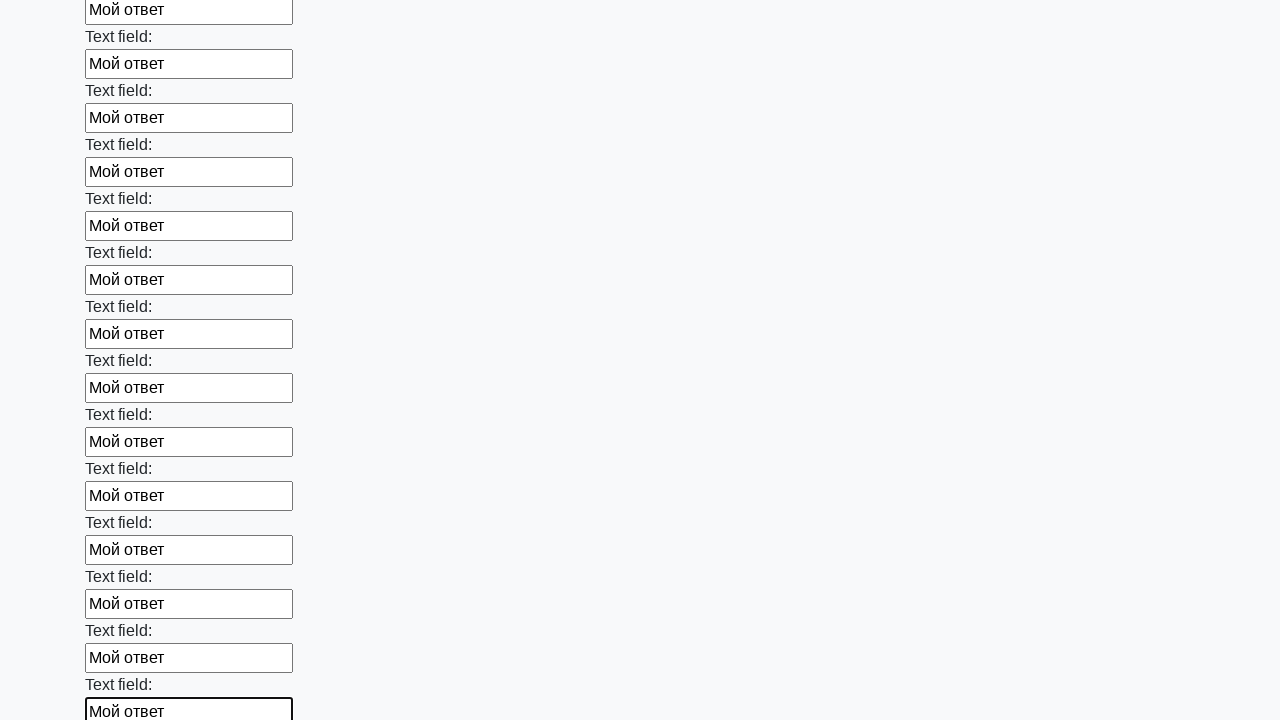

Filled input field with response text on input >> nth=80
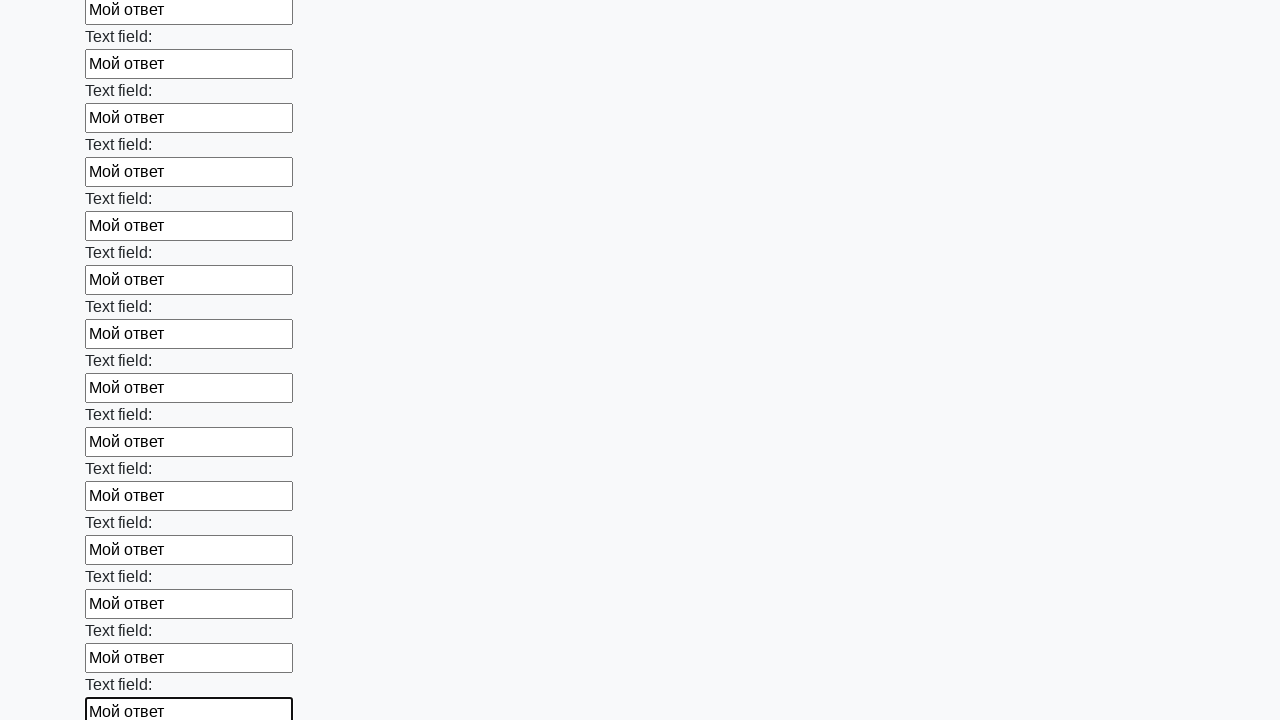

Filled input field with response text on input >> nth=81
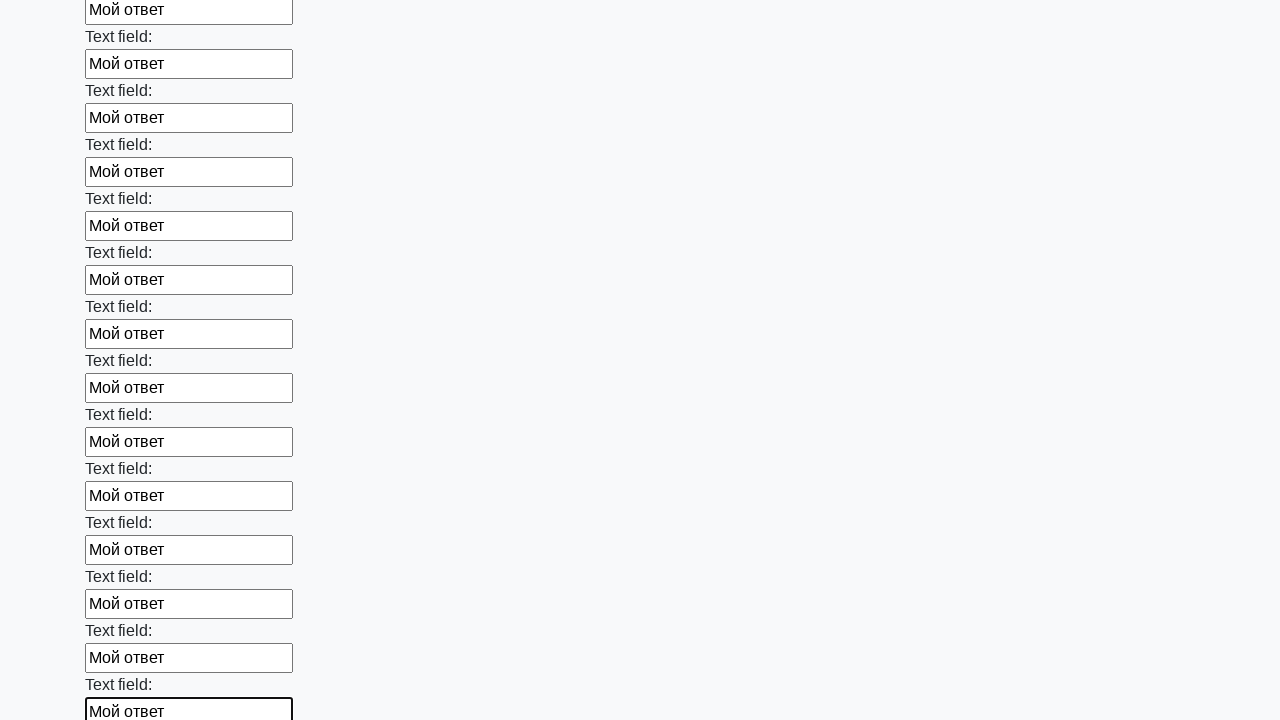

Filled input field with response text on input >> nth=82
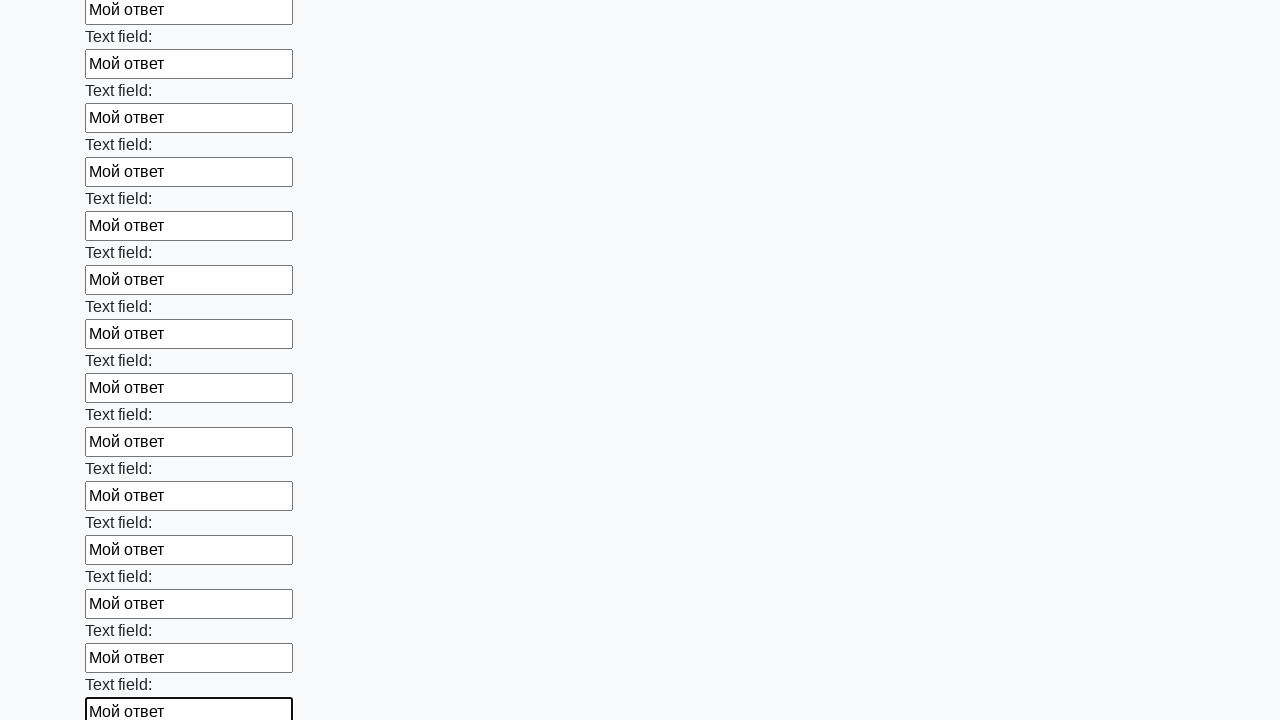

Filled input field with response text on input >> nth=83
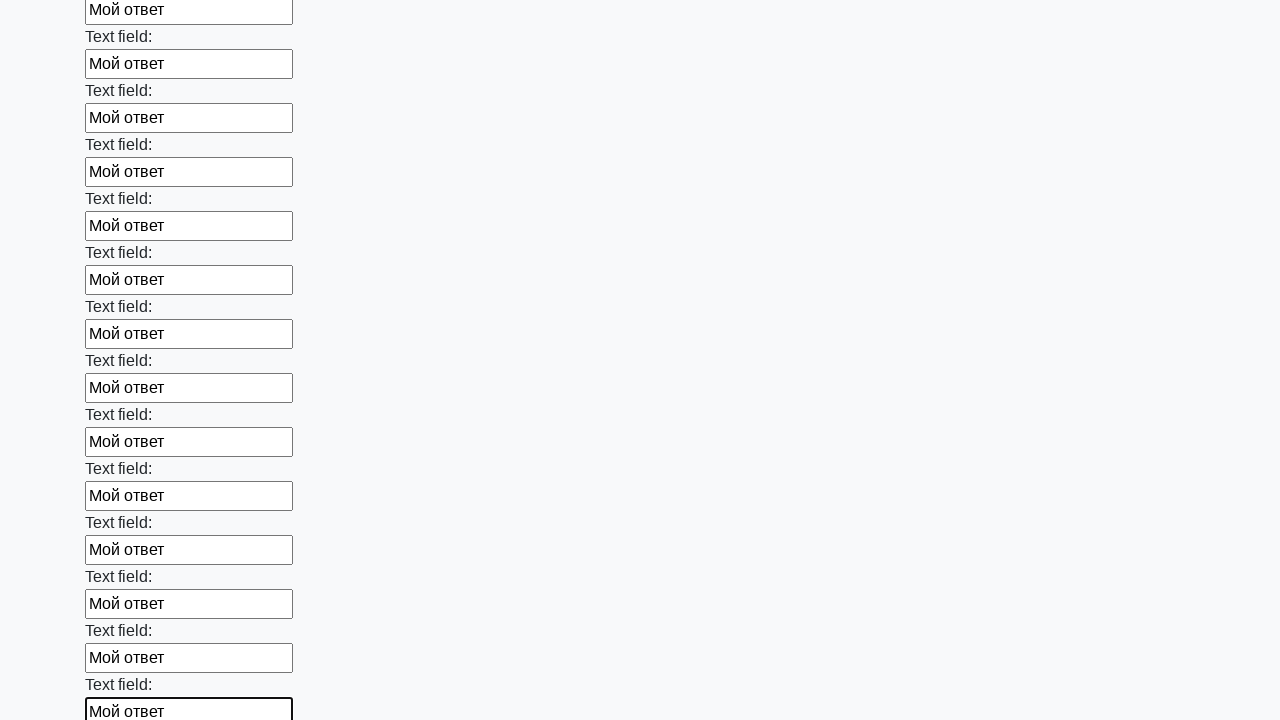

Filled input field with response text on input >> nth=84
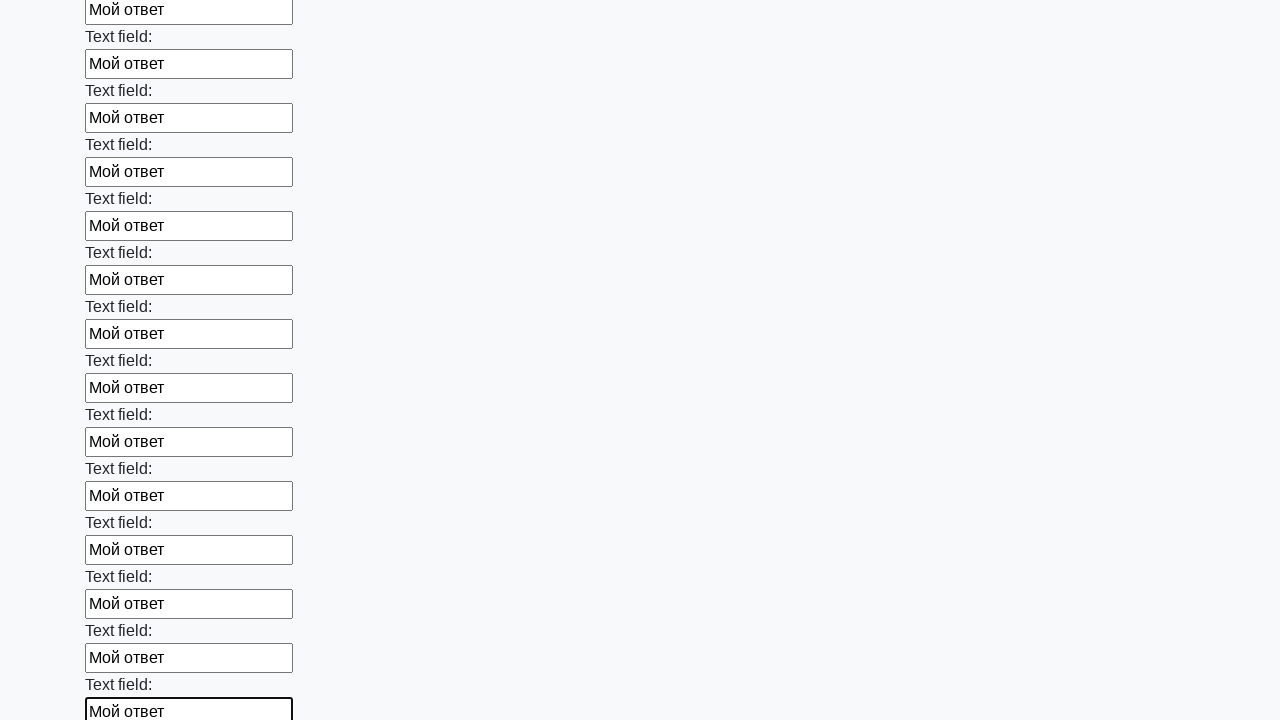

Filled input field with response text on input >> nth=85
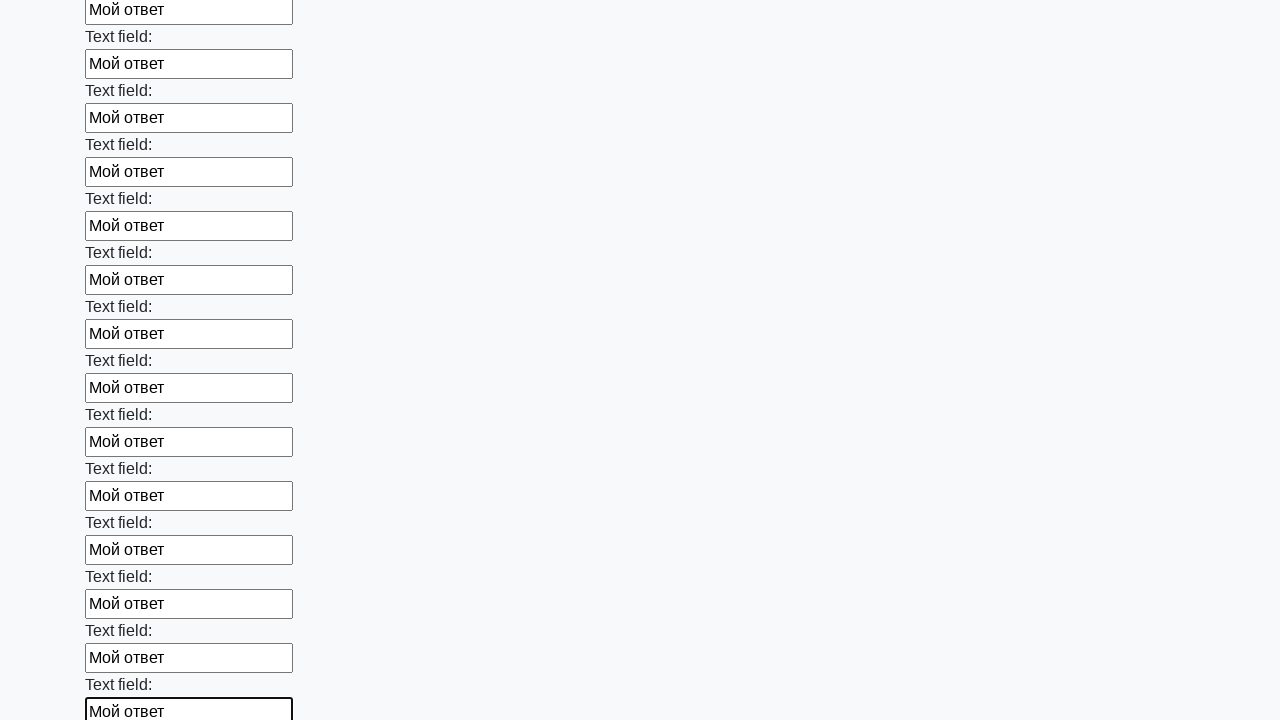

Filled input field with response text on input >> nth=86
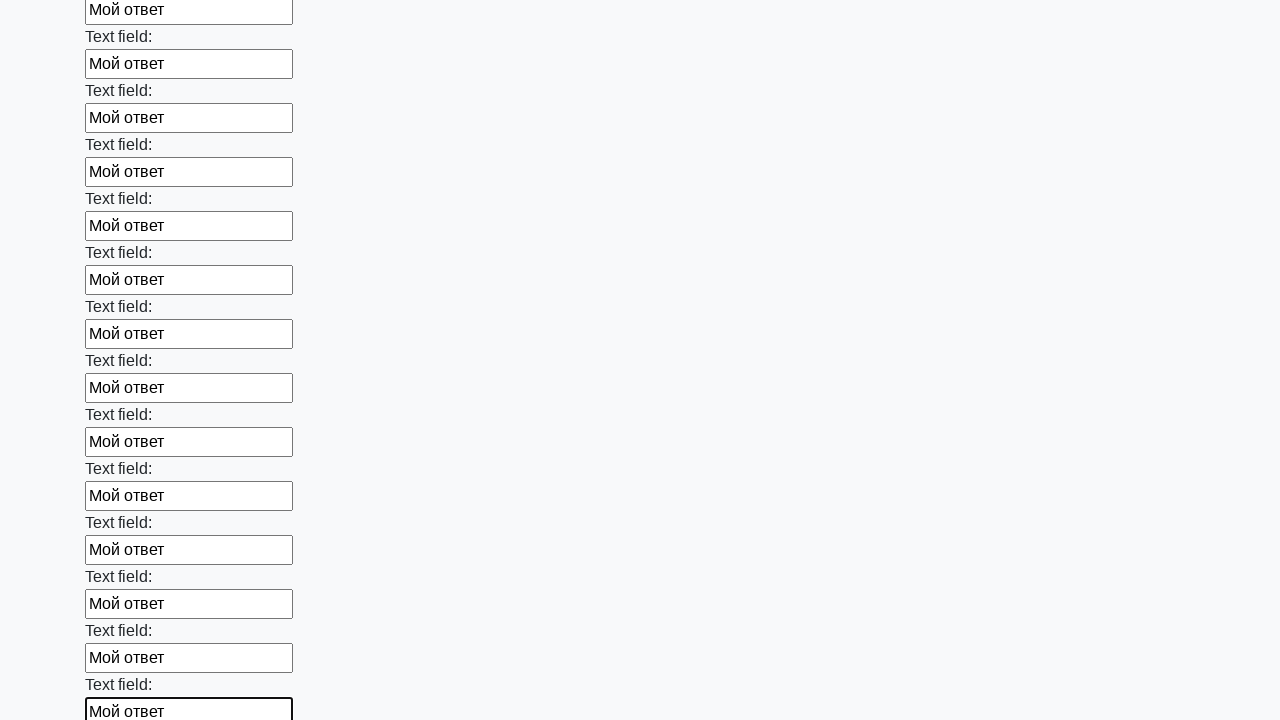

Filled input field with response text on input >> nth=87
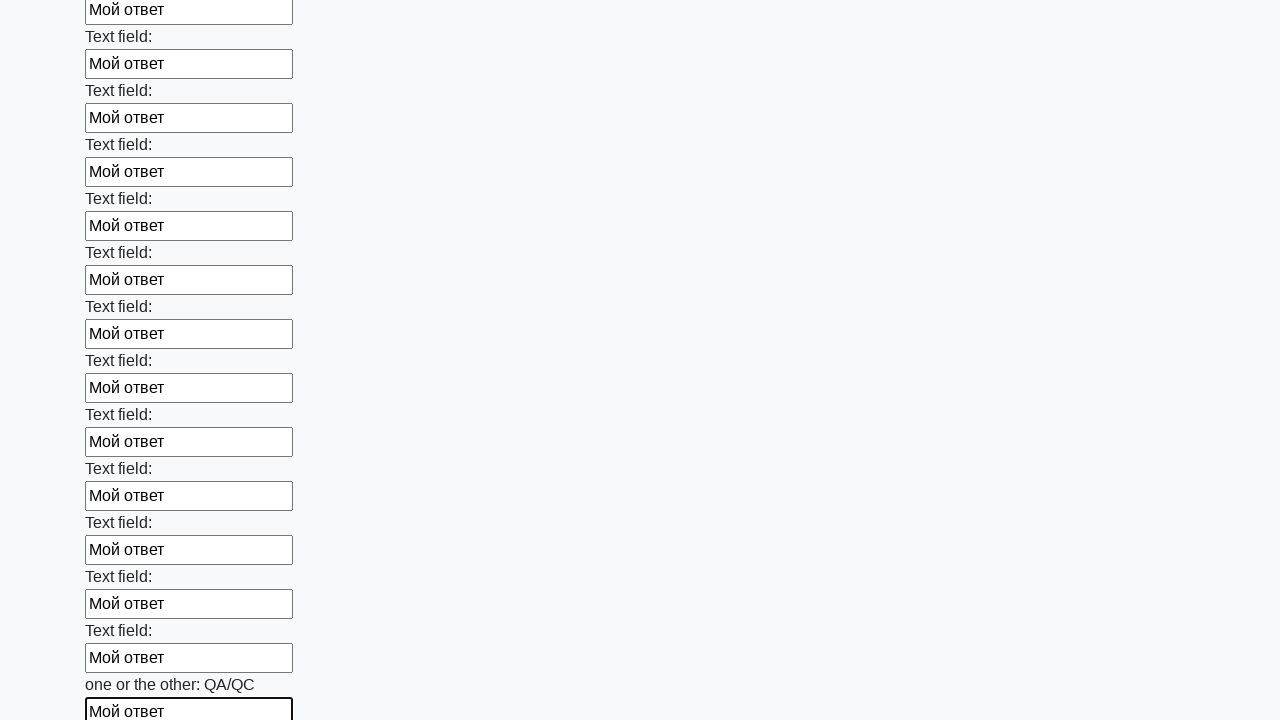

Filled input field with response text on input >> nth=88
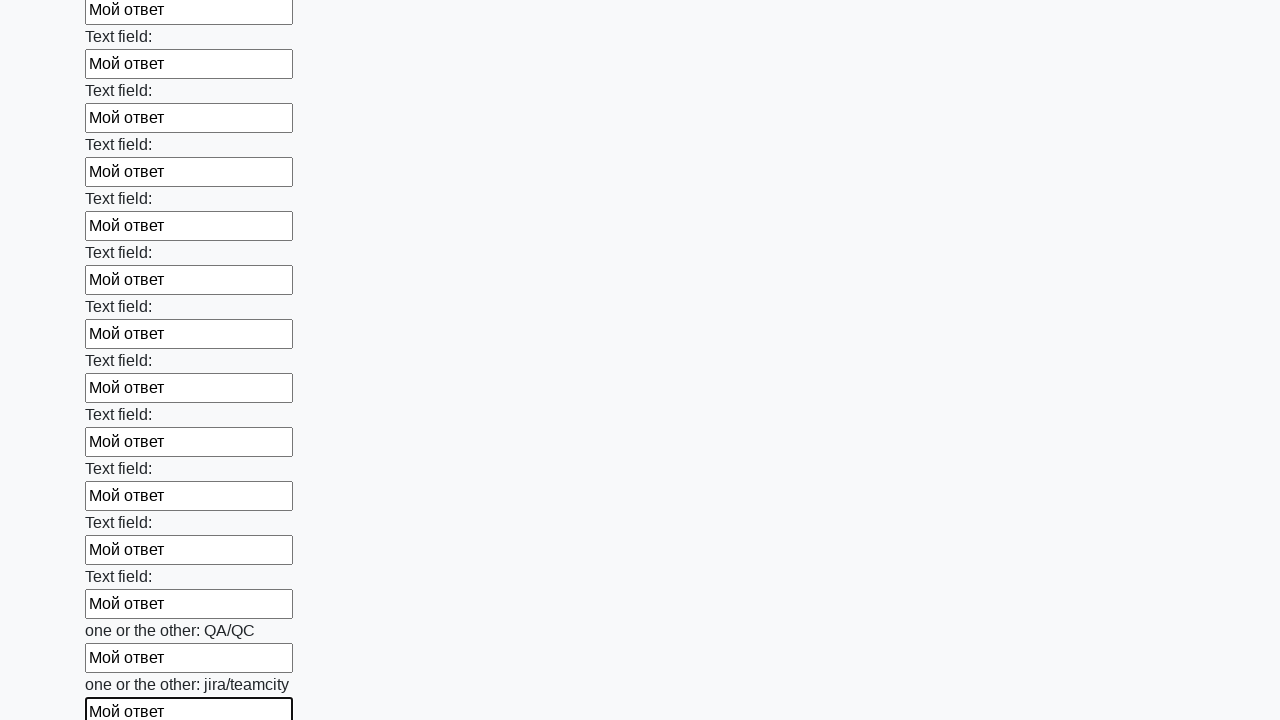

Filled input field with response text on input >> nth=89
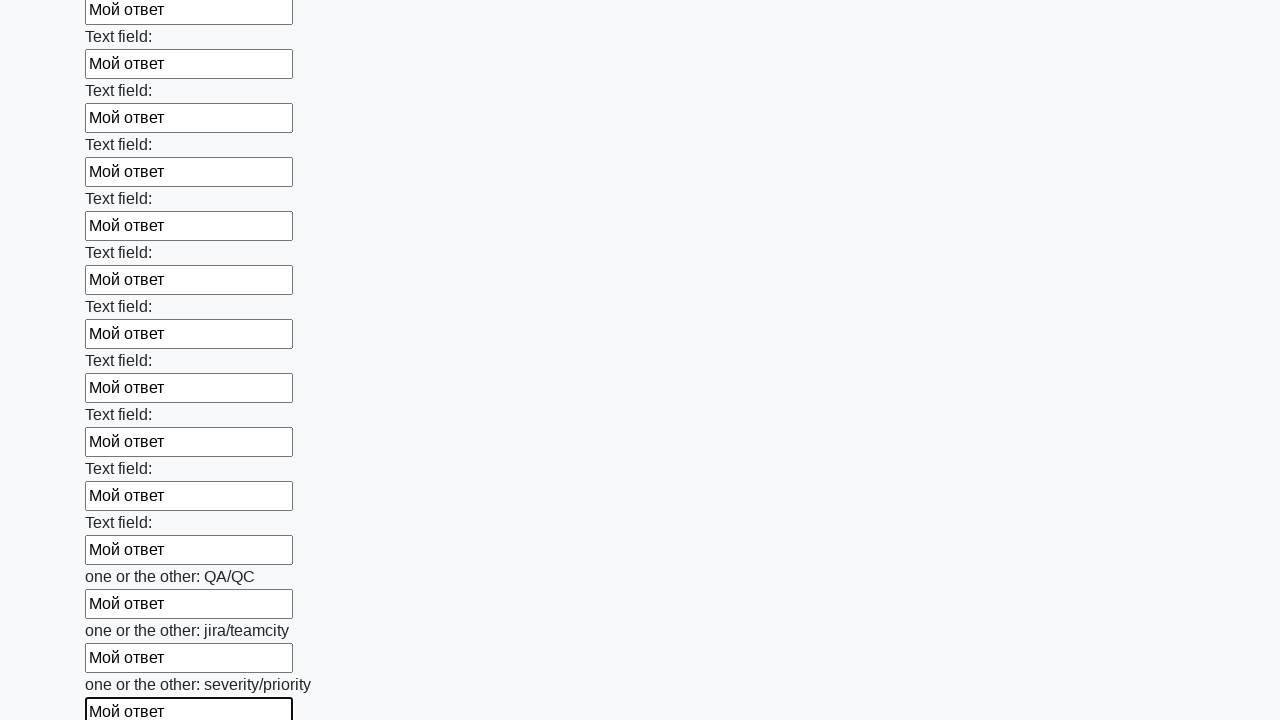

Filled input field with response text on input >> nth=90
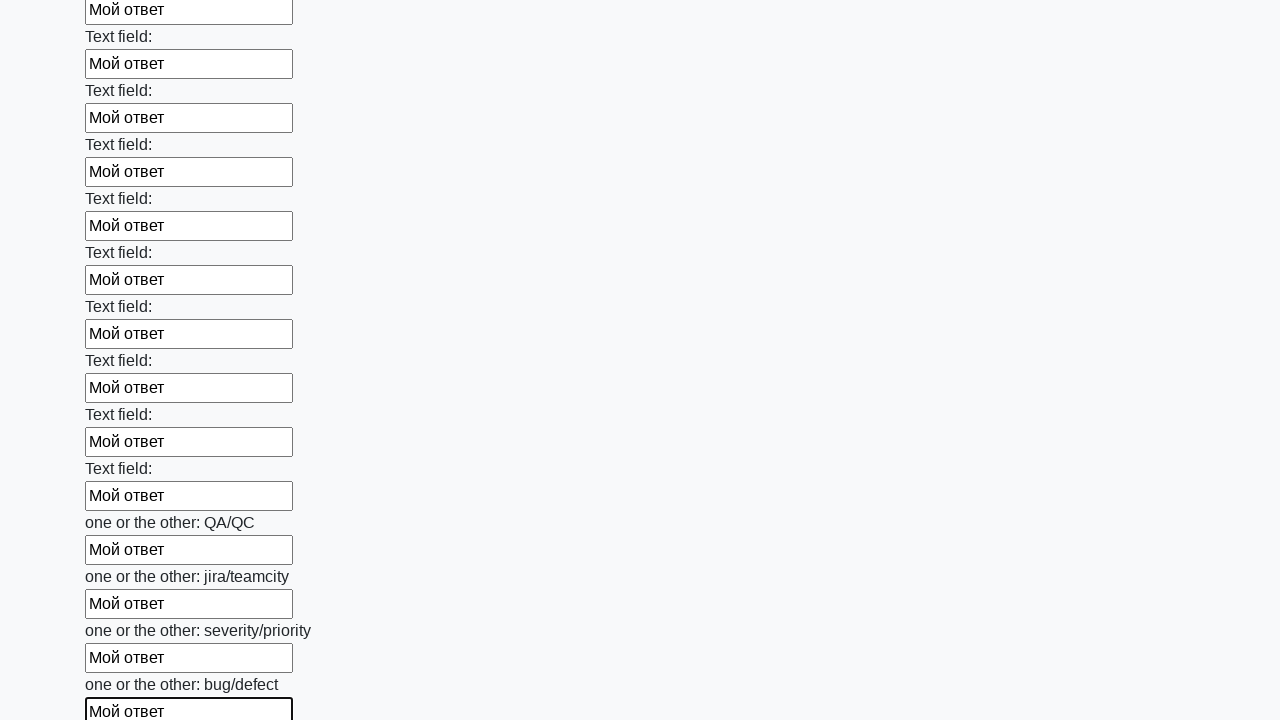

Filled input field with response text on input >> nth=91
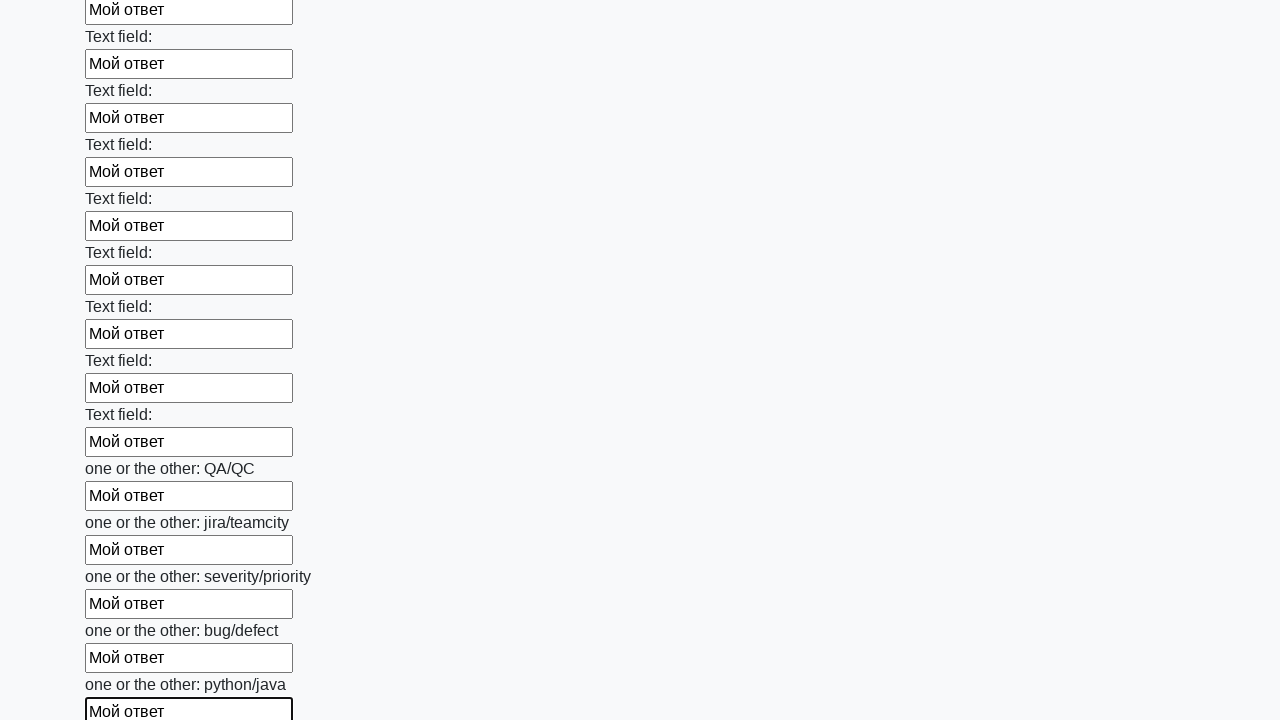

Filled input field with response text on input >> nth=92
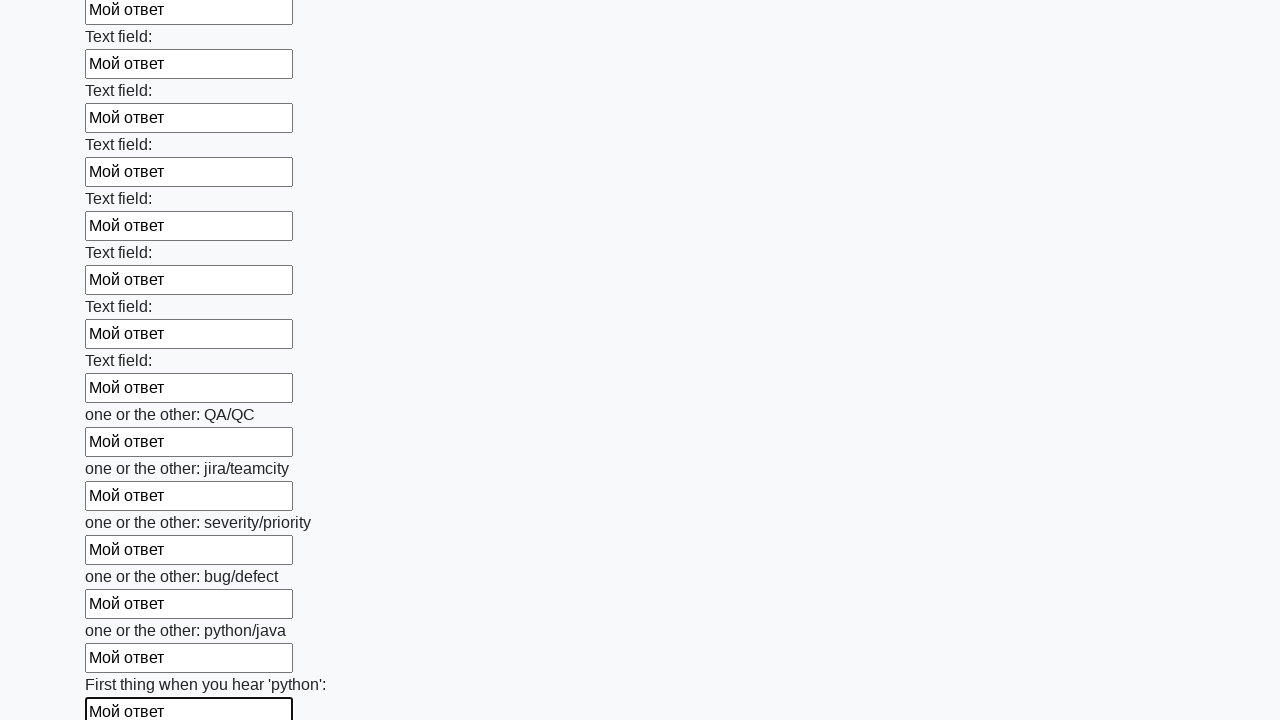

Filled input field with response text on input >> nth=93
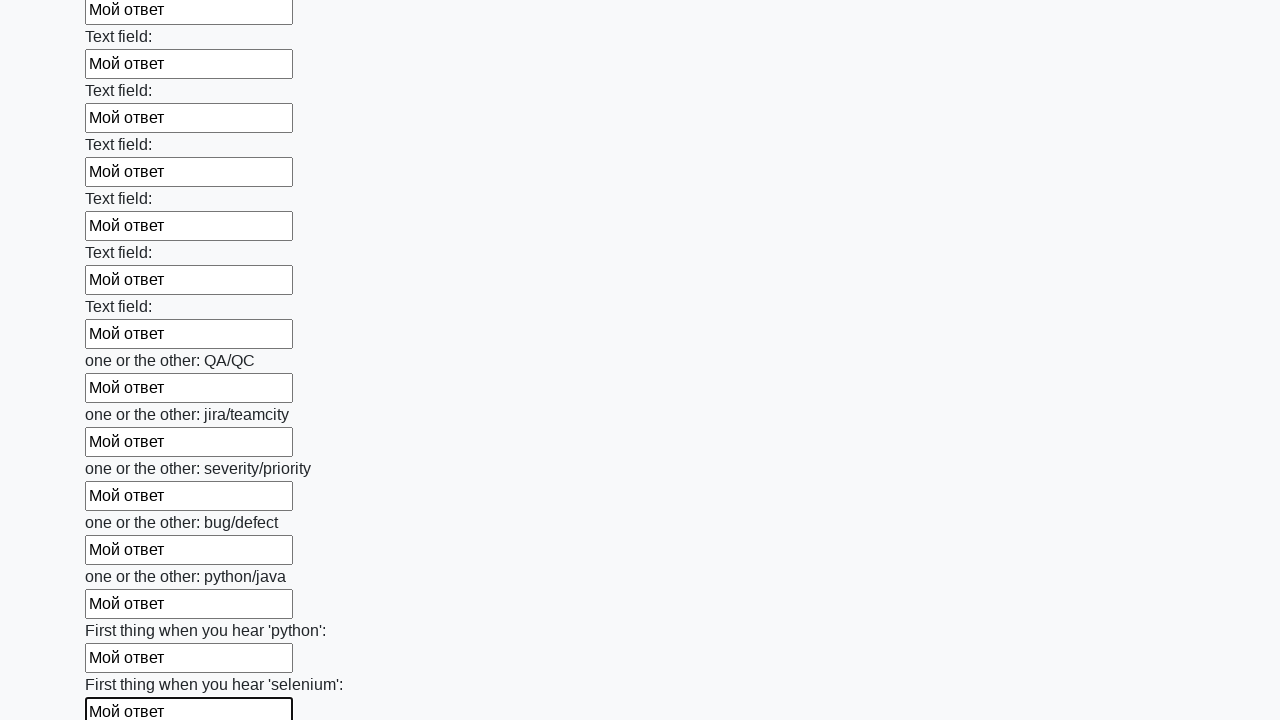

Filled input field with response text on input >> nth=94
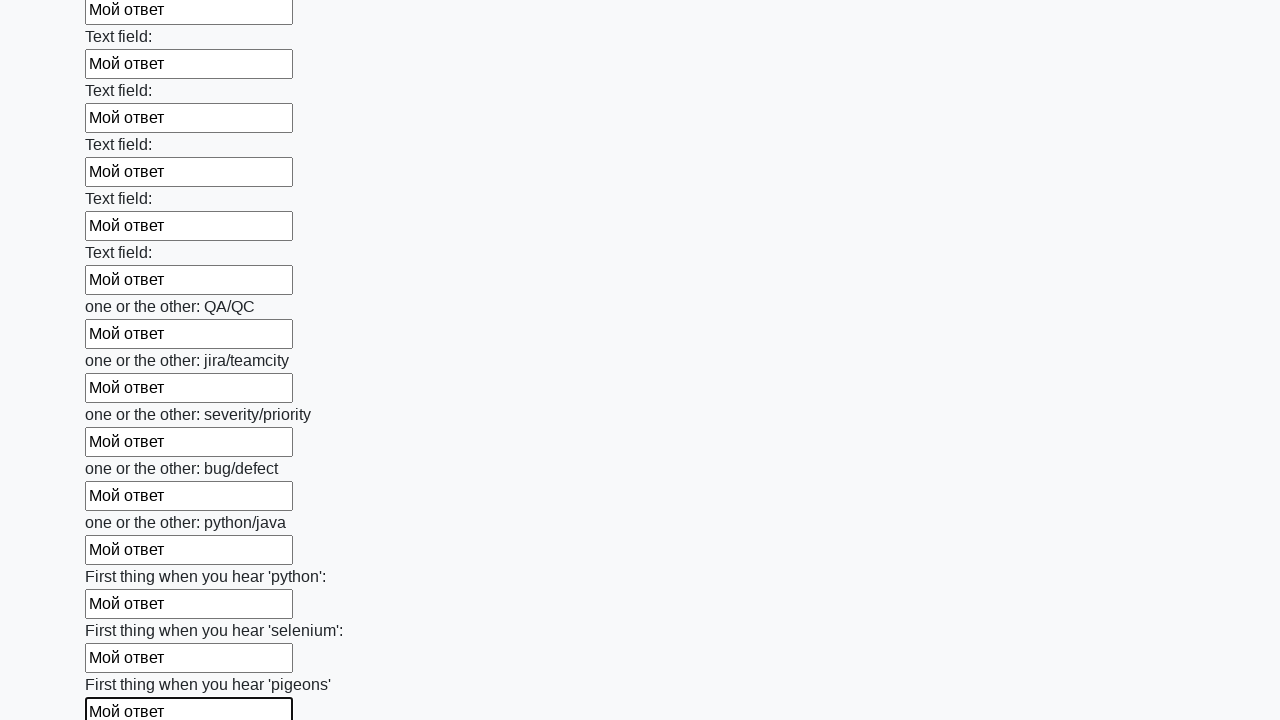

Filled input field with response text on input >> nth=95
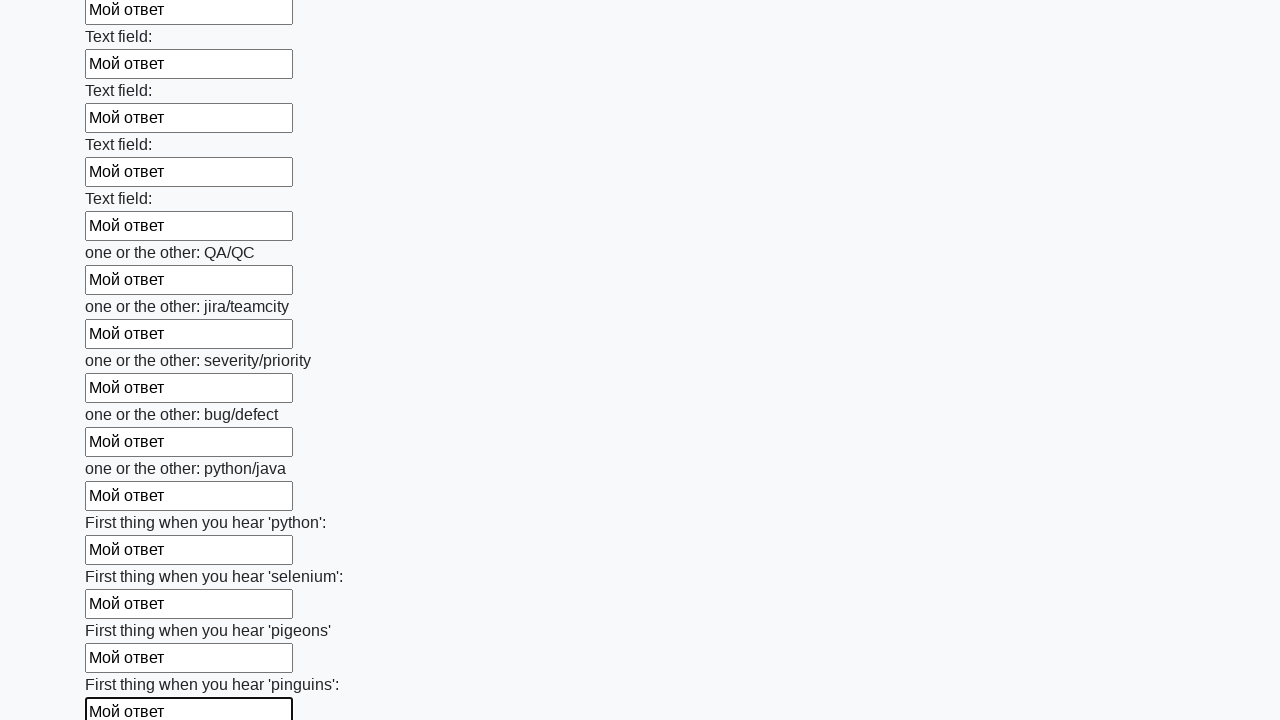

Filled input field with response text on input >> nth=96
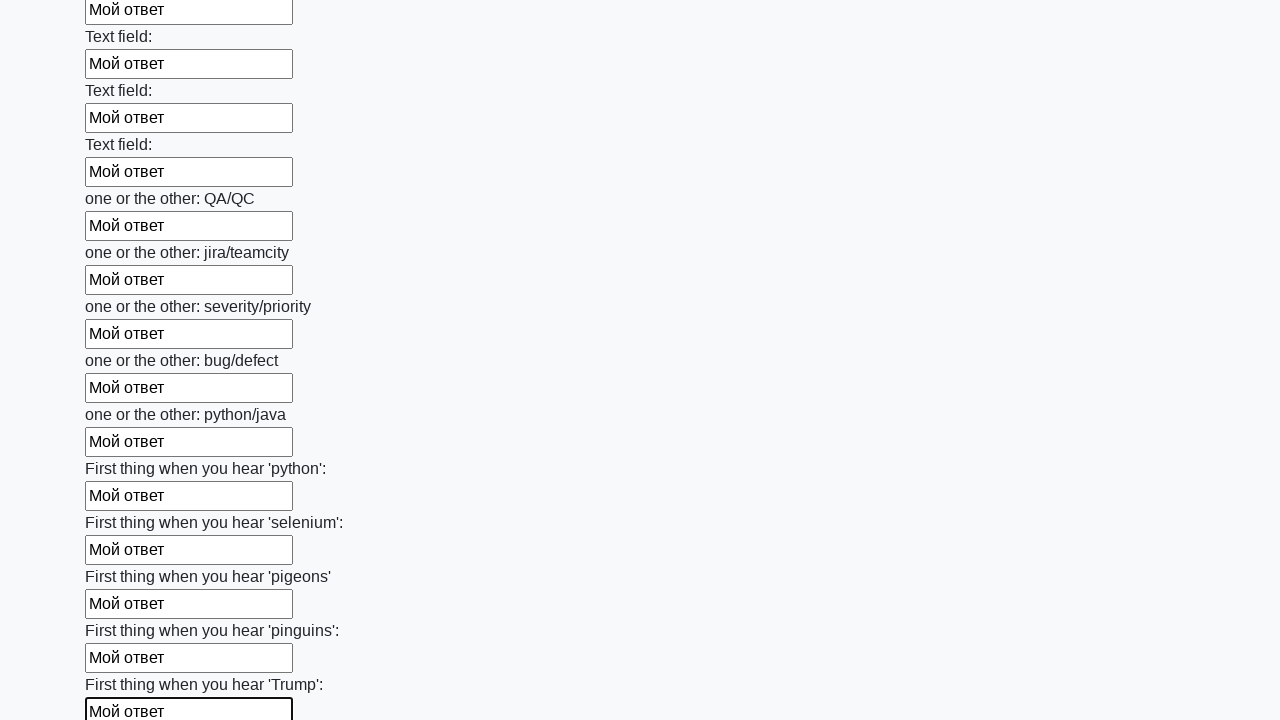

Filled input field with response text on input >> nth=97
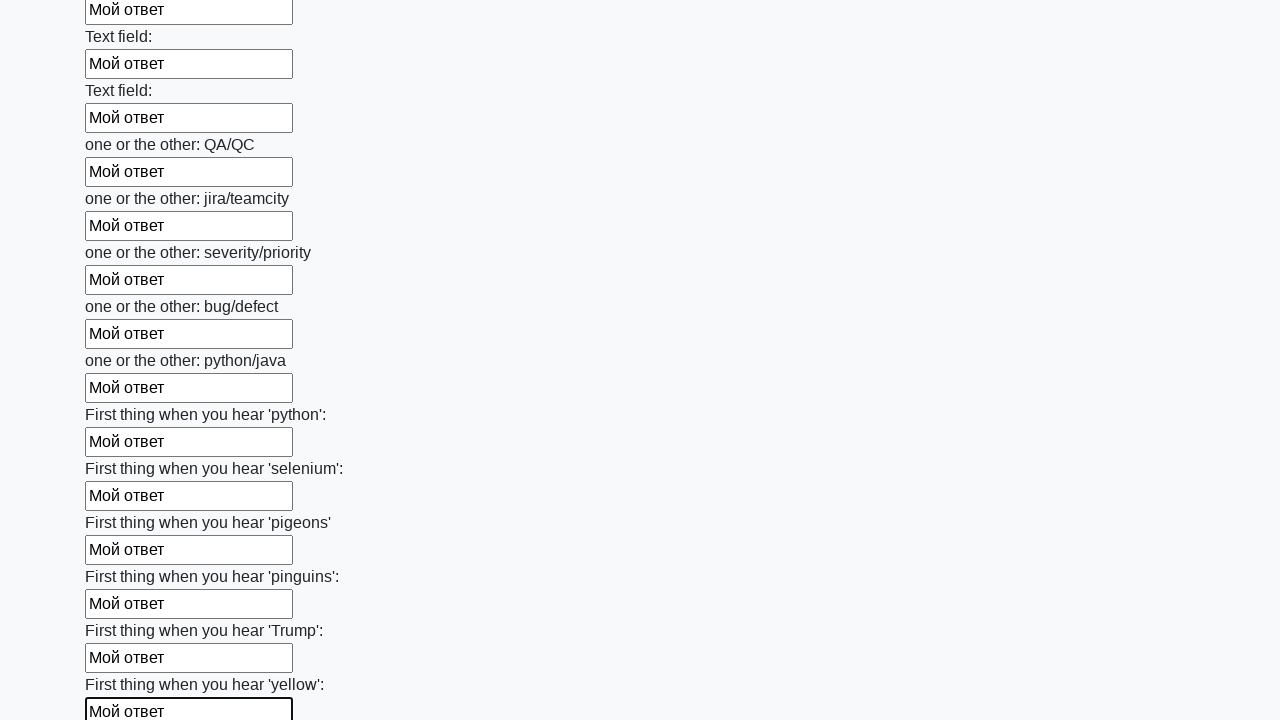

Filled input field with response text on input >> nth=98
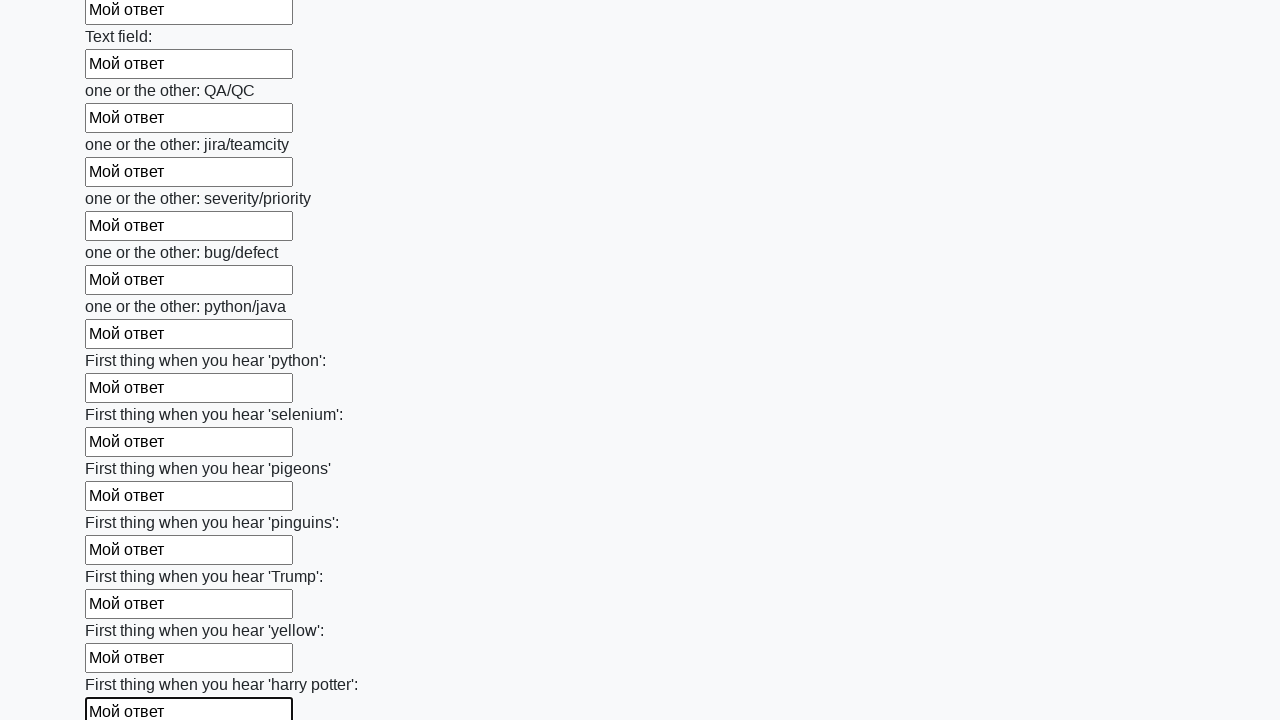

Filled input field with response text on input >> nth=99
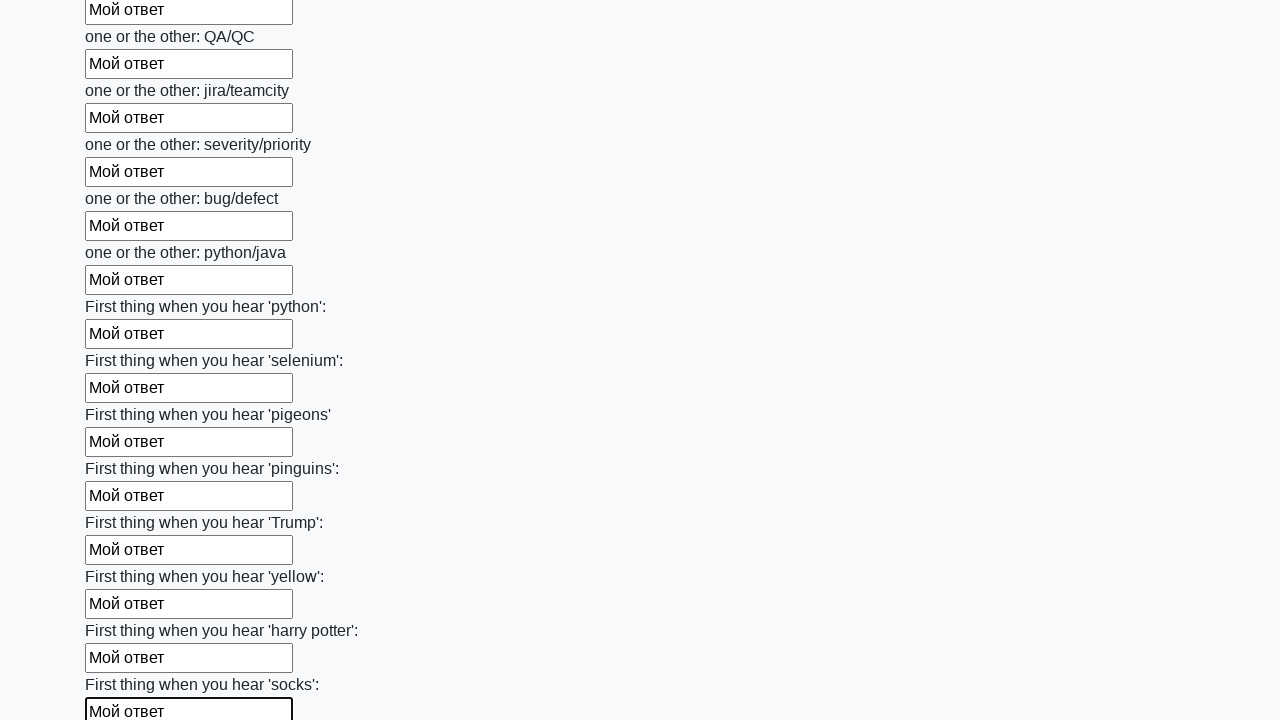

Clicked the submit button to submit the form at (123, 611) on button.btn
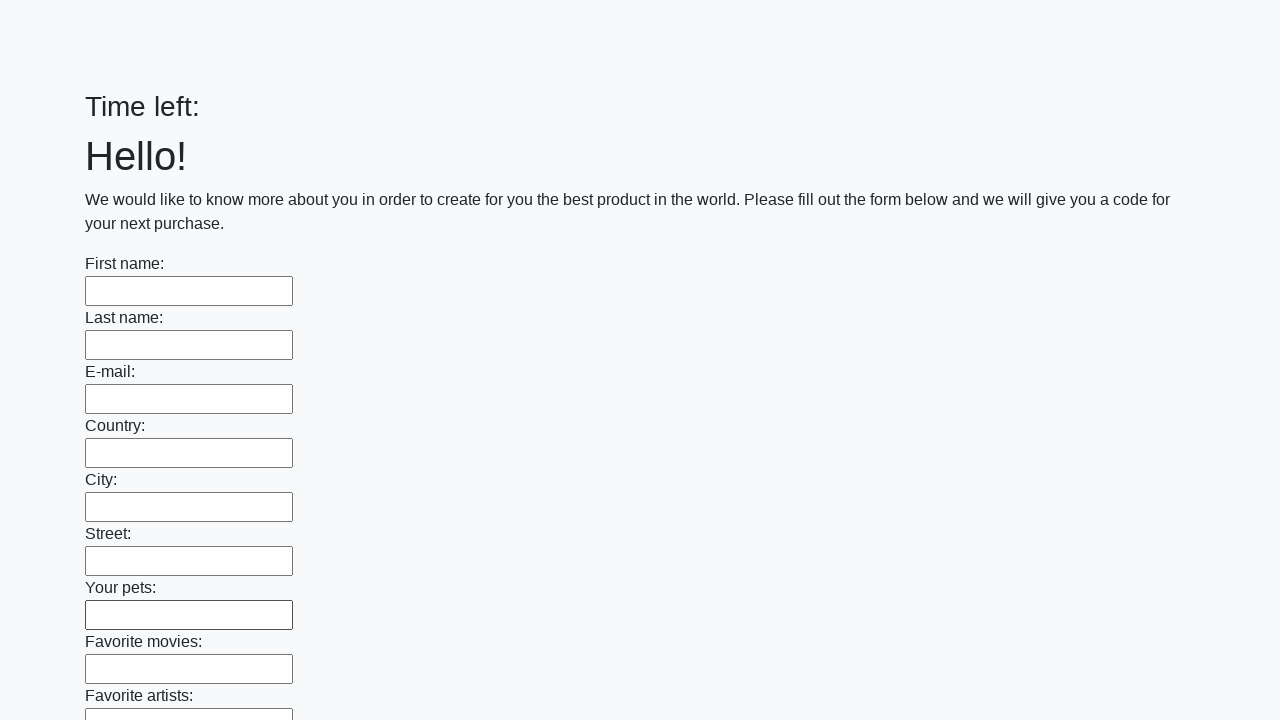

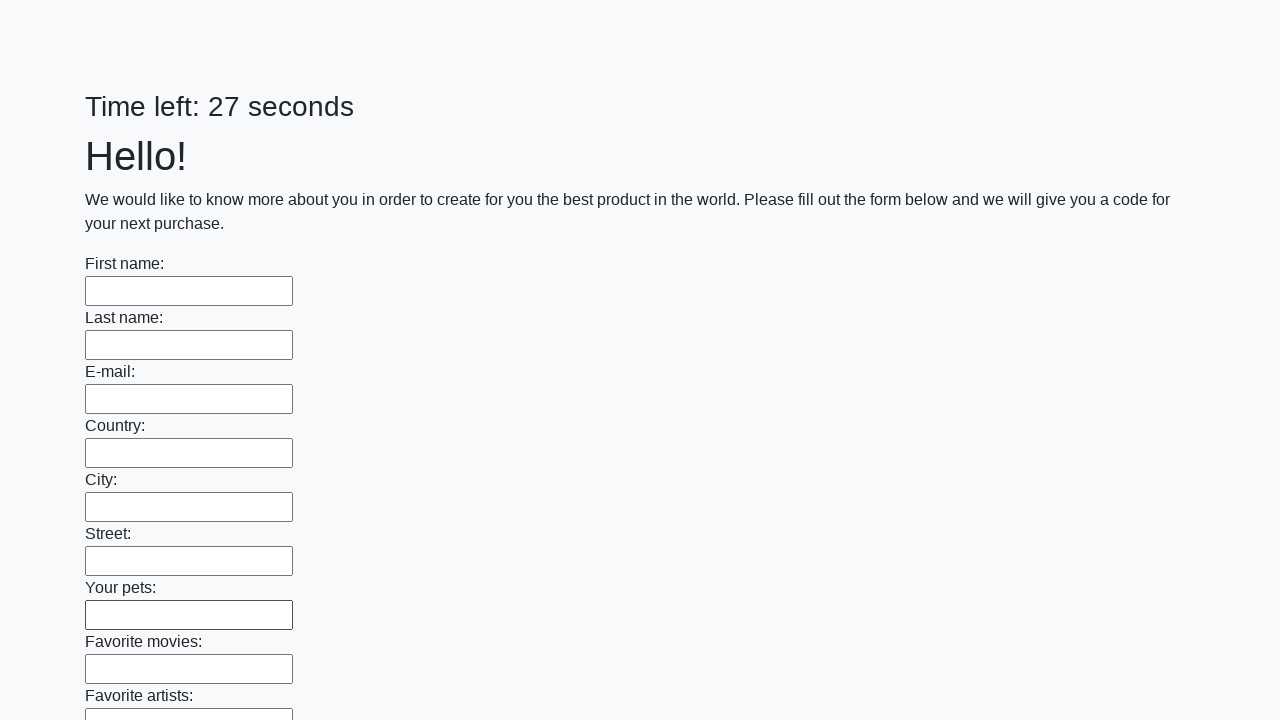